Automates the RPA Challenge by clicking Start, then filling and submitting form fields multiple times with different data

Starting URL: https://rpachallenge.com

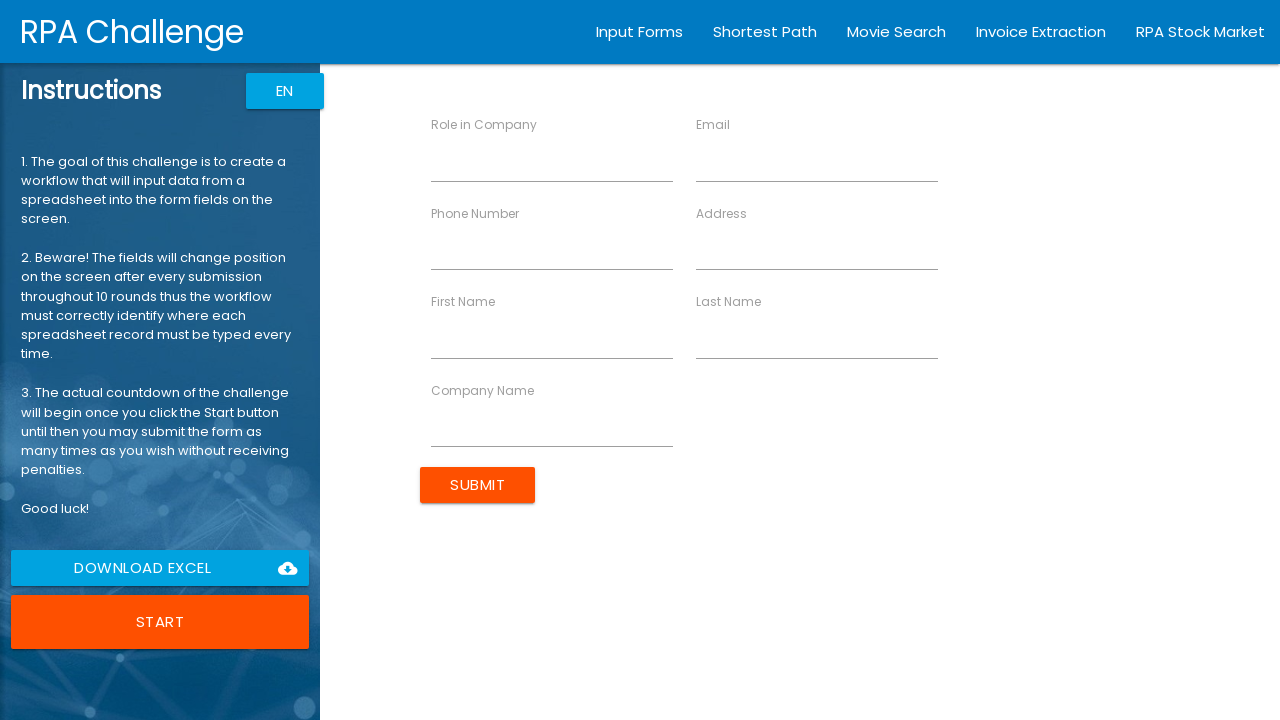

Clicked Start button to begin RPA Challenge at (160, 622) on xpath=//button[contains(text(),'Start')]
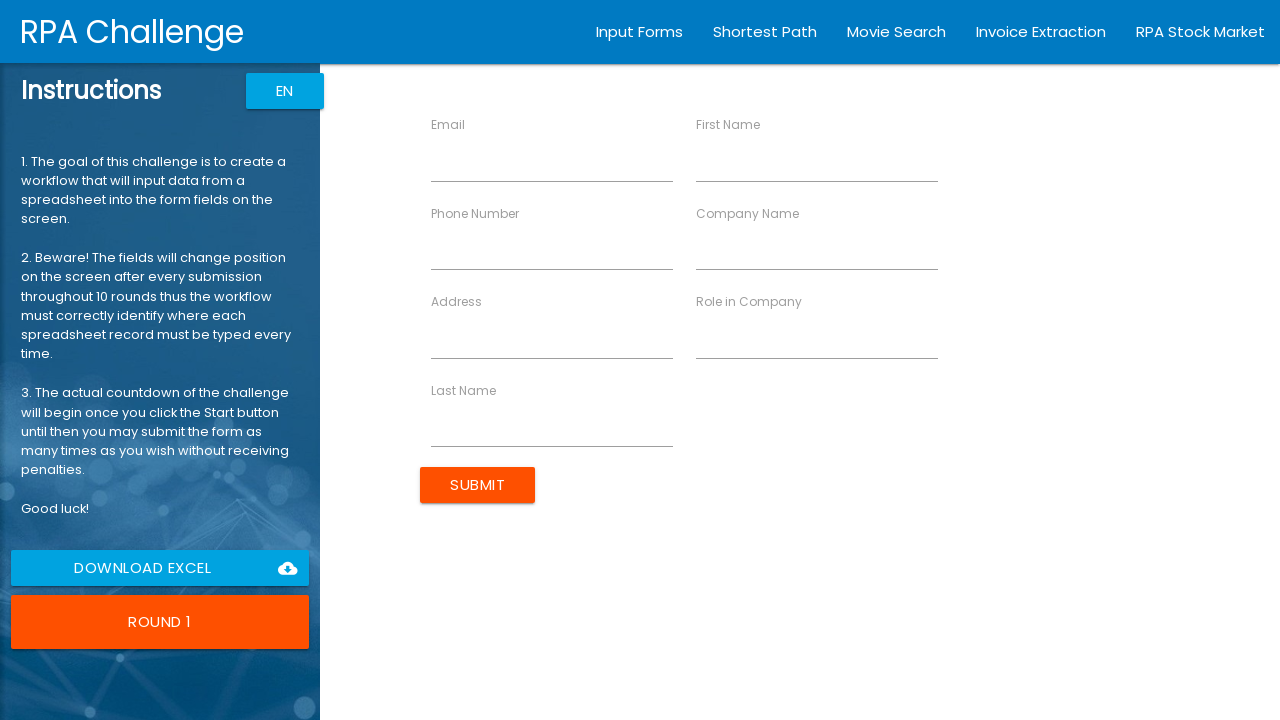

Filled First Name field with 'John' on //input[@ng-reflect-name='labelFirstName']
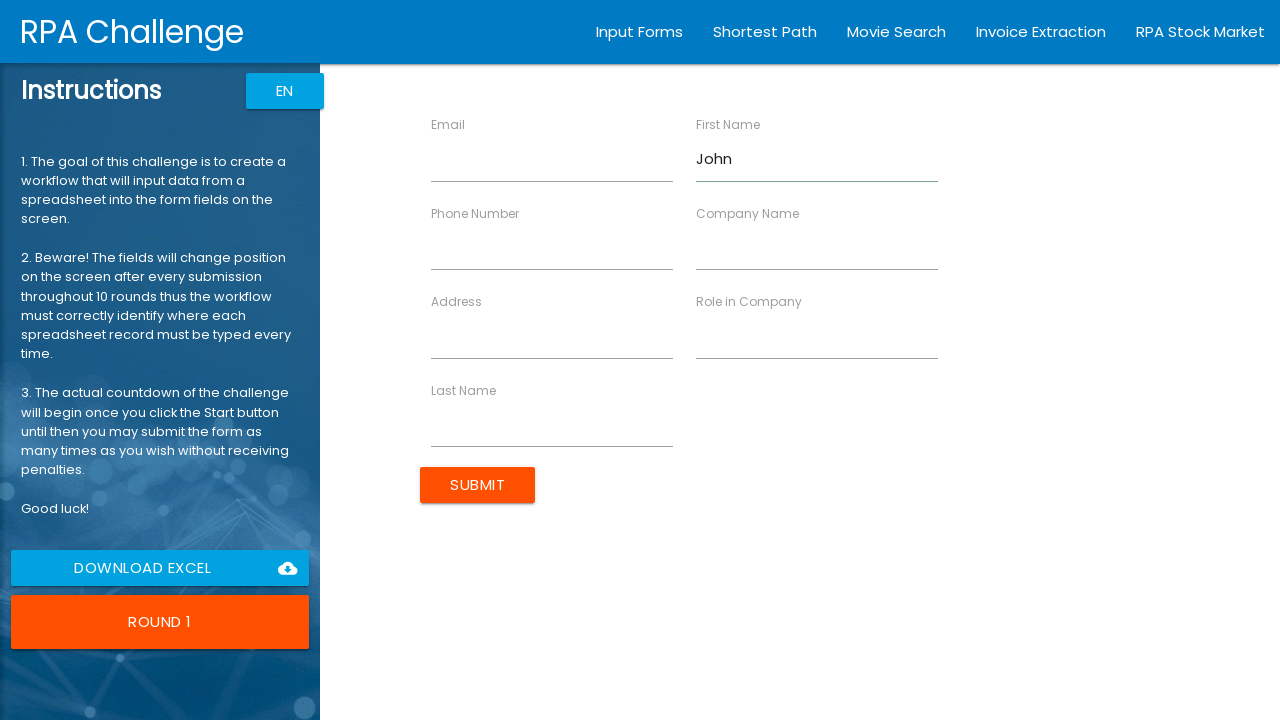

Filled Last Name field with 'Smith' on //input[@ng-reflect-name='labelLastName']
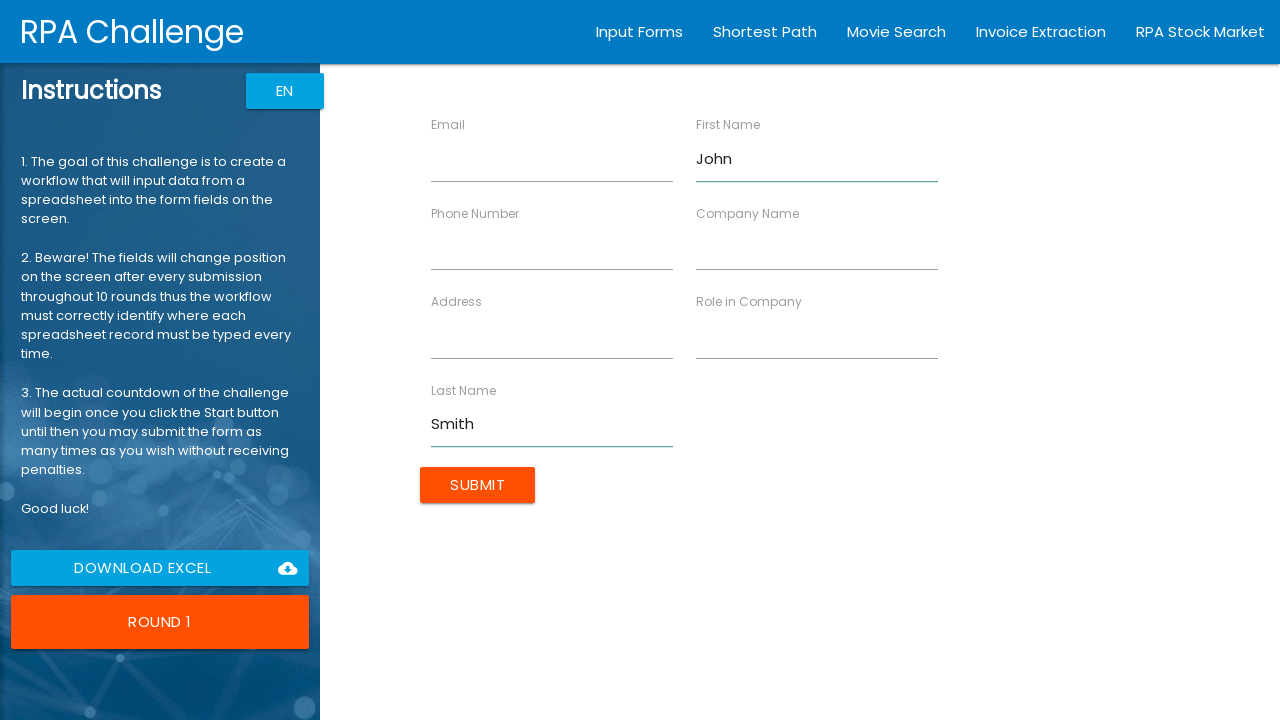

Filled Company Name field with 'IT Solutions' on //input[@ng-reflect-name='labelCompanyName']
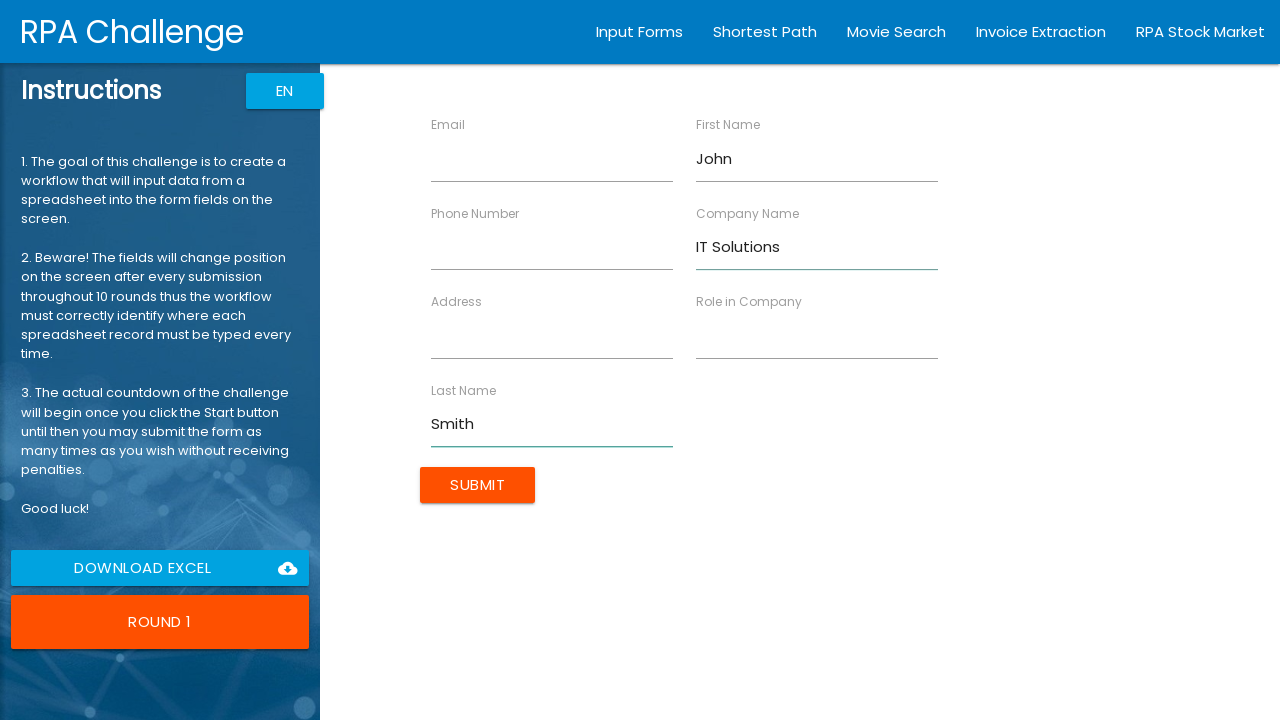

Filled Role in Company field with 'Analyst' on //input[@ng-reflect-name='labelRole']
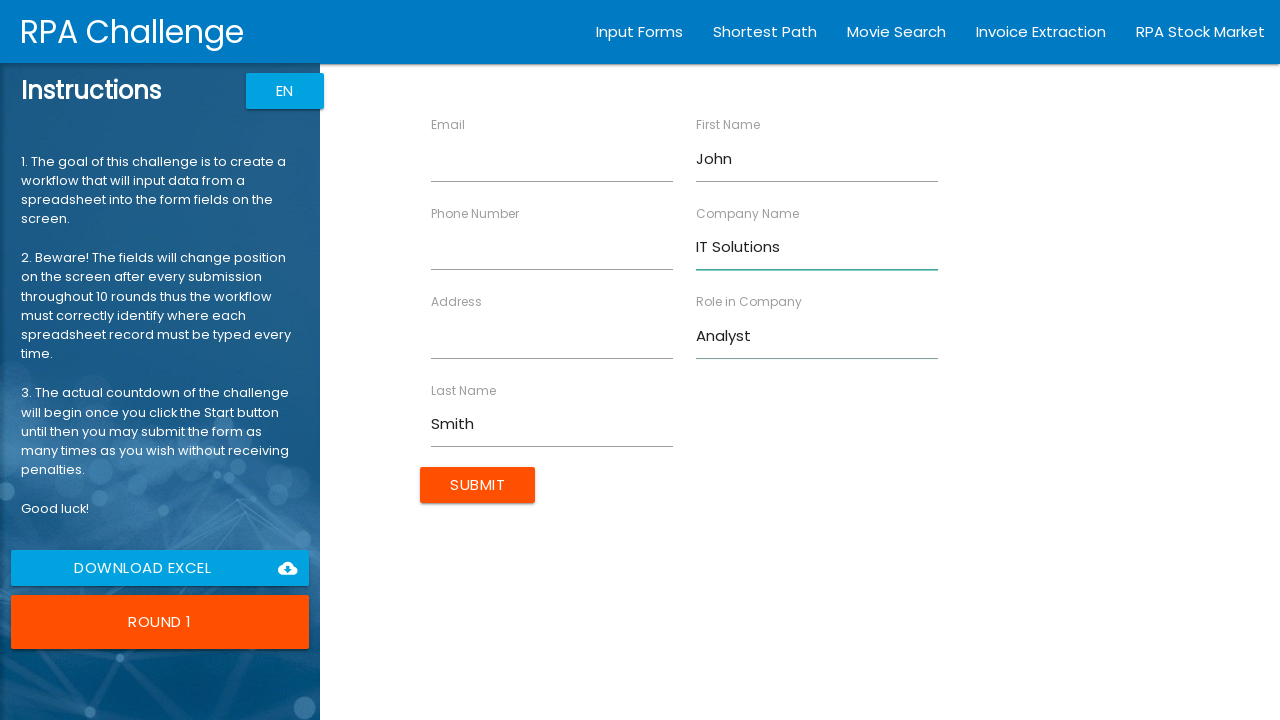

Filled Address field with '98 North Road' on //input[@ng-reflect-name='labelAddress']
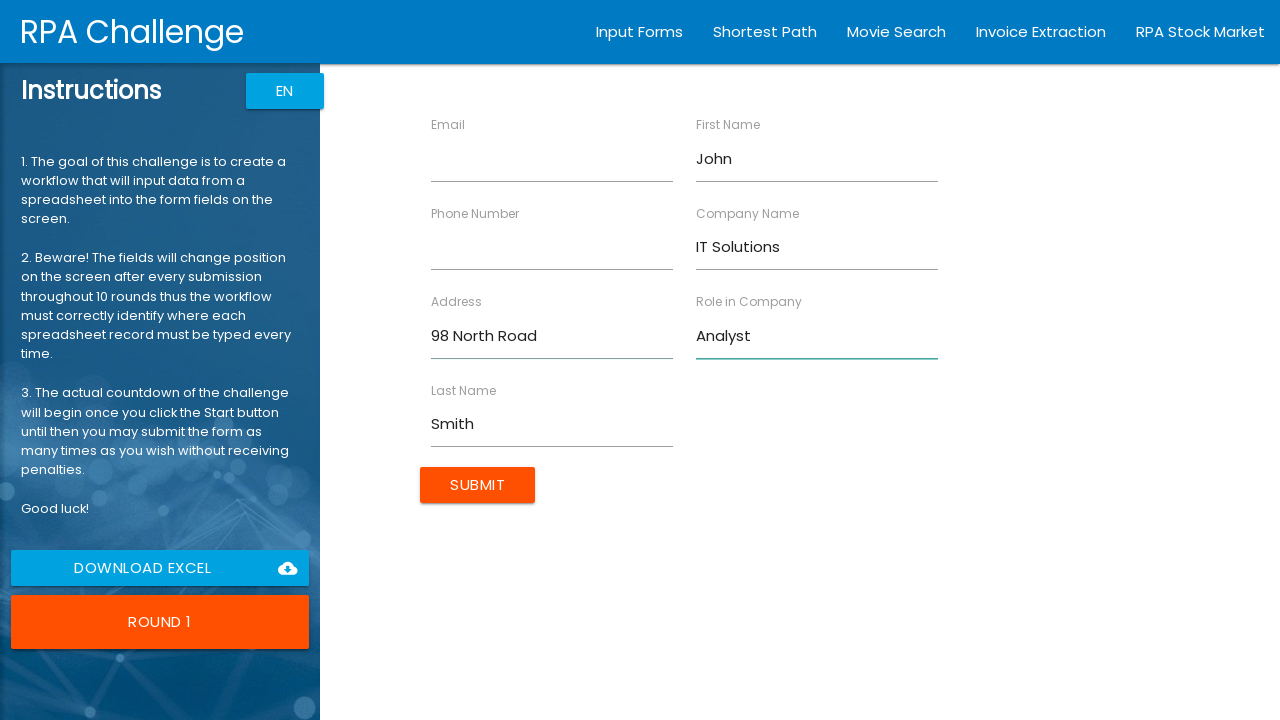

Filled Email field with 'jsmith@itsolutions.co.uk' on //input[@ng-reflect-name='labelEmail']
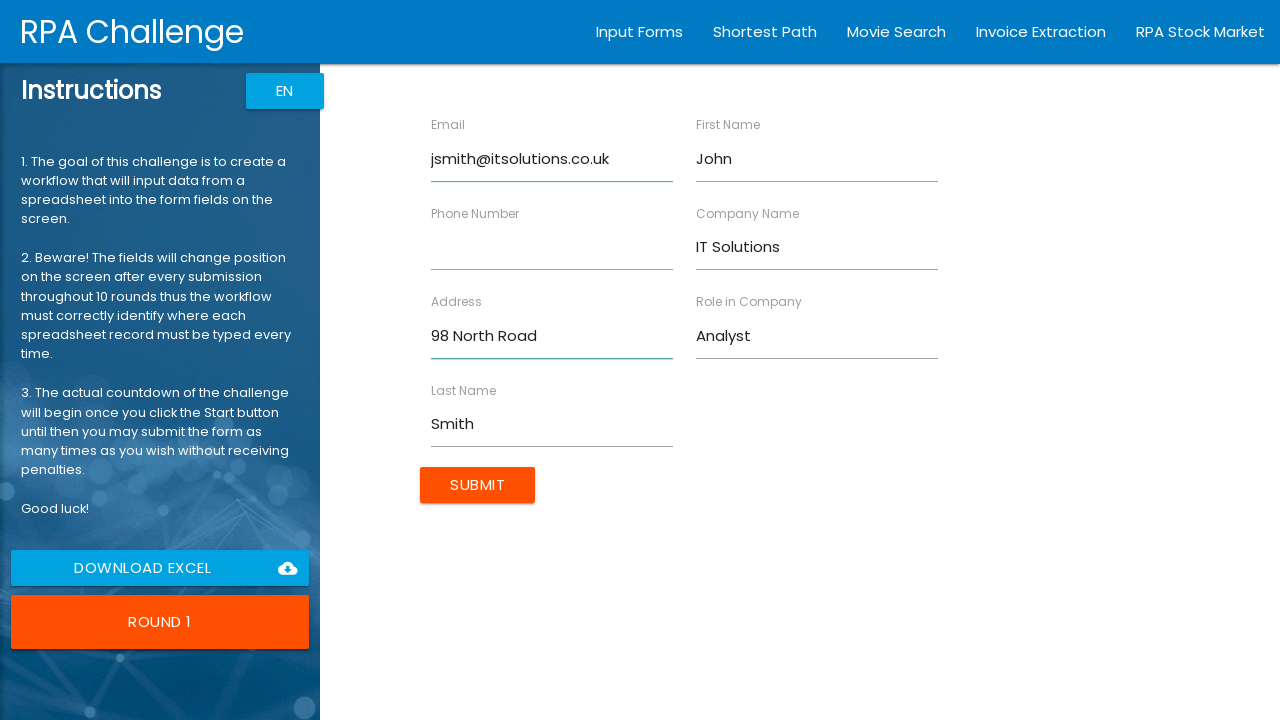

Filled Phone Number field with '40716543298' on //input[@ng-reflect-name='labelPhone']
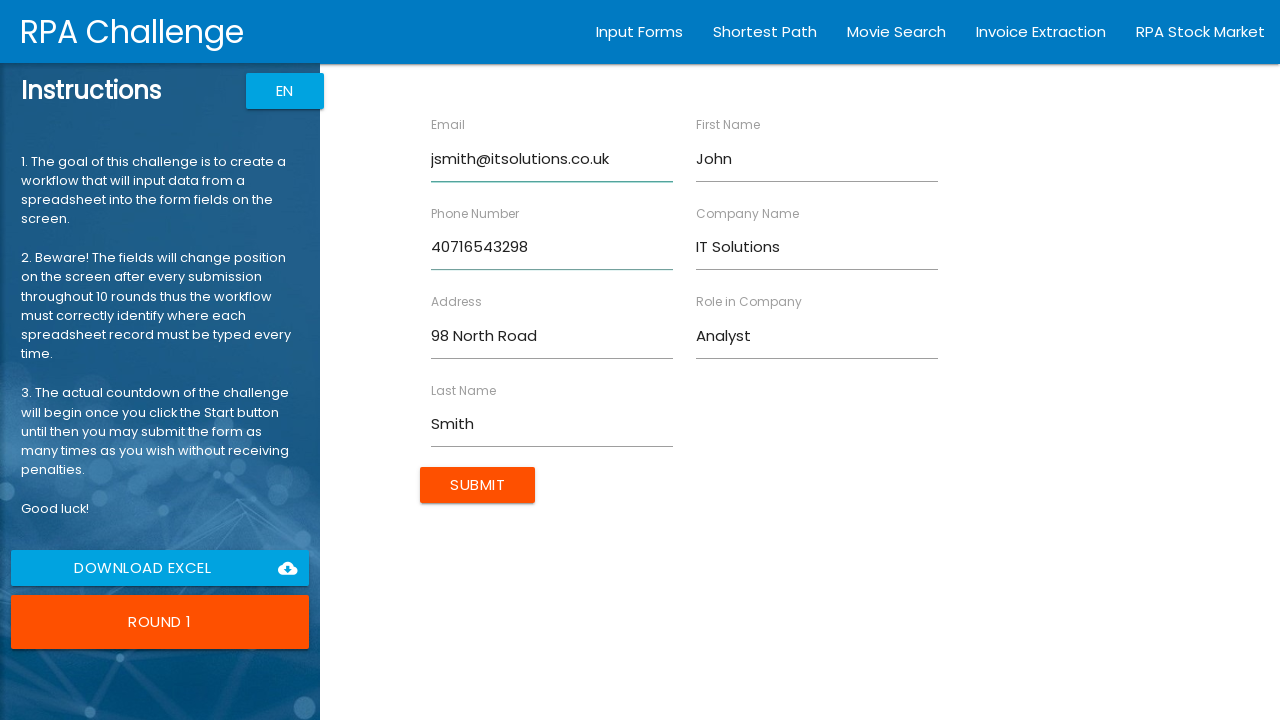

Submitted form for John Smith at (478, 485) on xpath=//input[@value='Submit']
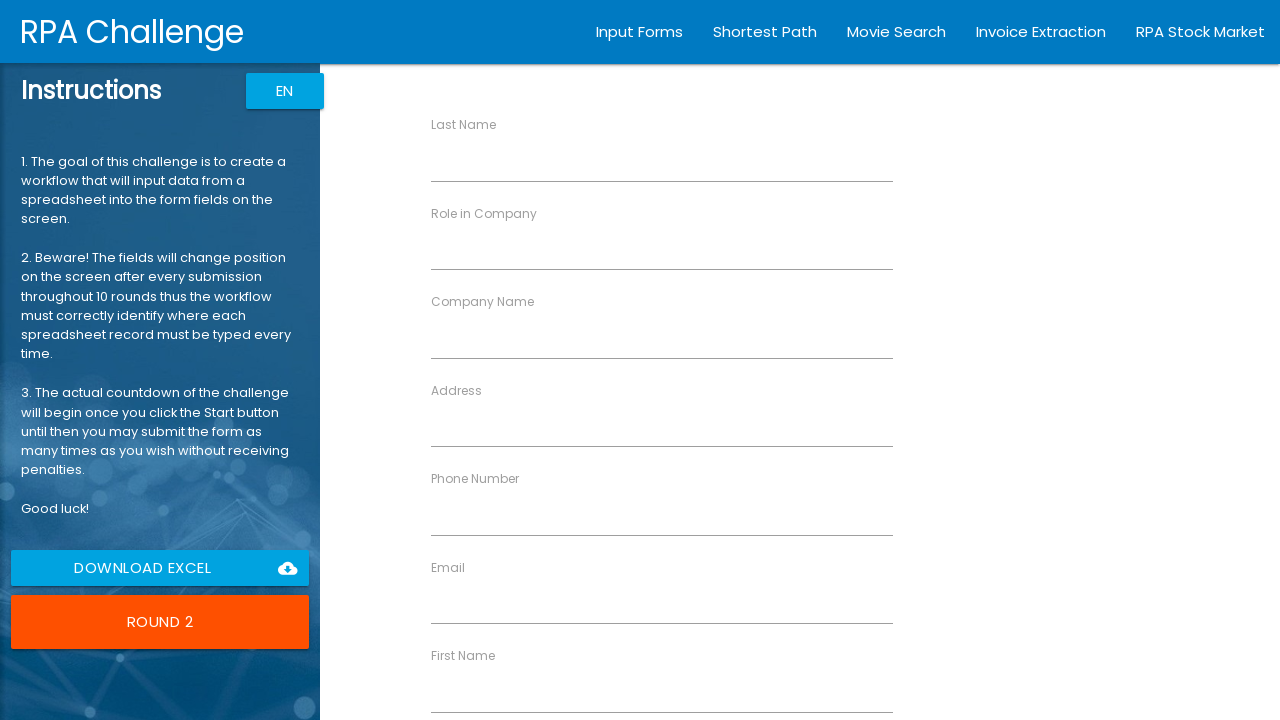

Filled First Name field with 'Jane' on //input[@ng-reflect-name='labelFirstName']
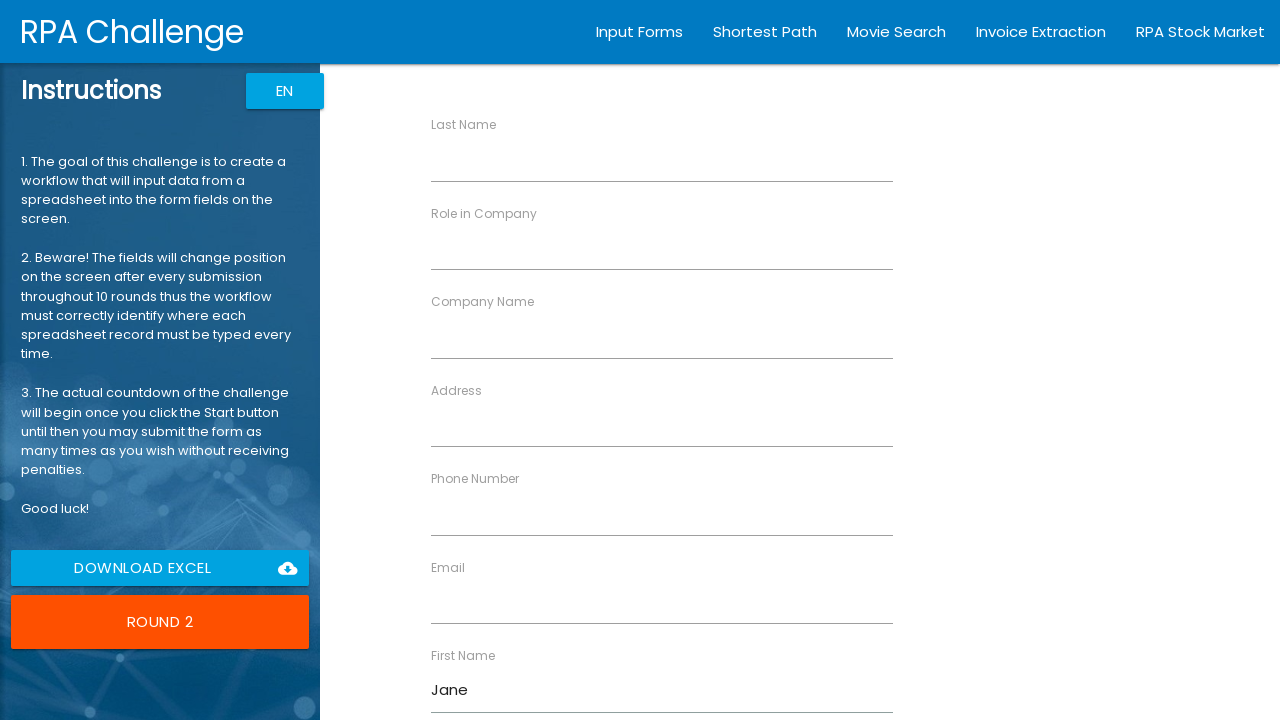

Filled Last Name field with 'Doe' on //input[@ng-reflect-name='labelLastName']
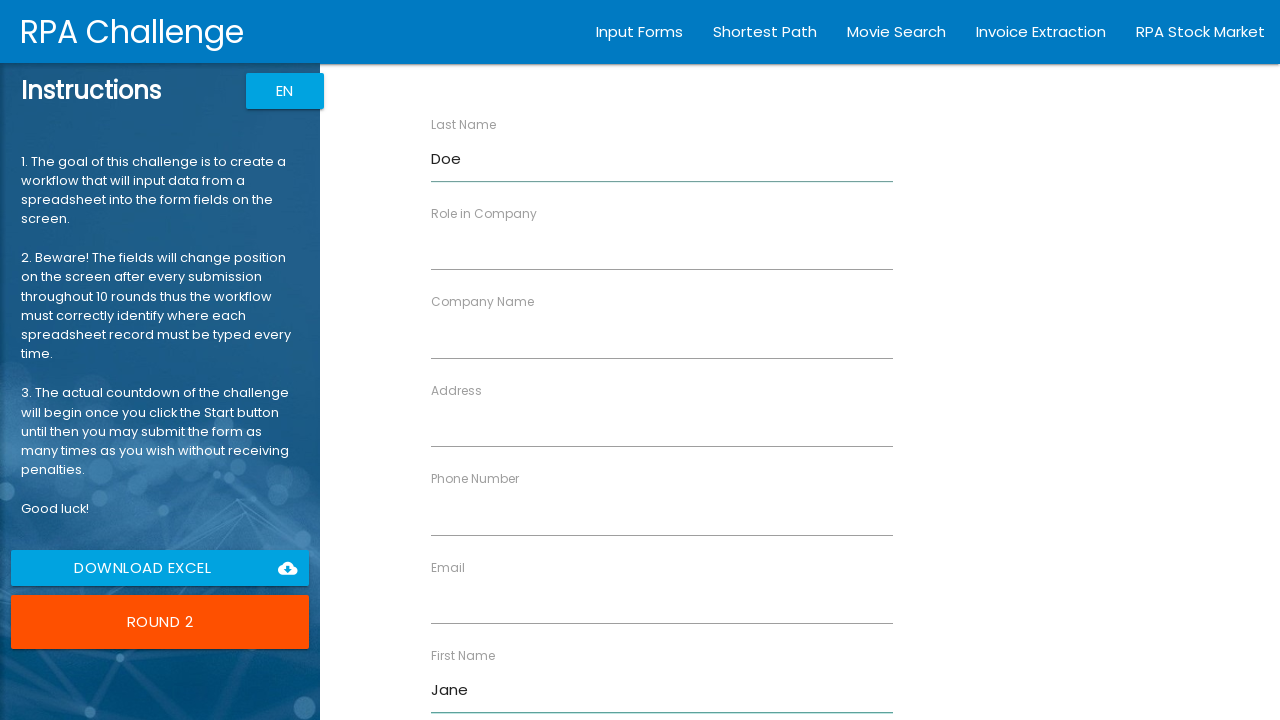

Filled Company Name field with 'MegaCorp' on //input[@ng-reflect-name='labelCompanyName']
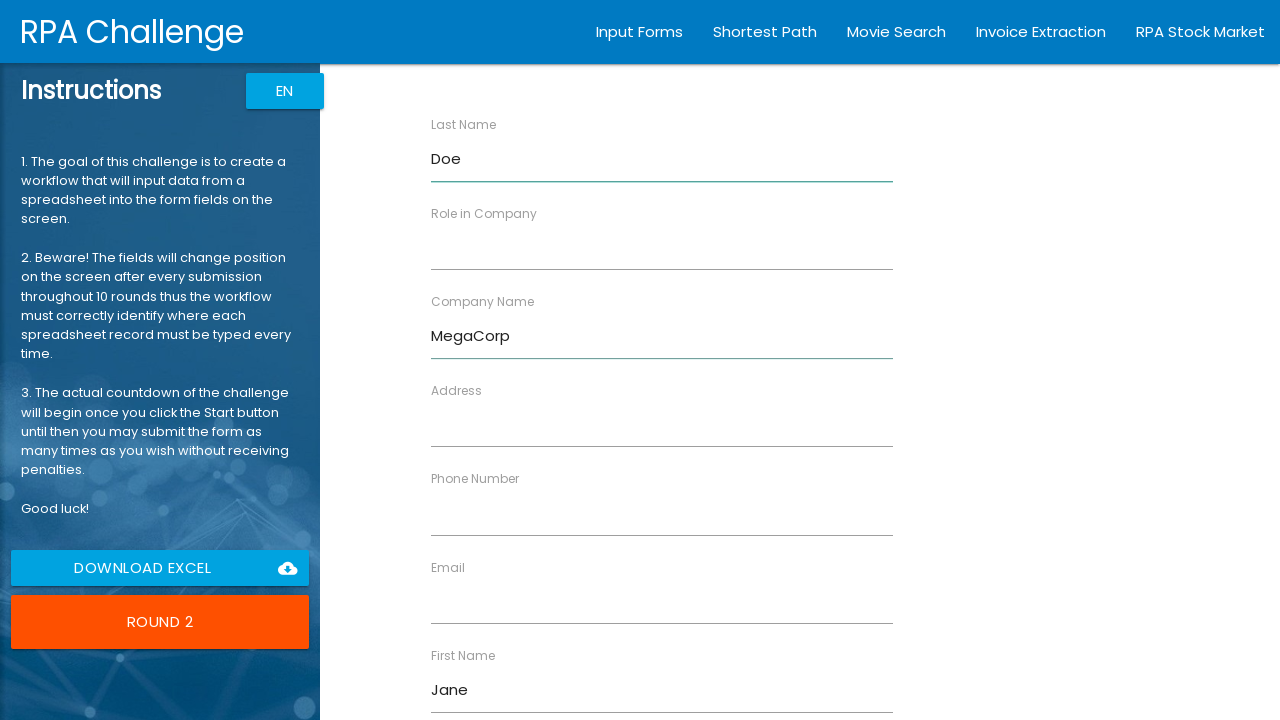

Filled Role in Company field with 'Manager' on //input[@ng-reflect-name='labelRole']
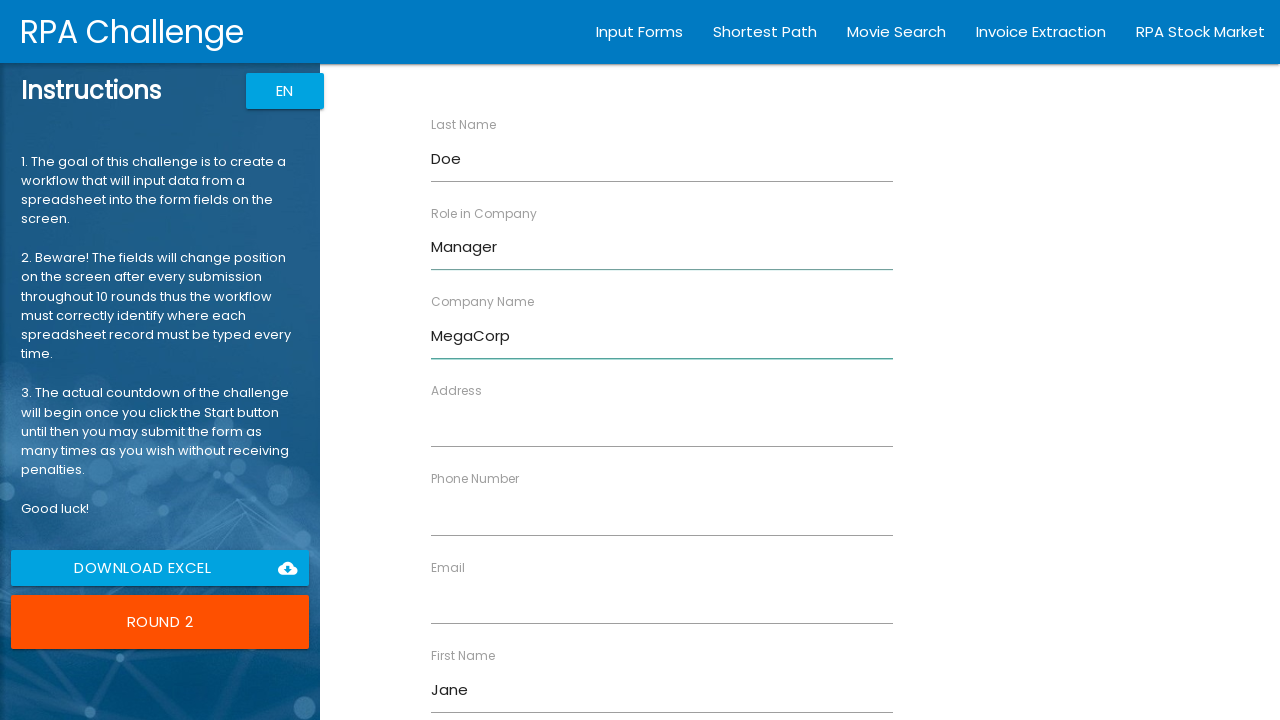

Filled Address field with '12 East Street' on //input[@ng-reflect-name='labelAddress']
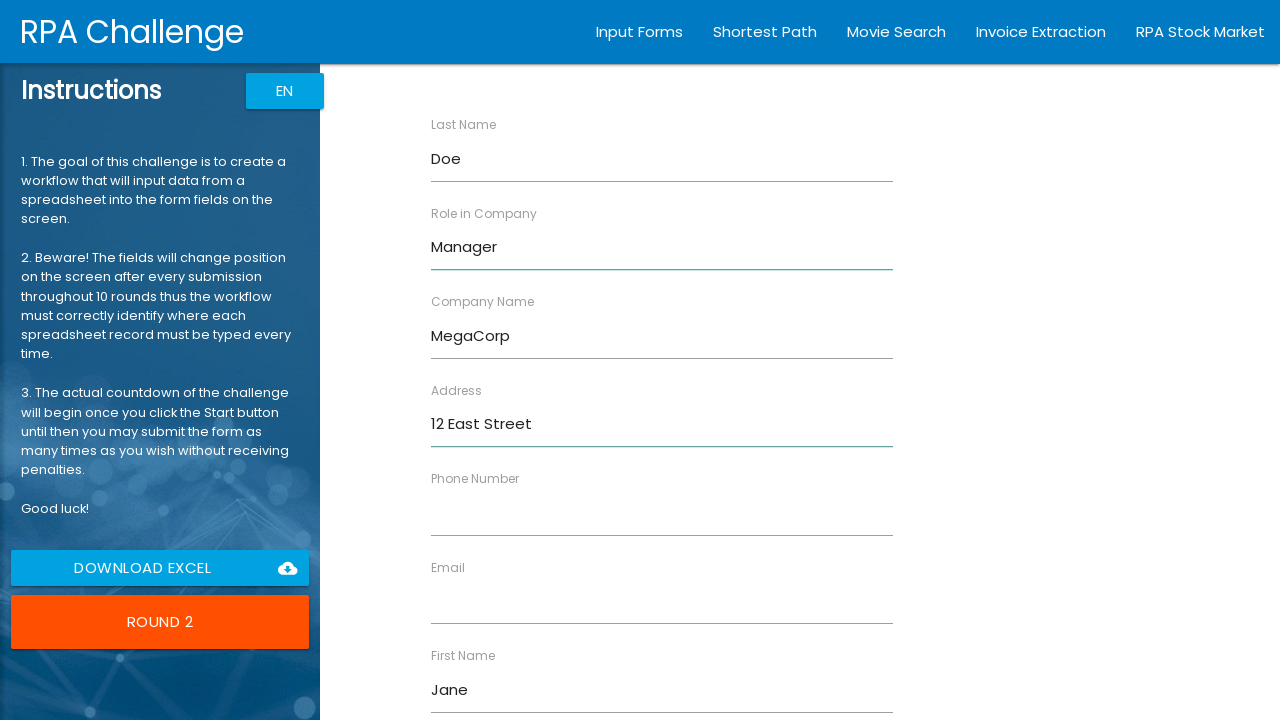

Filled Email field with 'jdoe@megacorp.com' on //input[@ng-reflect-name='labelEmail']
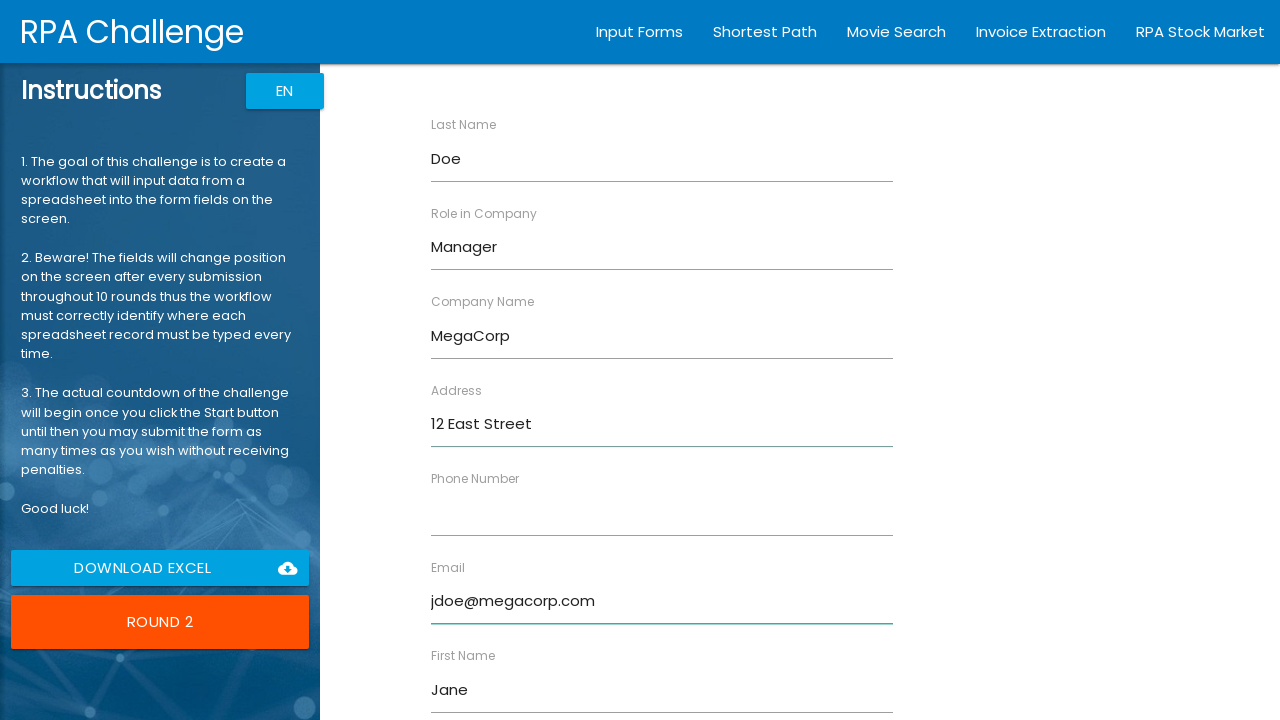

Filled Phone Number field with '40791345621' on //input[@ng-reflect-name='labelPhone']
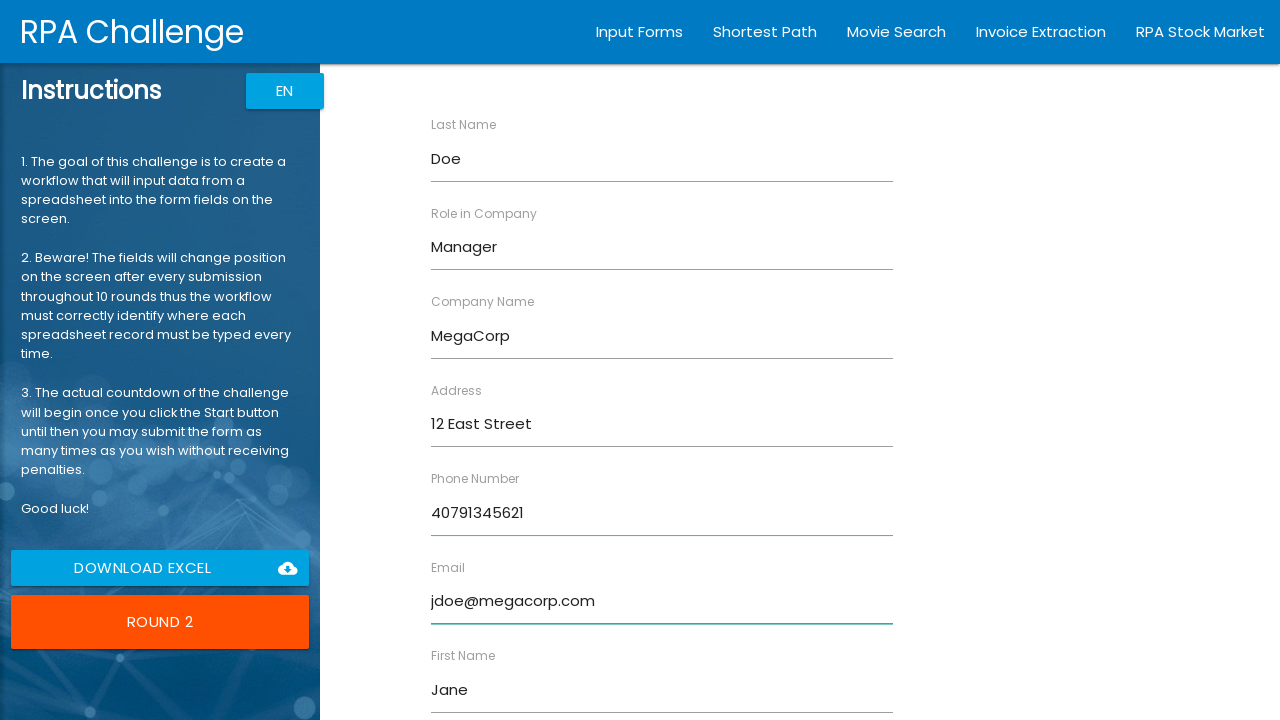

Submitted form for Jane Doe at (478, 688) on xpath=//input[@value='Submit']
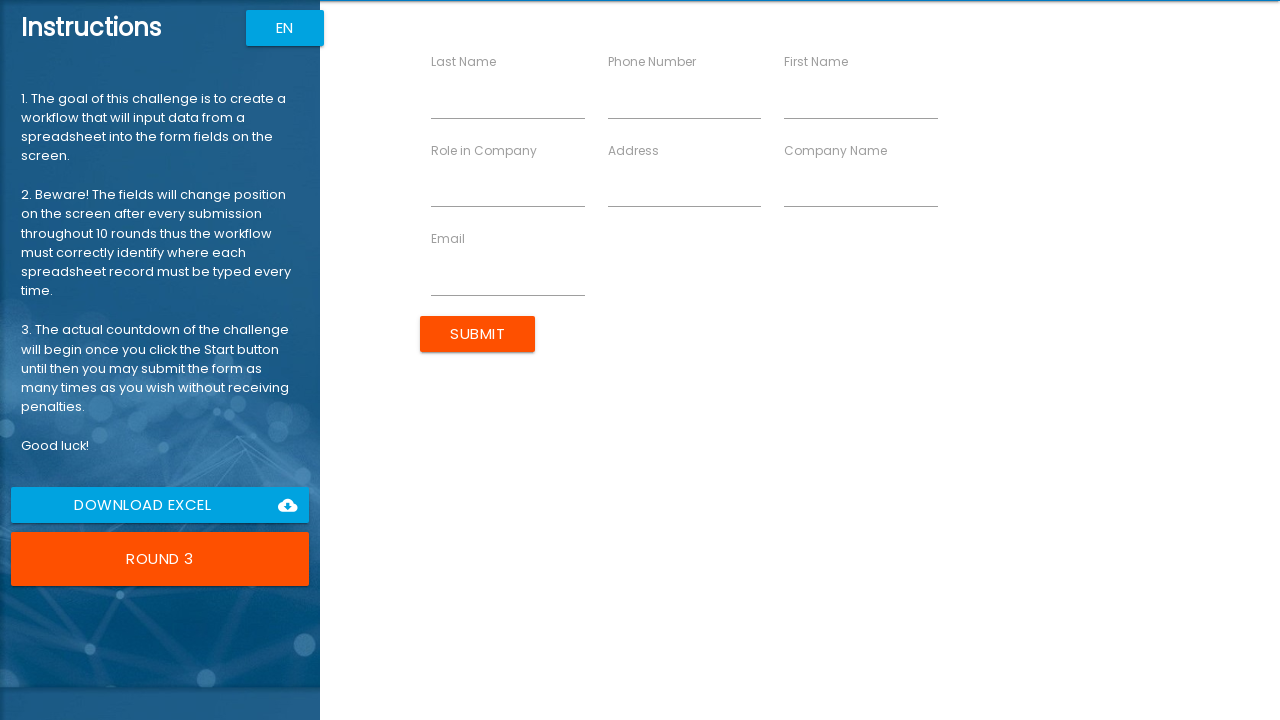

Filled First Name field with 'Bob' on //input[@ng-reflect-name='labelFirstName']
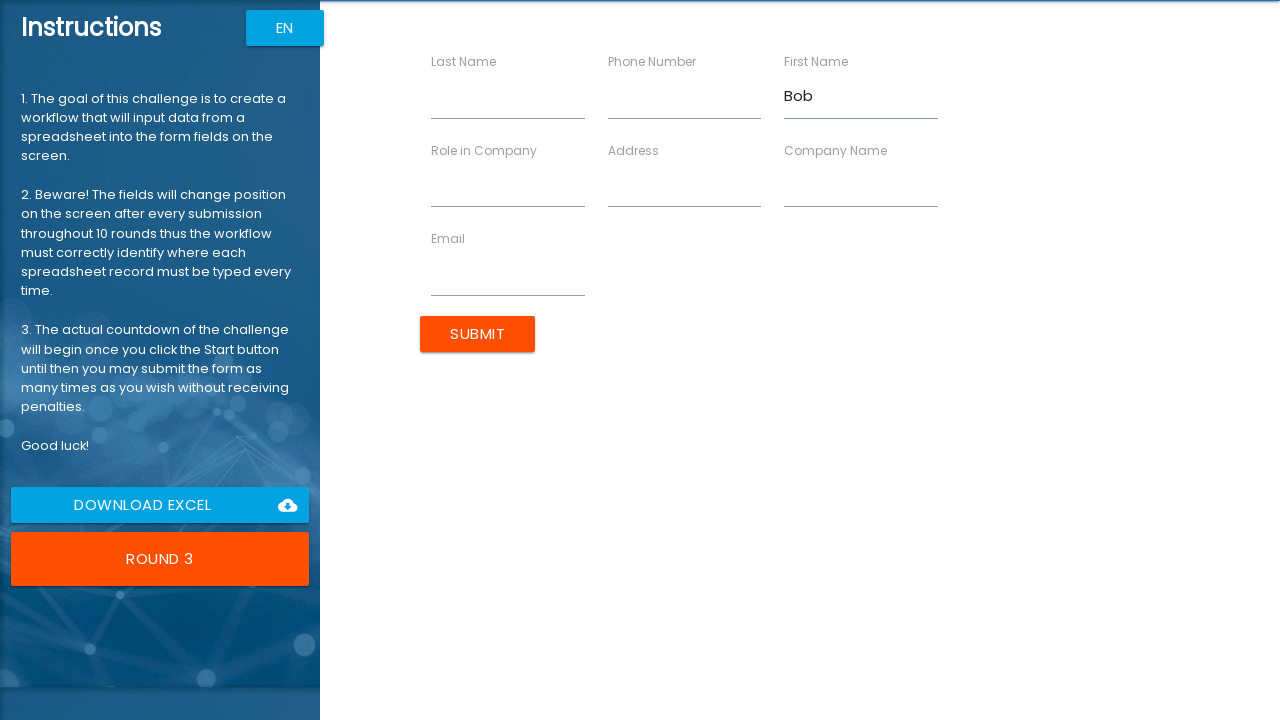

Filled Last Name field with 'Johnson' on //input[@ng-reflect-name='labelLastName']
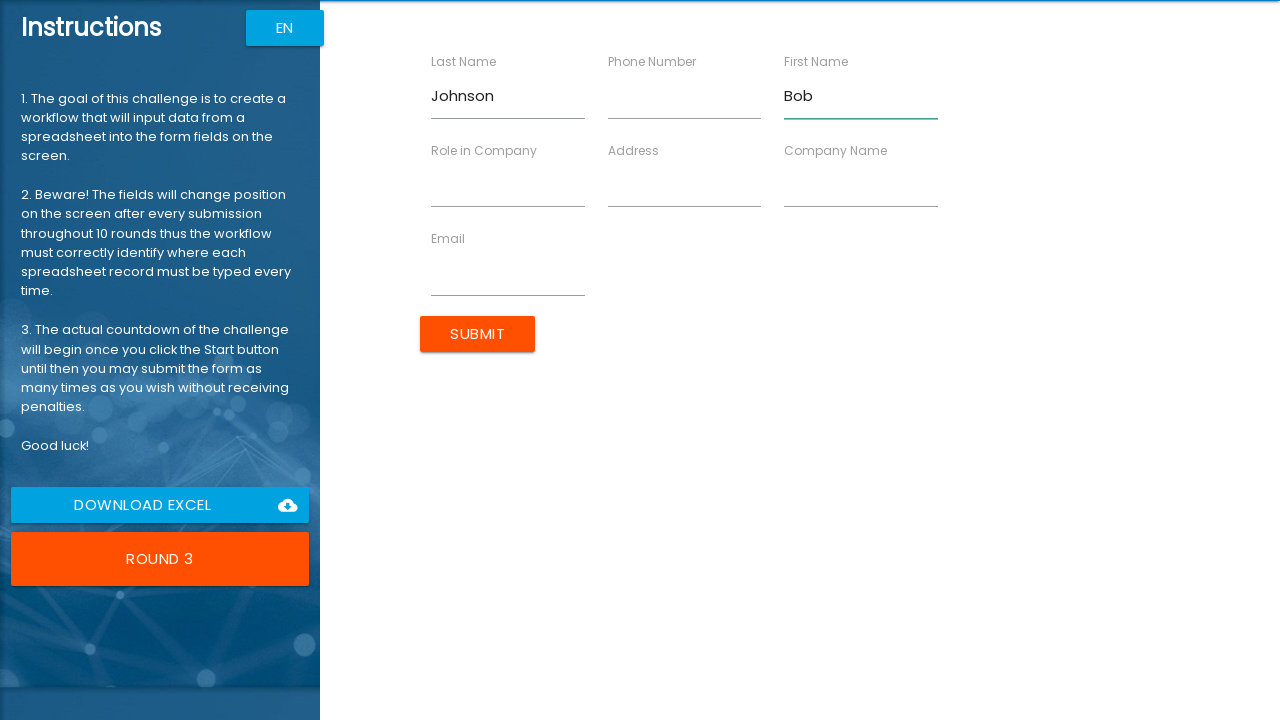

Filled Company Name field with 'TechStart' on //input[@ng-reflect-name='labelCompanyName']
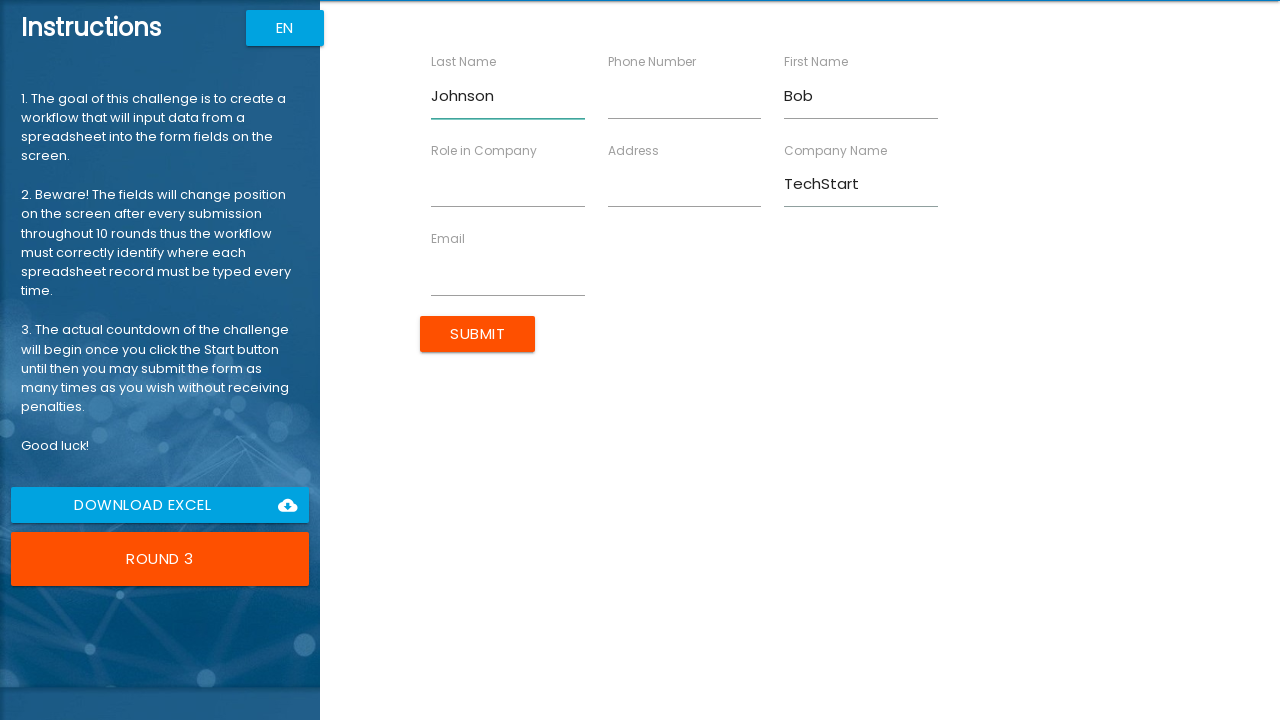

Filled Role in Company field with 'Developer' on //input[@ng-reflect-name='labelRole']
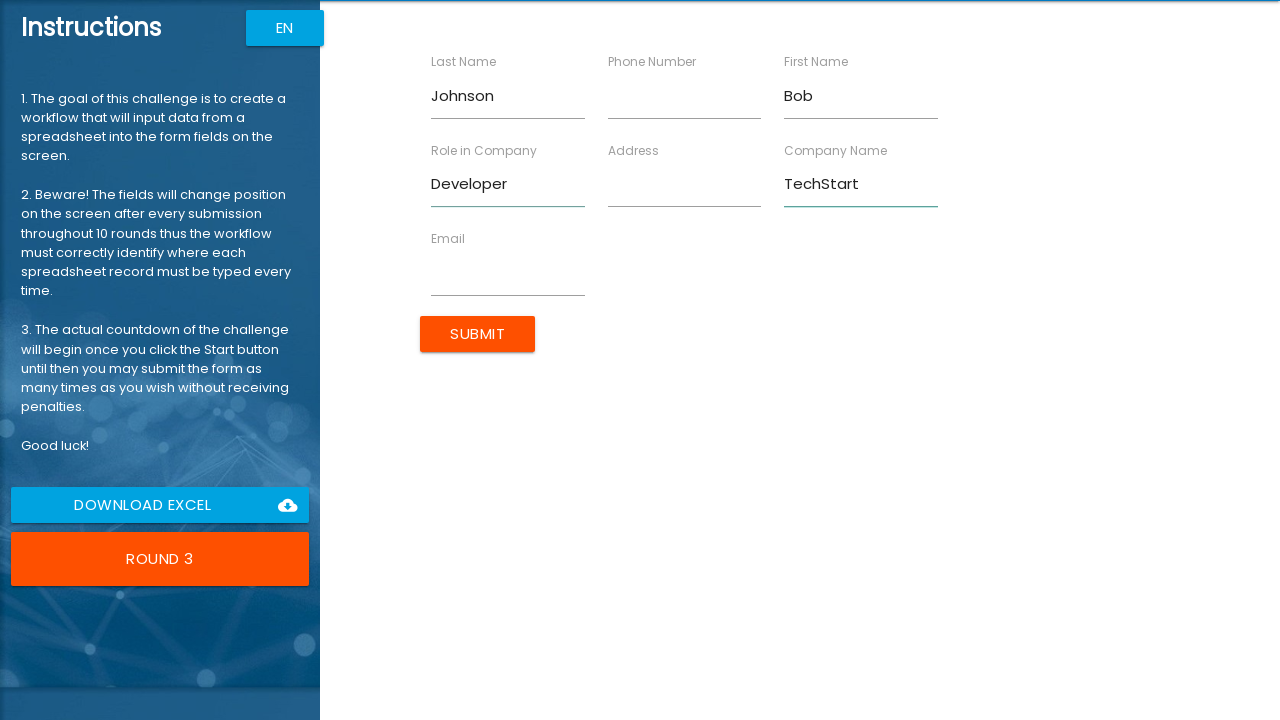

Filled Address field with '456 West Ave' on //input[@ng-reflect-name='labelAddress']
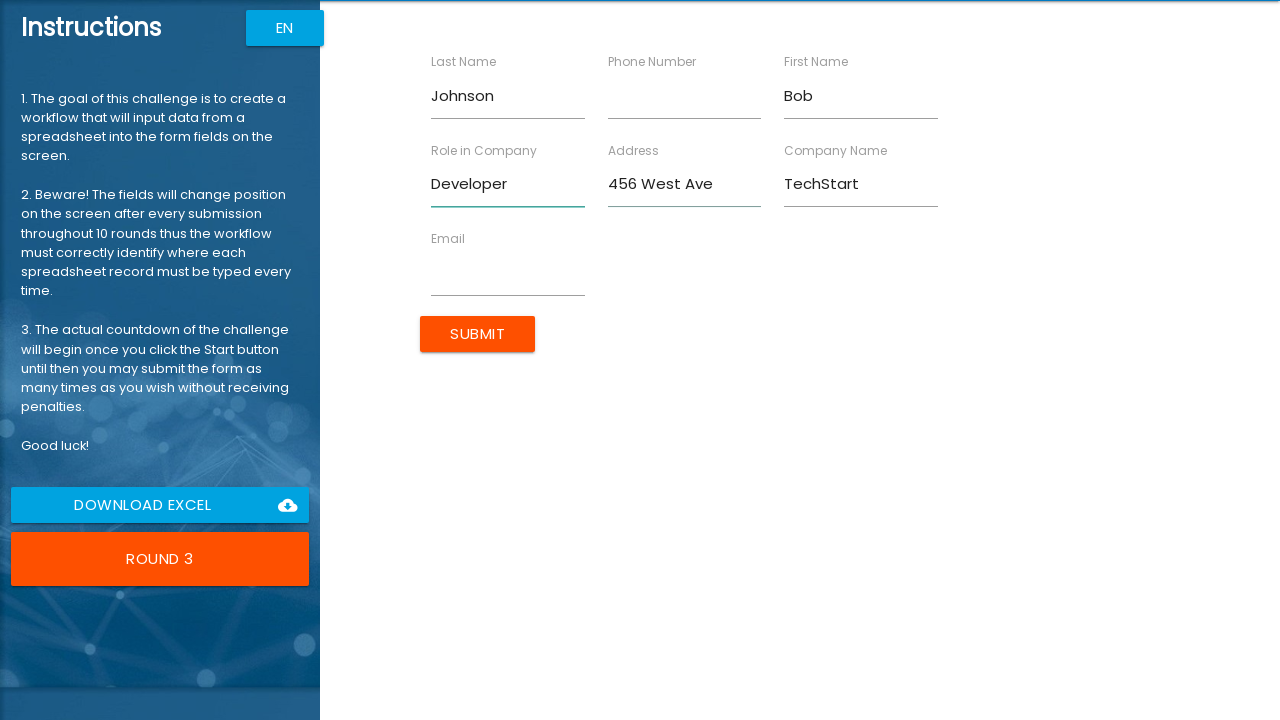

Filled Email field with 'bjohnson@techstart.io' on //input[@ng-reflect-name='labelEmail']
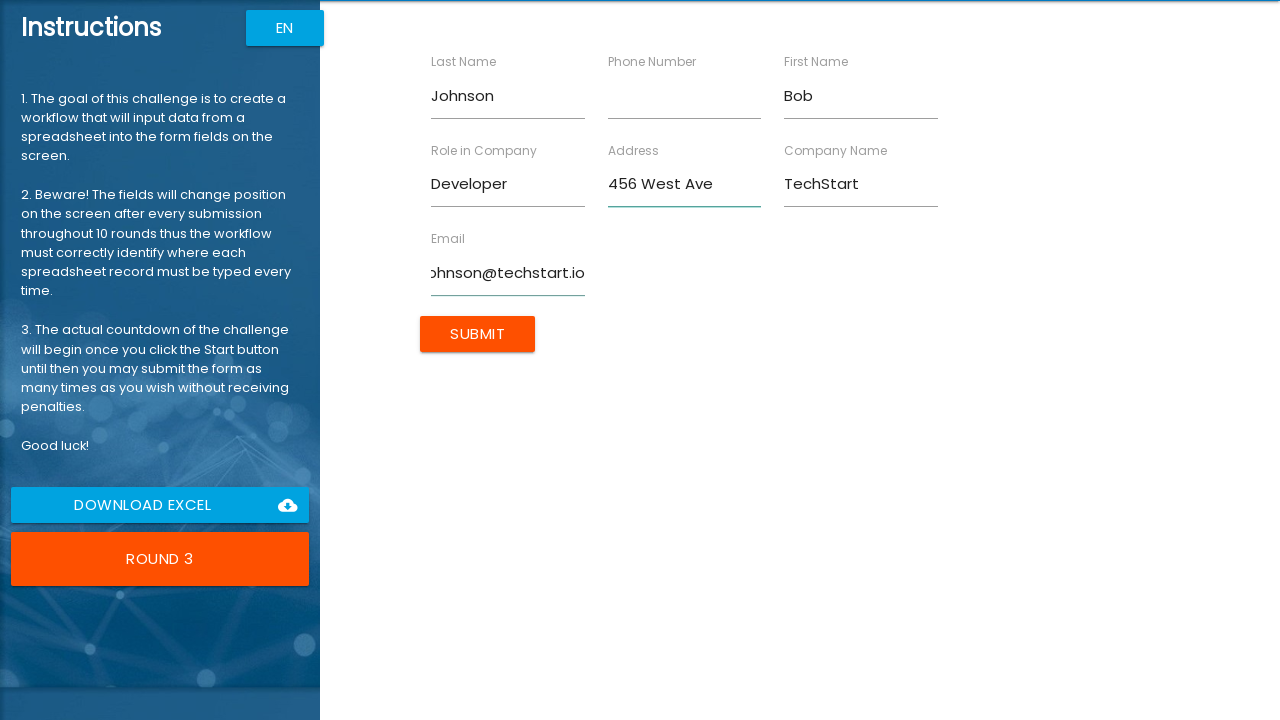

Filled Phone Number field with '40723456789' on //input[@ng-reflect-name='labelPhone']
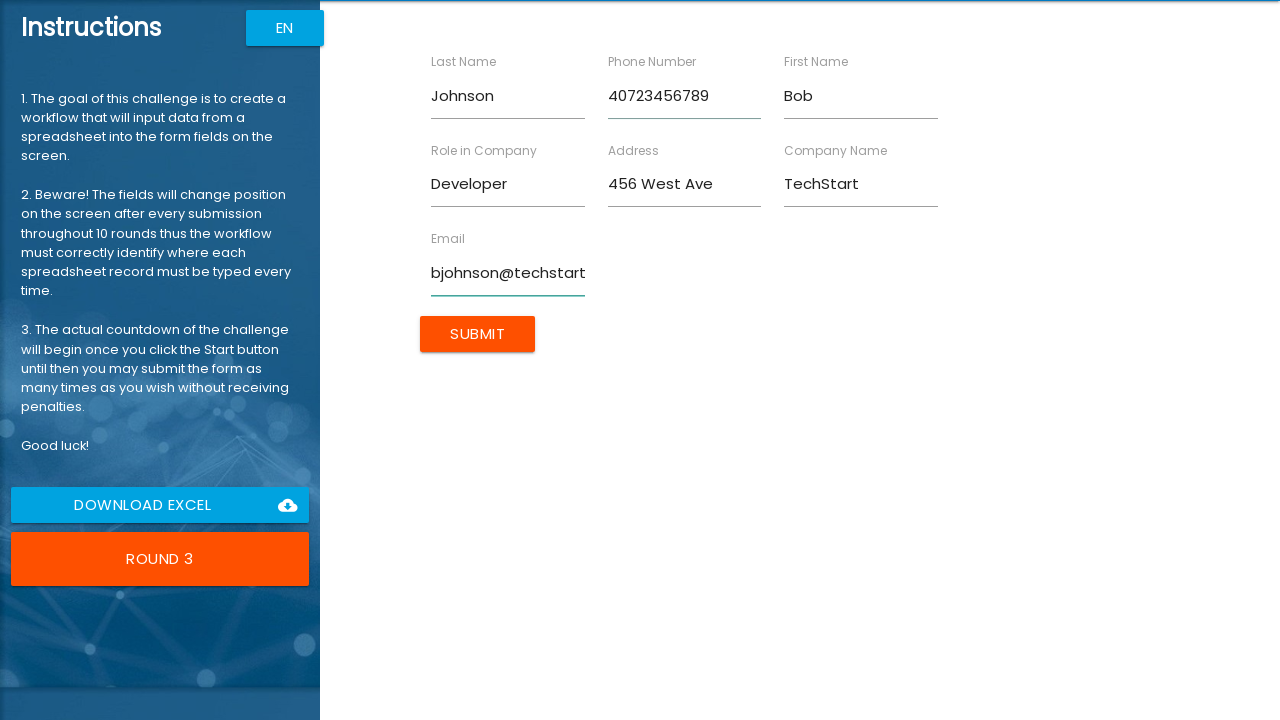

Submitted form for Bob Johnson at (478, 334) on xpath=//input[@value='Submit']
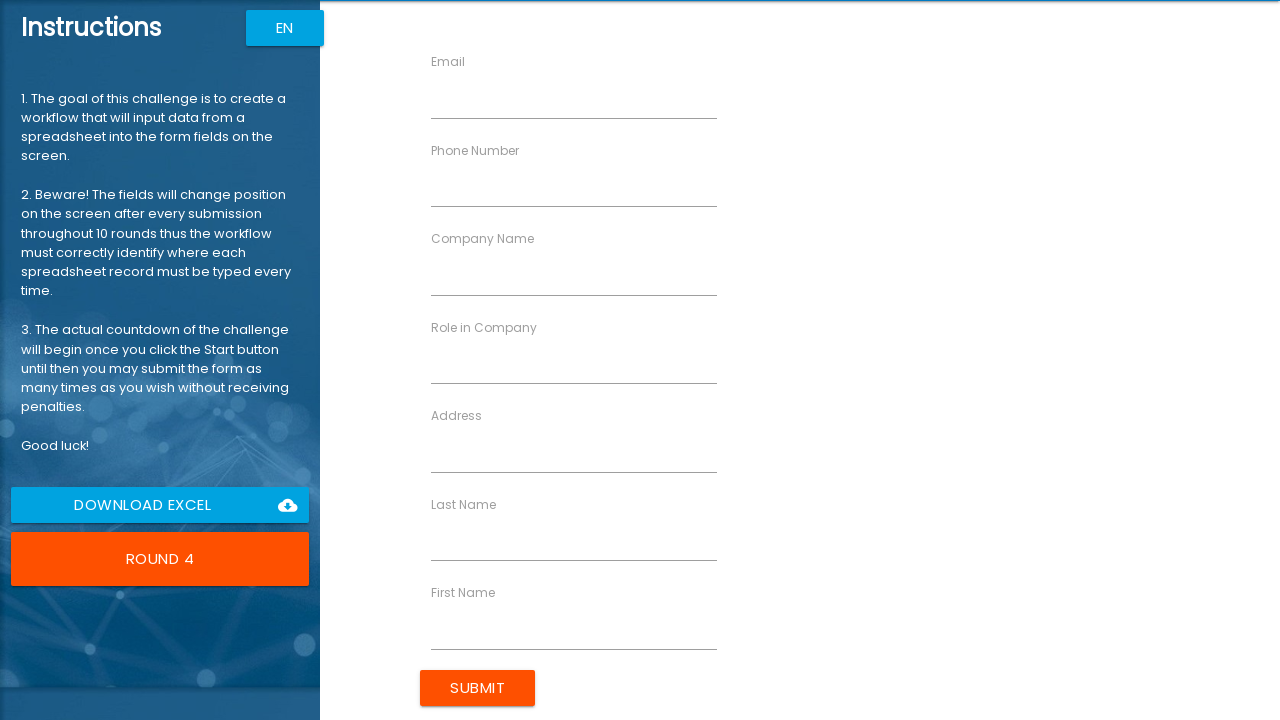

Filled First Name field with 'Alice' on //input[@ng-reflect-name='labelFirstName']
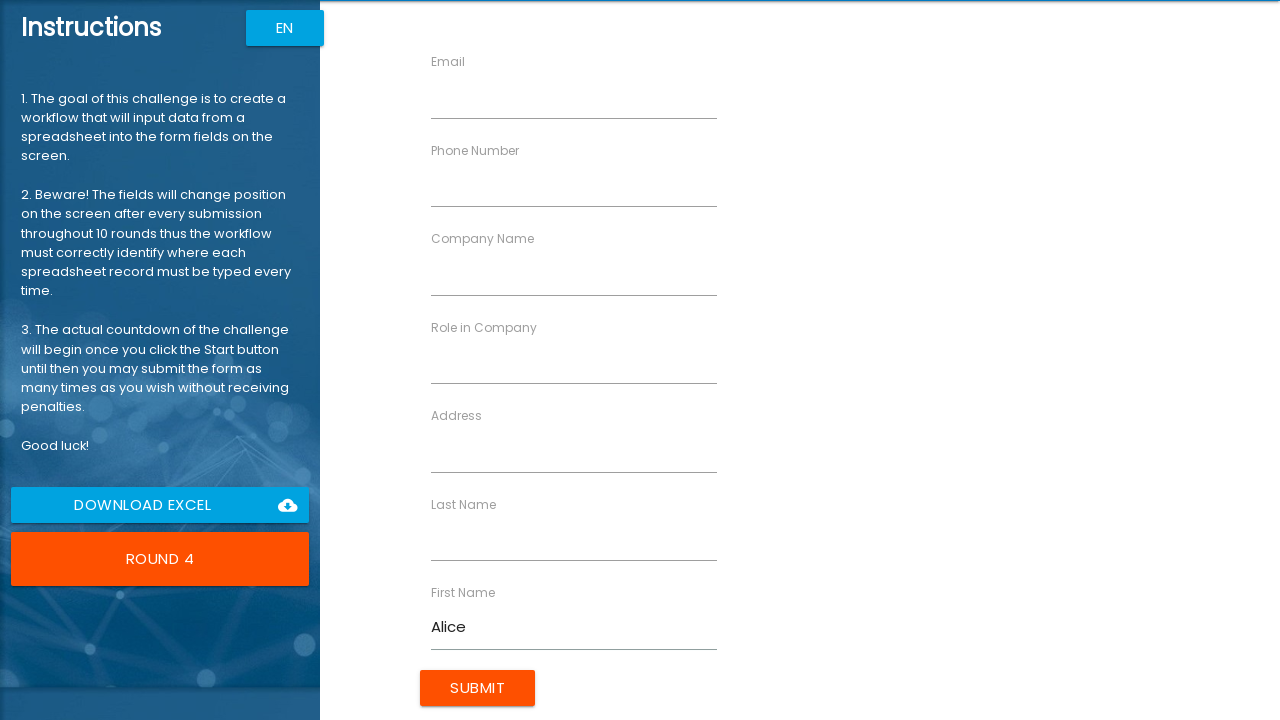

Filled Last Name field with 'Williams' on //input[@ng-reflect-name='labelLastName']
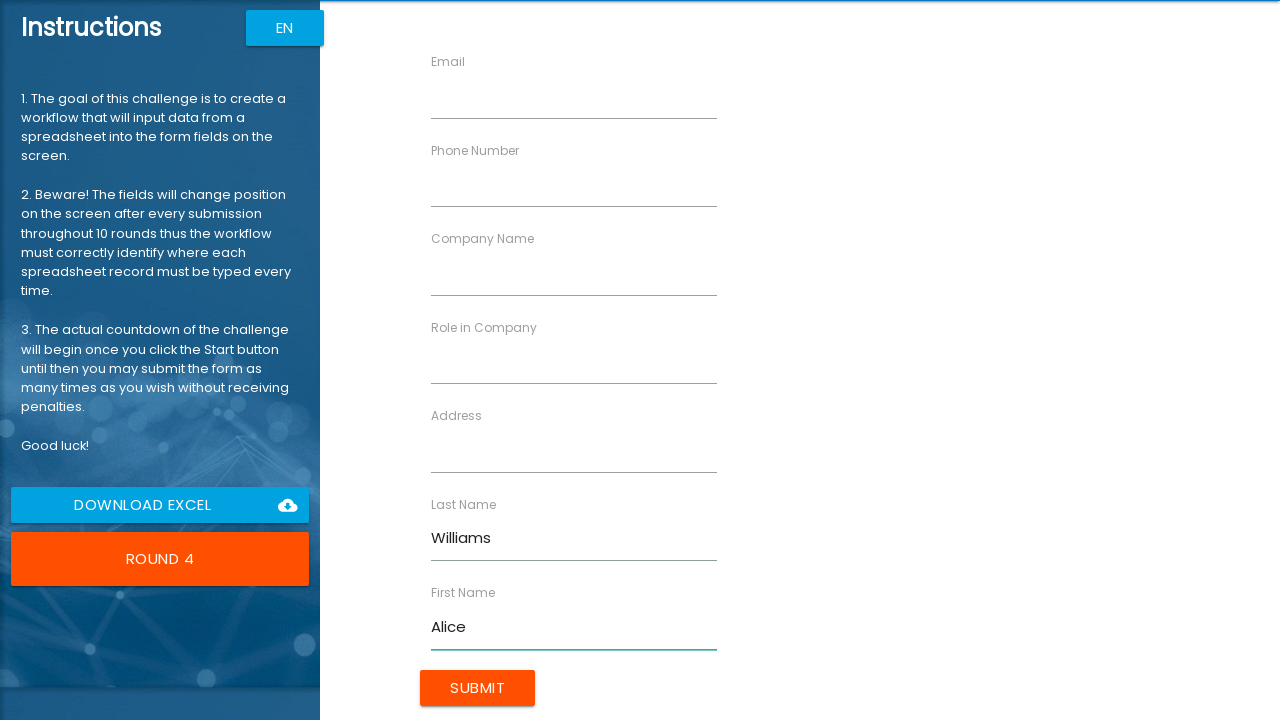

Filled Company Name field with 'DataCo' on //input[@ng-reflect-name='labelCompanyName']
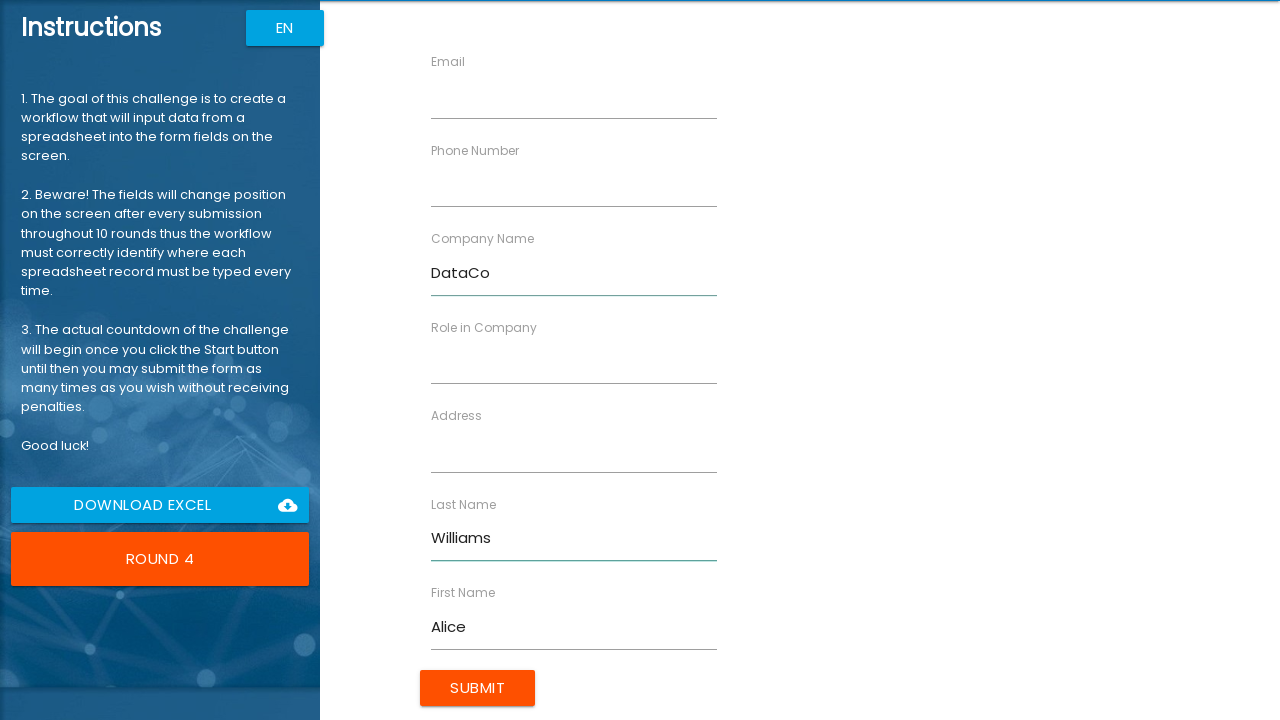

Filled Role in Company field with 'Designer' on //input[@ng-reflect-name='labelRole']
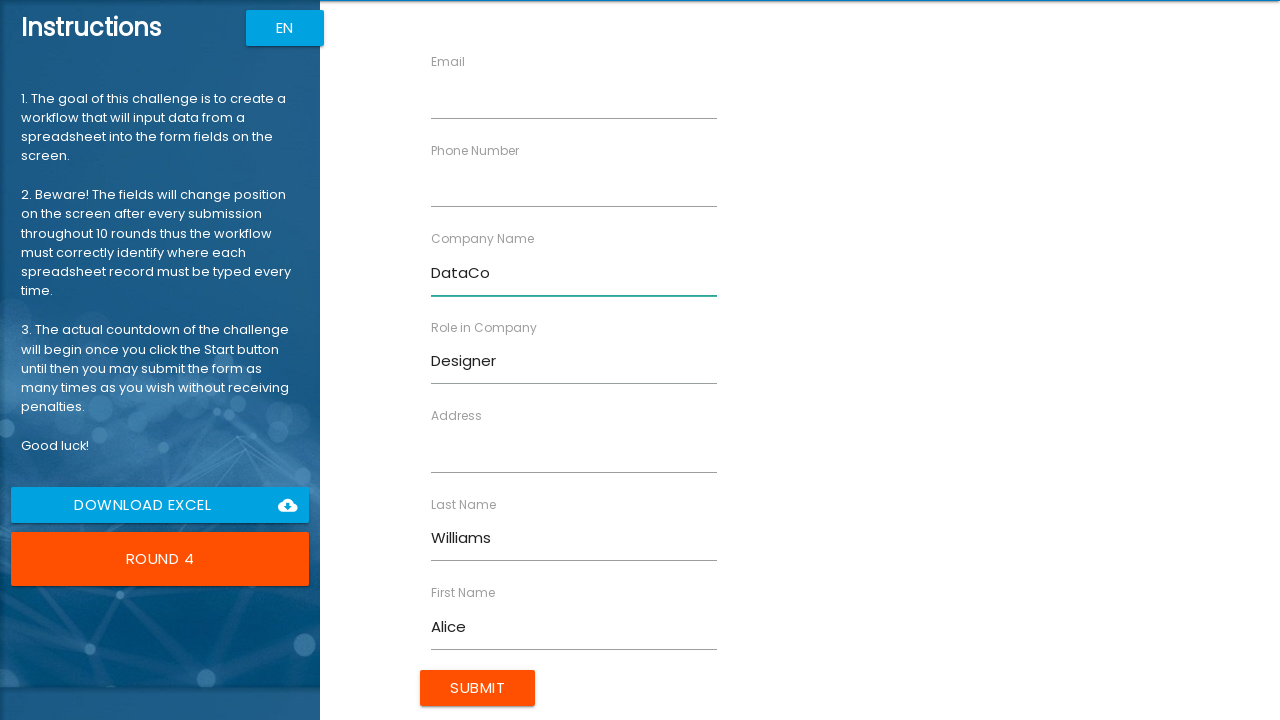

Filled Address field with '789 South Blvd' on //input[@ng-reflect-name='labelAddress']
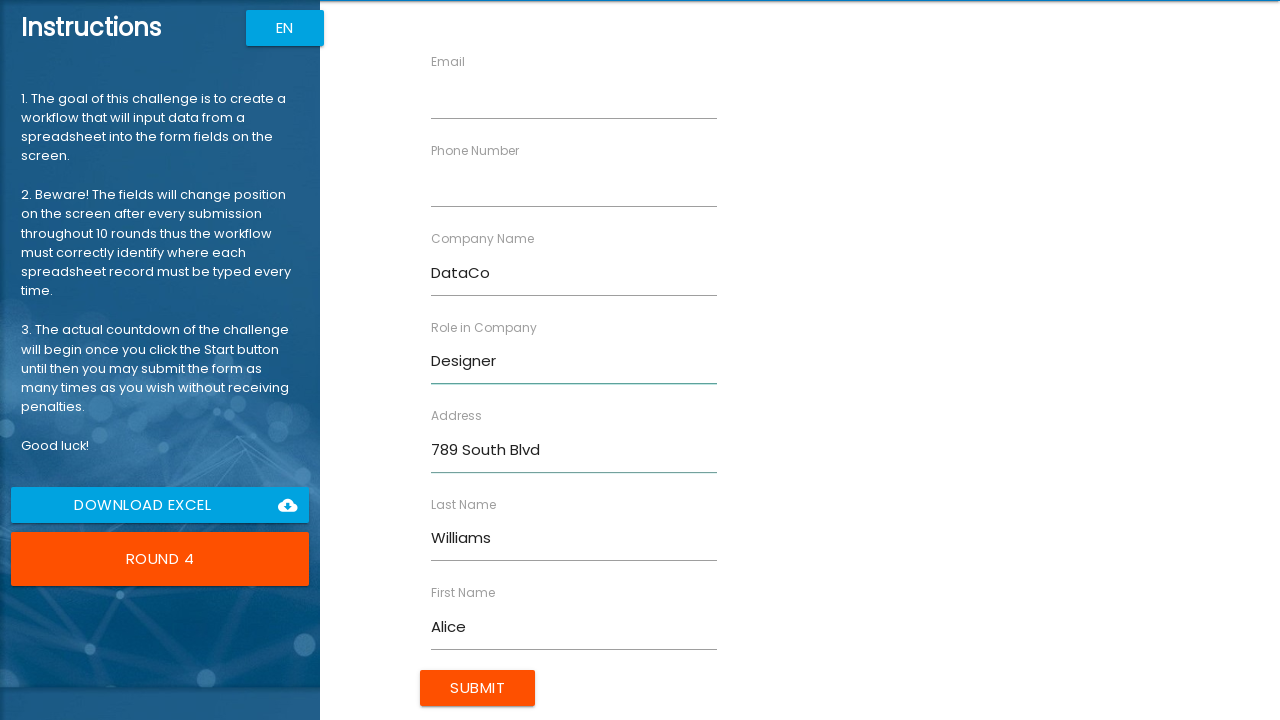

Filled Email field with 'awilliams@dataco.net' on //input[@ng-reflect-name='labelEmail']
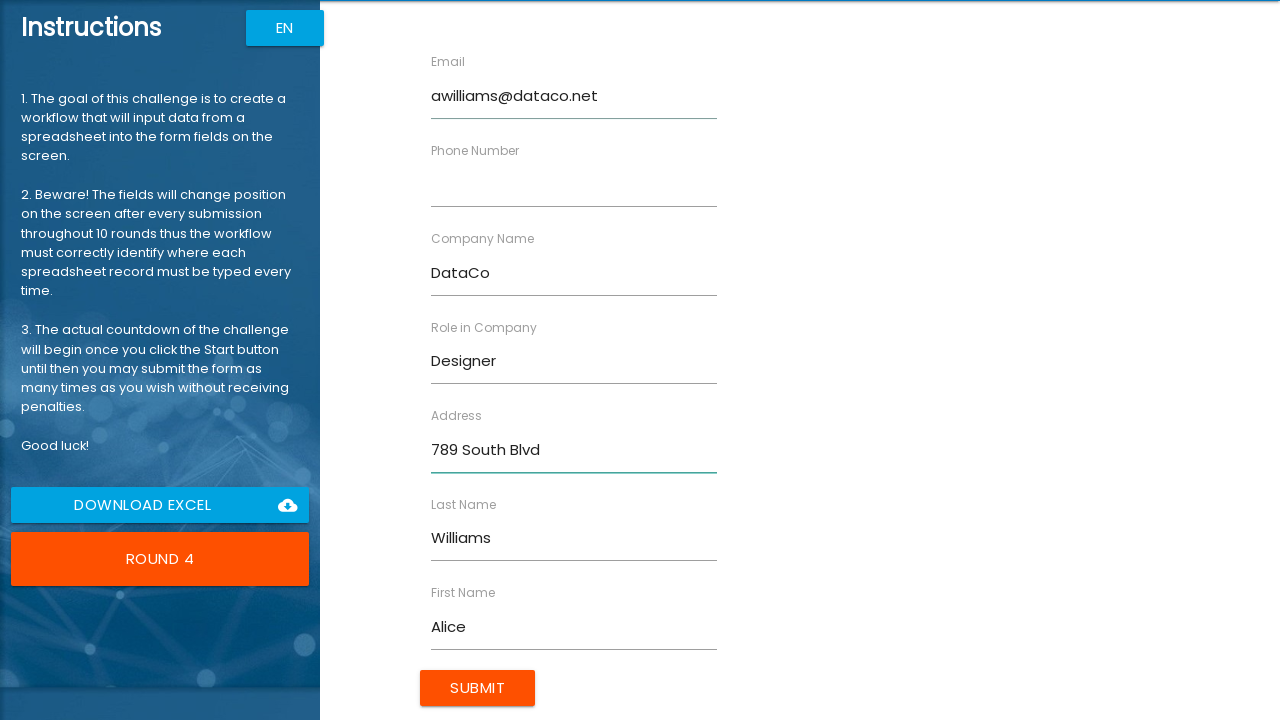

Filled Phone Number field with '40734567890' on //input[@ng-reflect-name='labelPhone']
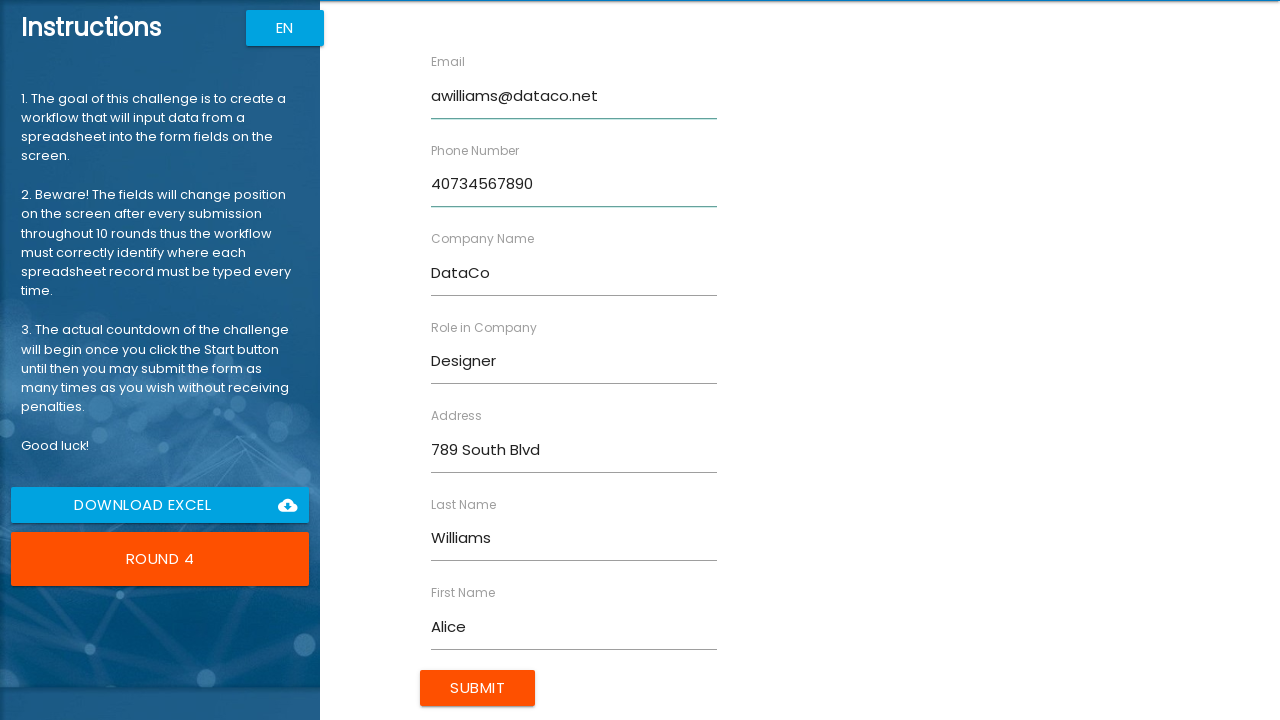

Submitted form for Alice Williams at (478, 688) on xpath=//input[@value='Submit']
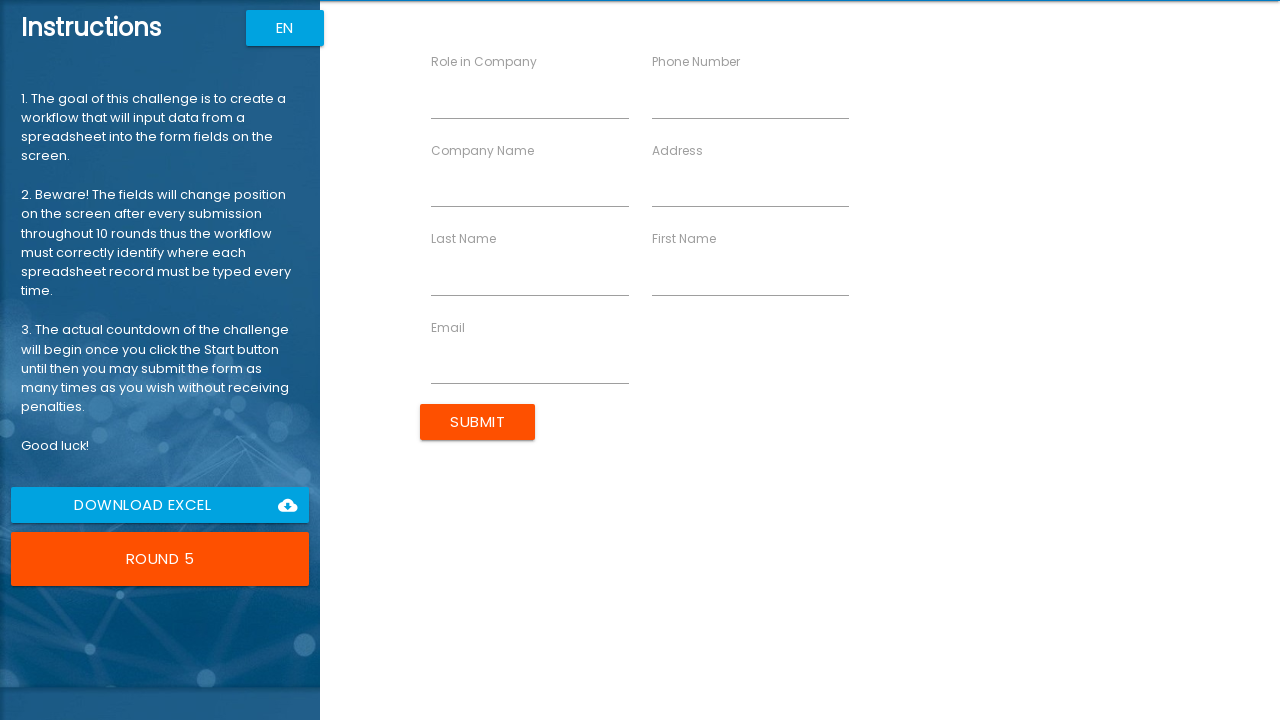

Filled First Name field with 'Charlie' on //input[@ng-reflect-name='labelFirstName']
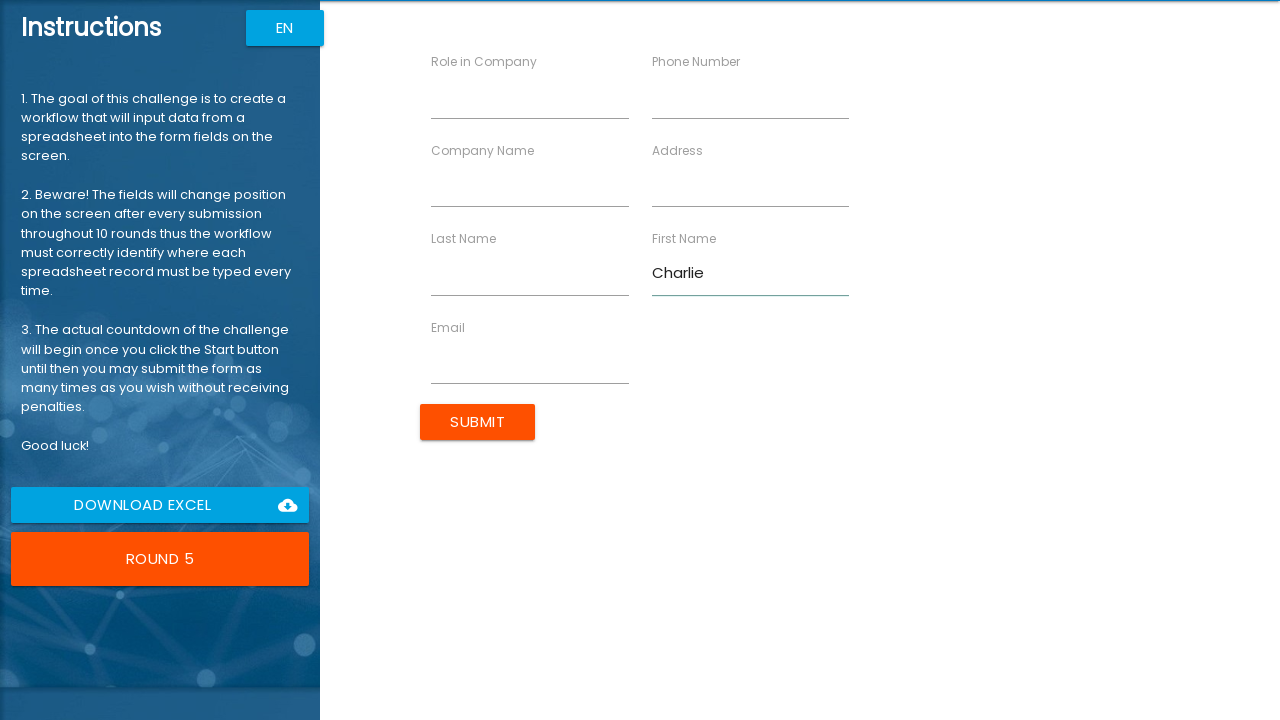

Filled Last Name field with 'Brown' on //input[@ng-reflect-name='labelLastName']
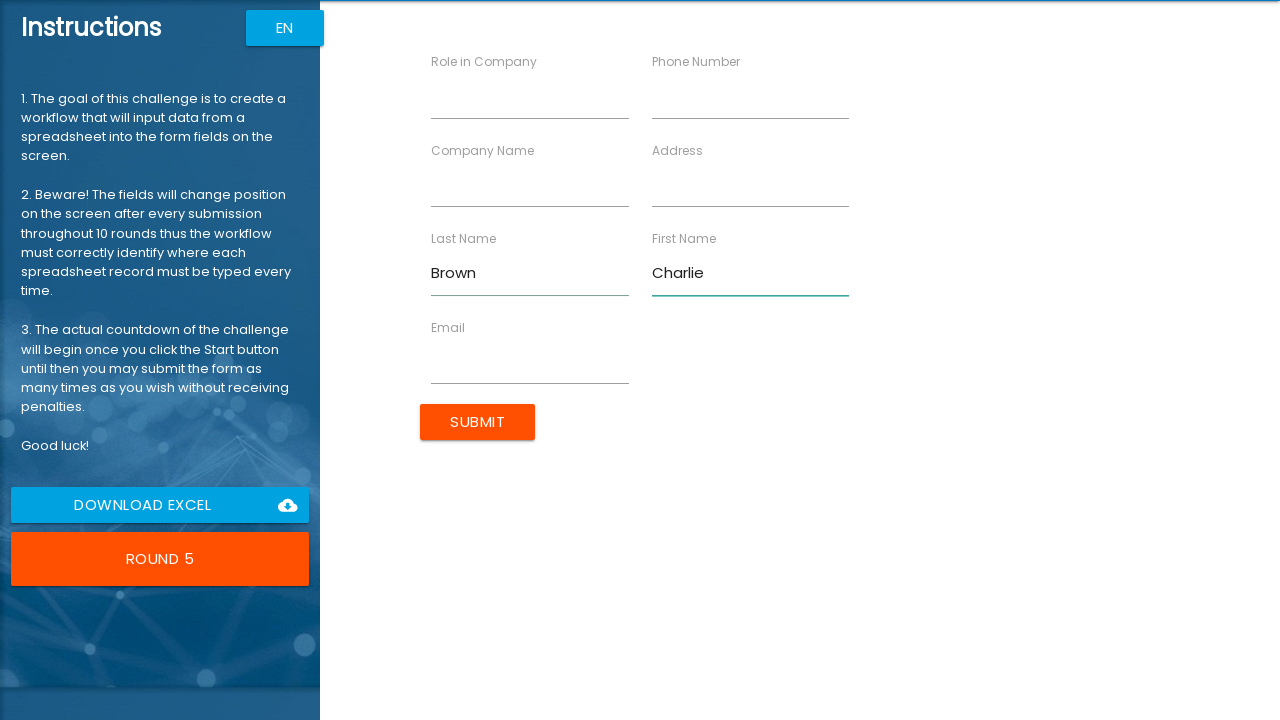

Filled Company Name field with 'WebWorks' on //input[@ng-reflect-name='labelCompanyName']
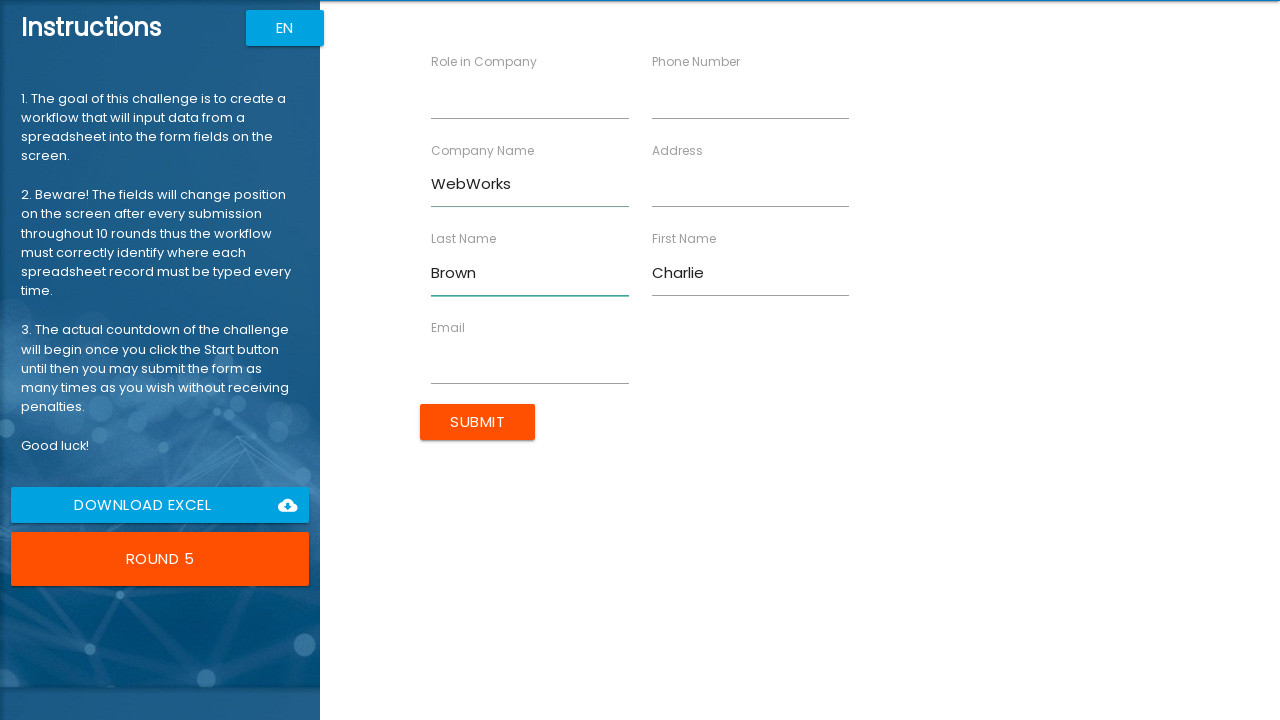

Filled Role in Company field with 'Consultant' on //input[@ng-reflect-name='labelRole']
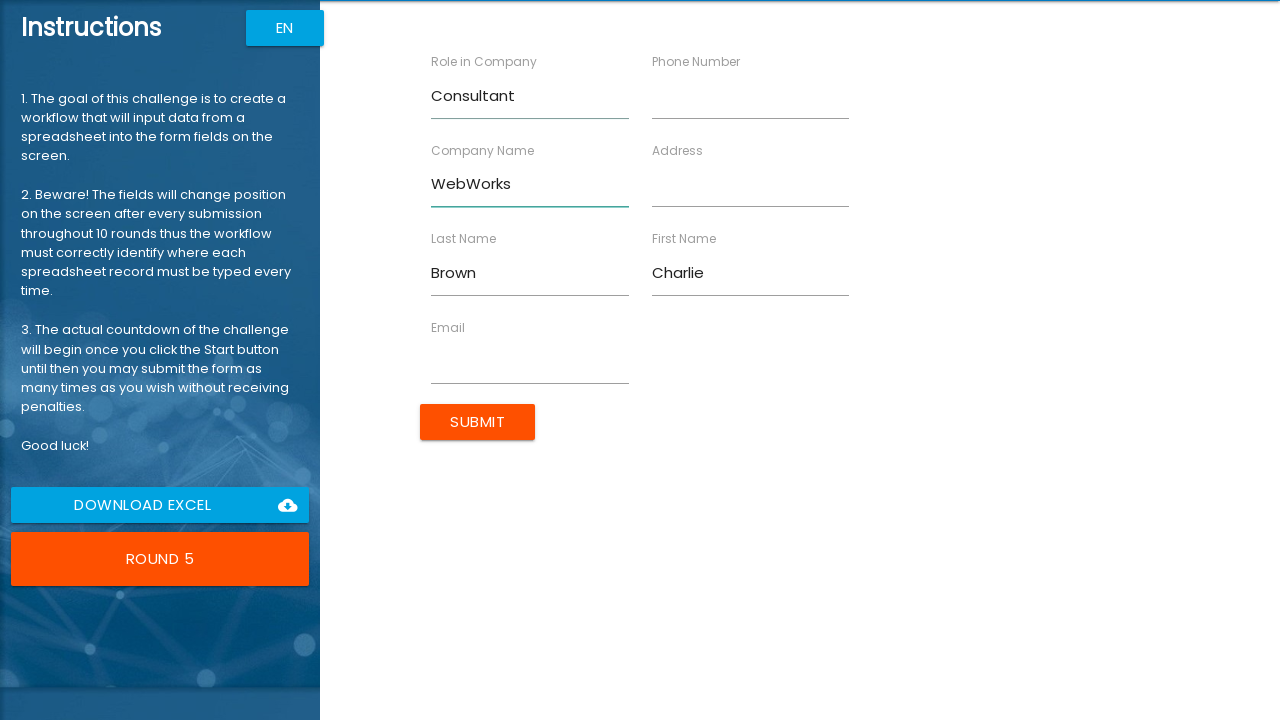

Filled Address field with '321 North Lane' on //input[@ng-reflect-name='labelAddress']
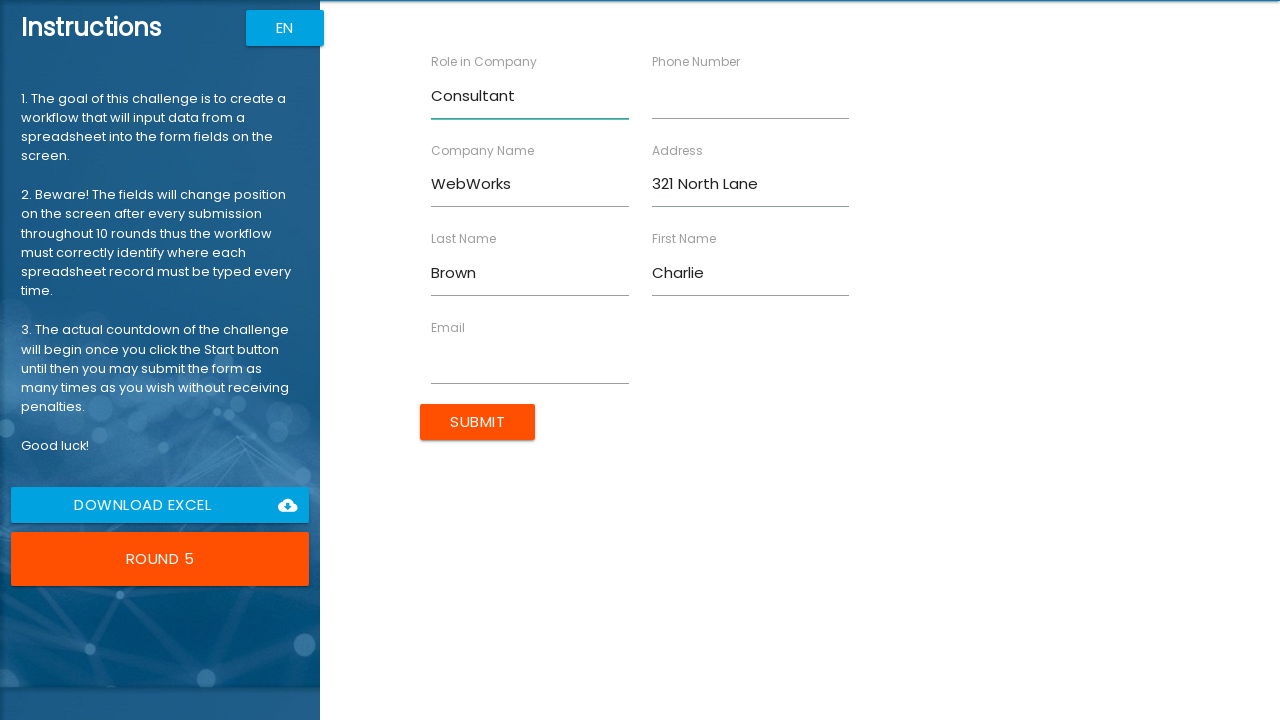

Filled Email field with 'cbrown@webworks.org' on //input[@ng-reflect-name='labelEmail']
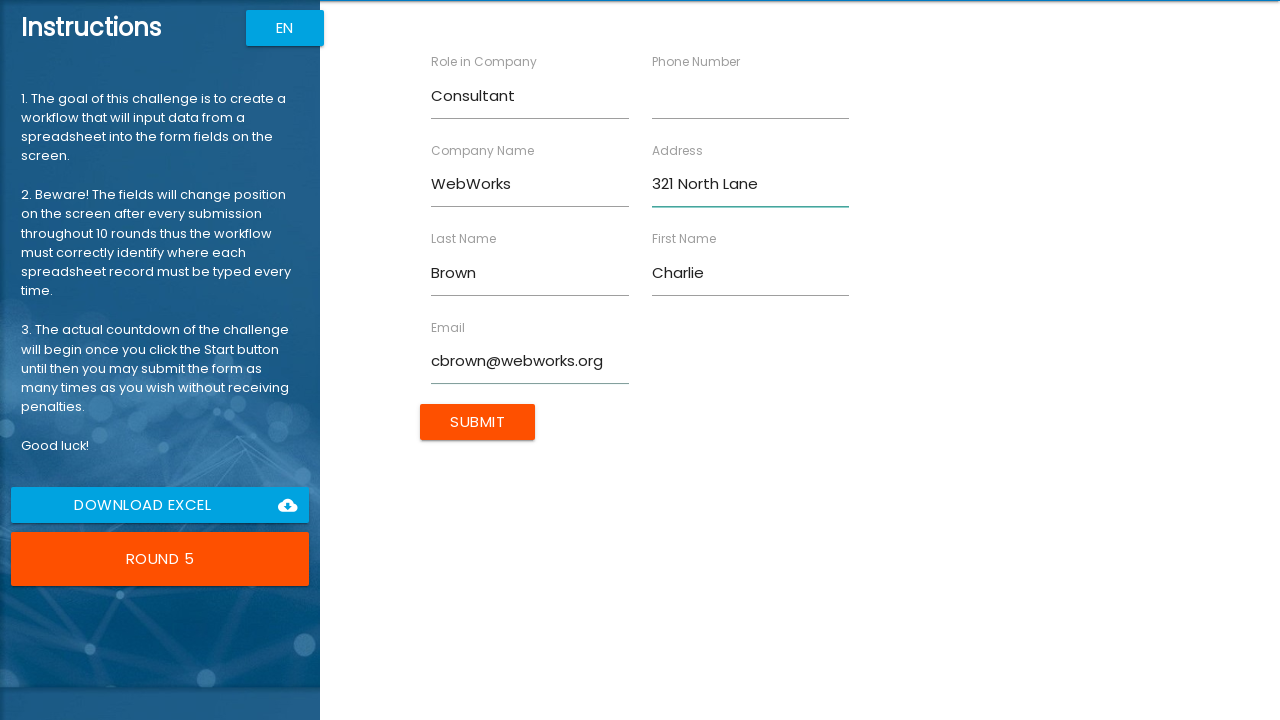

Filled Phone Number field with '40745678901' on //input[@ng-reflect-name='labelPhone']
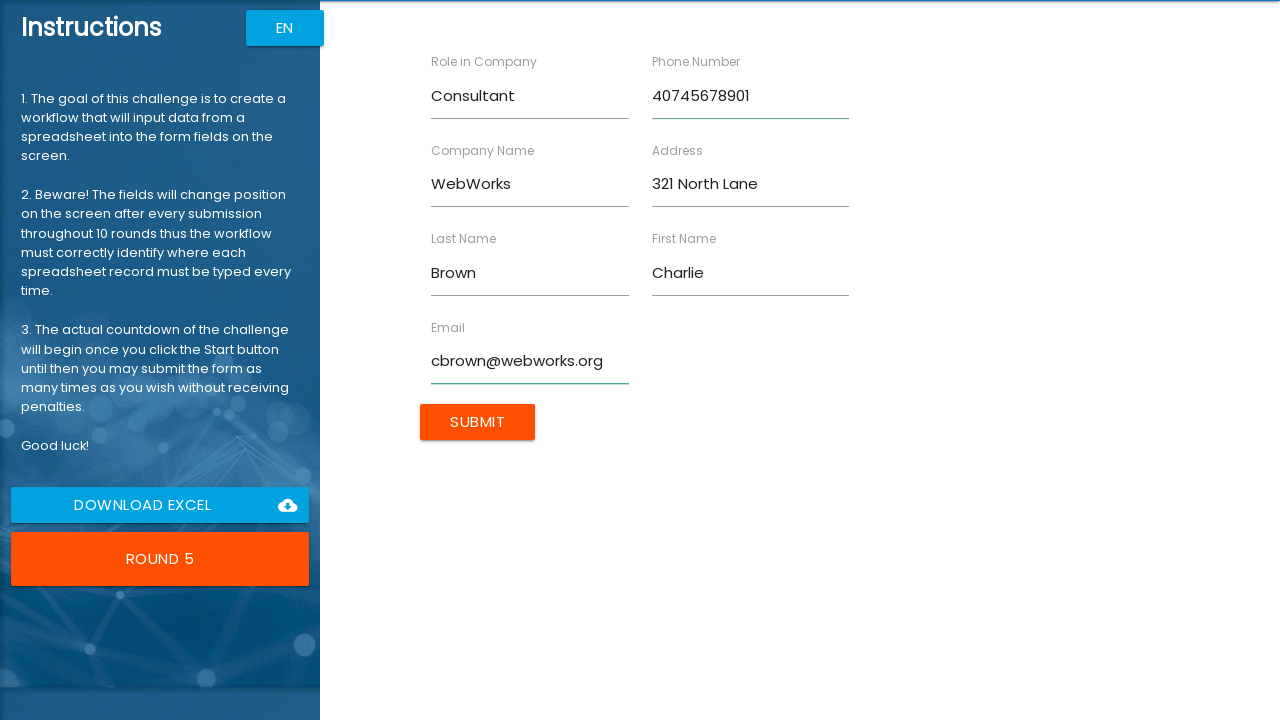

Submitted form for Charlie Brown at (478, 422) on xpath=//input[@value='Submit']
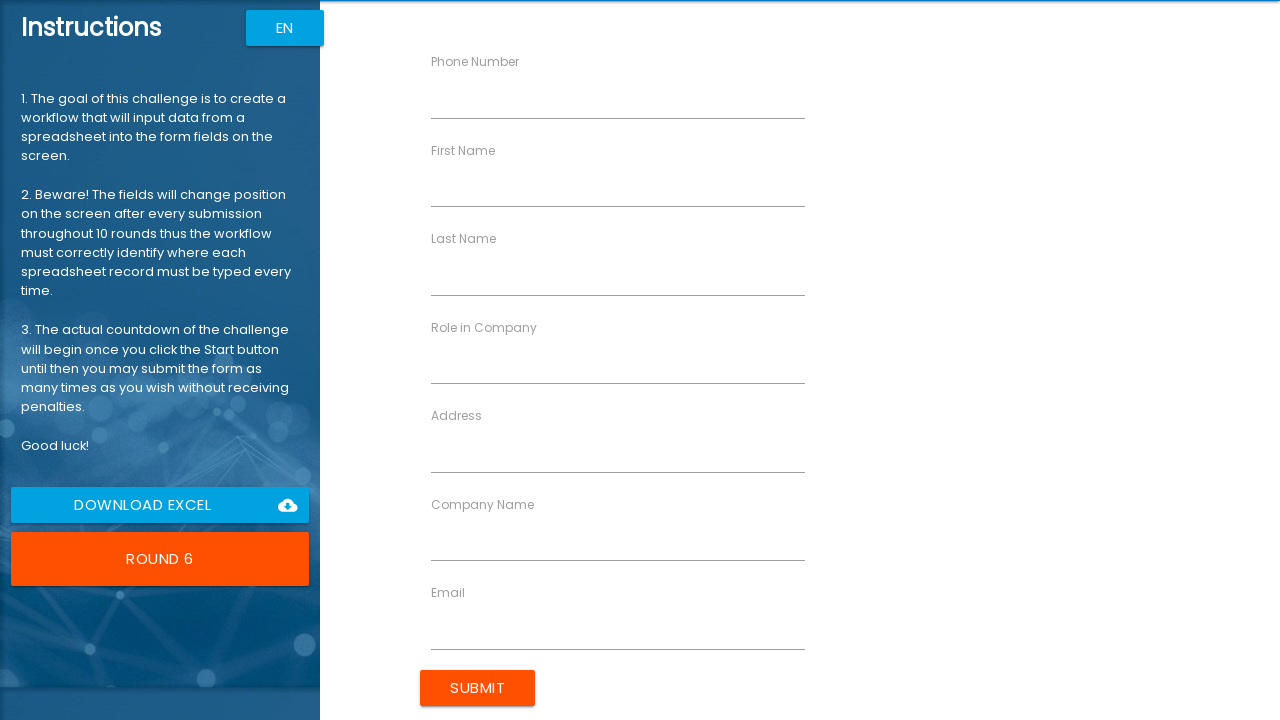

Filled First Name field with 'Diana' on //input[@ng-reflect-name='labelFirstName']
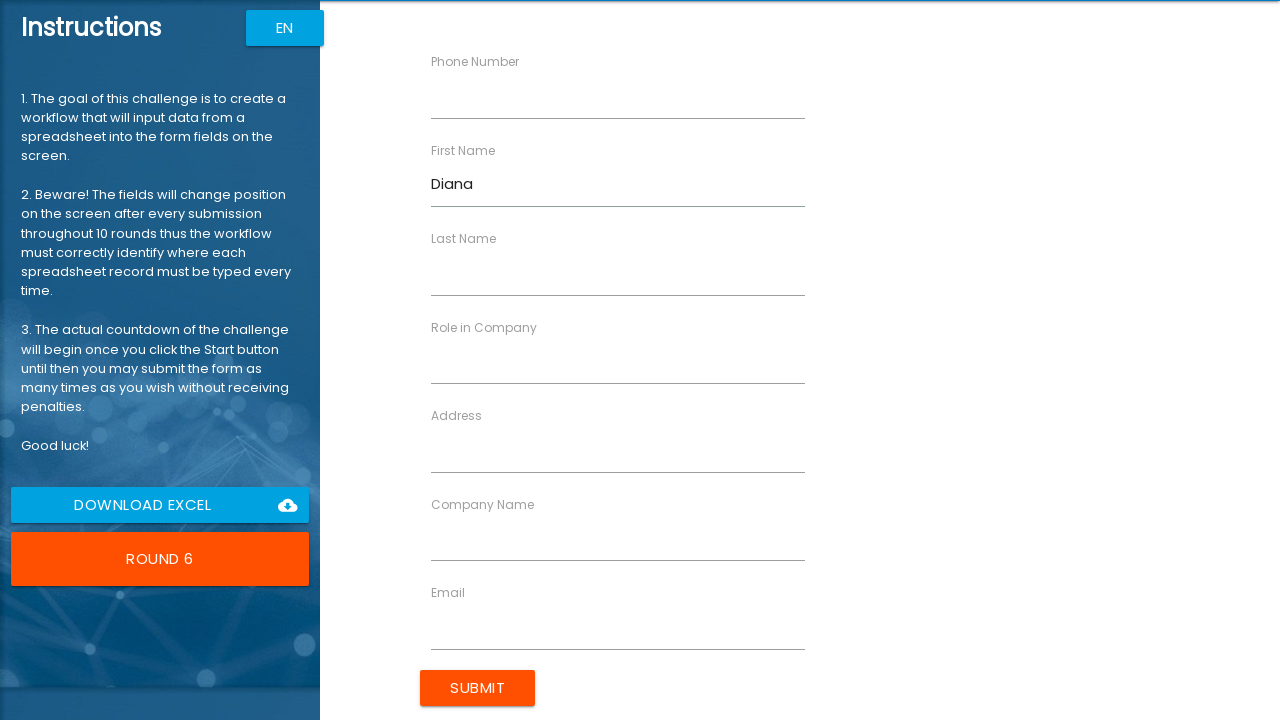

Filled Last Name field with 'Davis' on //input[@ng-reflect-name='labelLastName']
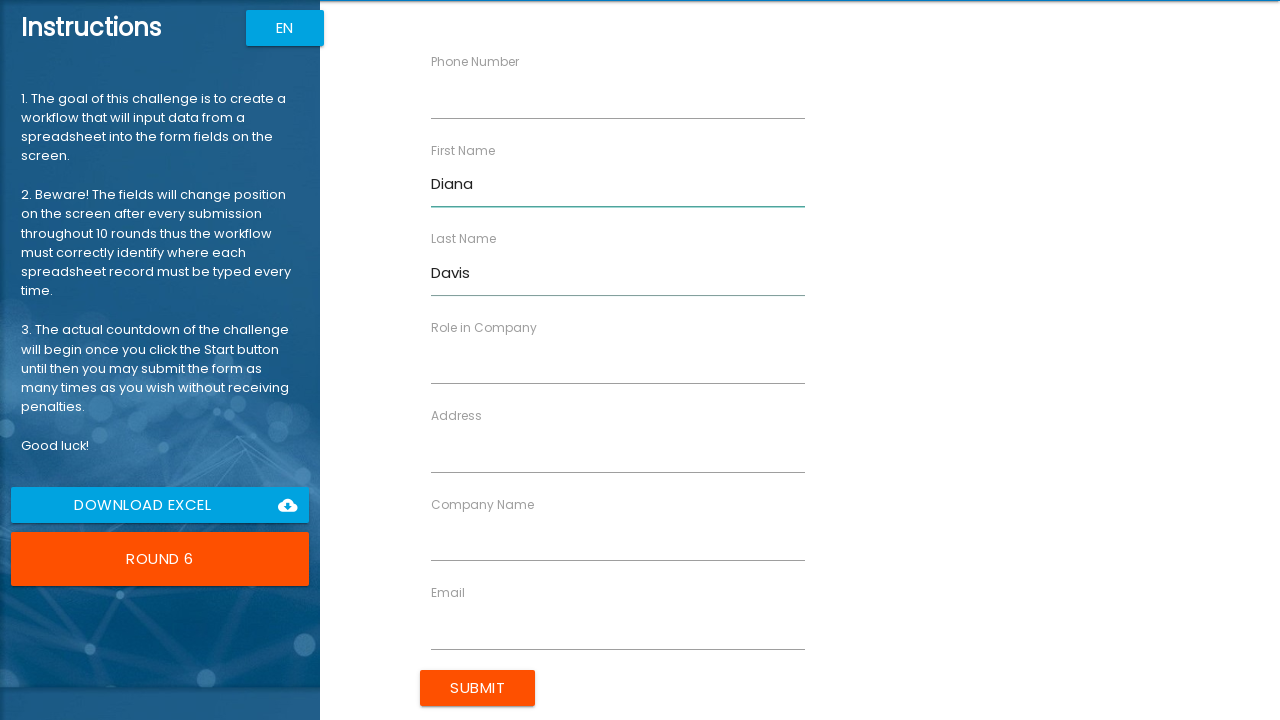

Filled Company Name field with 'CloudTech' on //input[@ng-reflect-name='labelCompanyName']
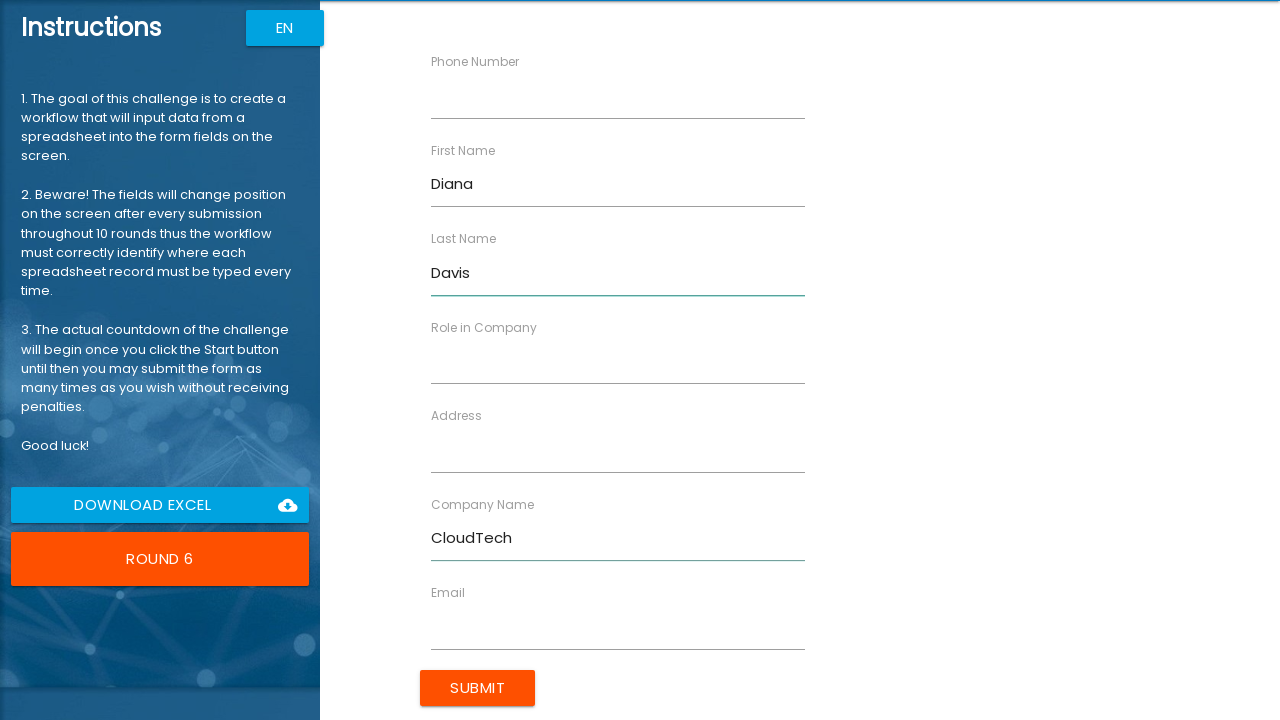

Filled Role in Company field with 'Engineer' on //input[@ng-reflect-name='labelRole']
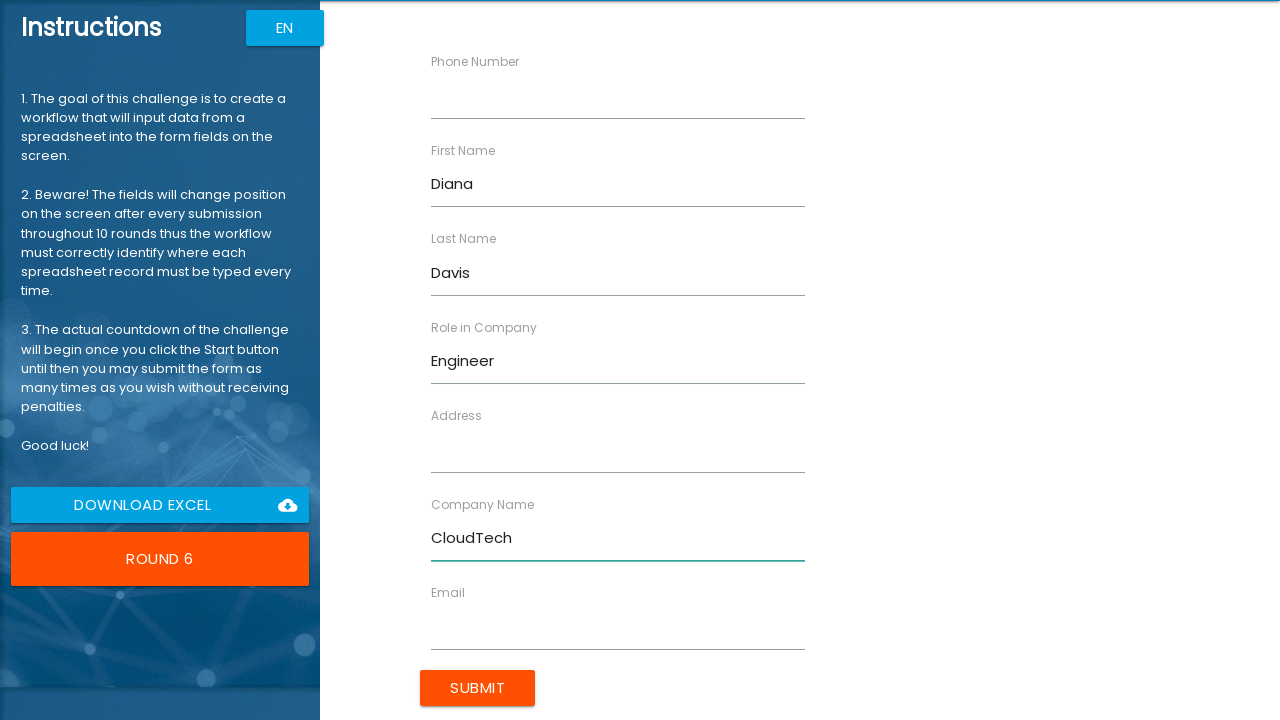

Filled Address field with '654 East Drive' on //input[@ng-reflect-name='labelAddress']
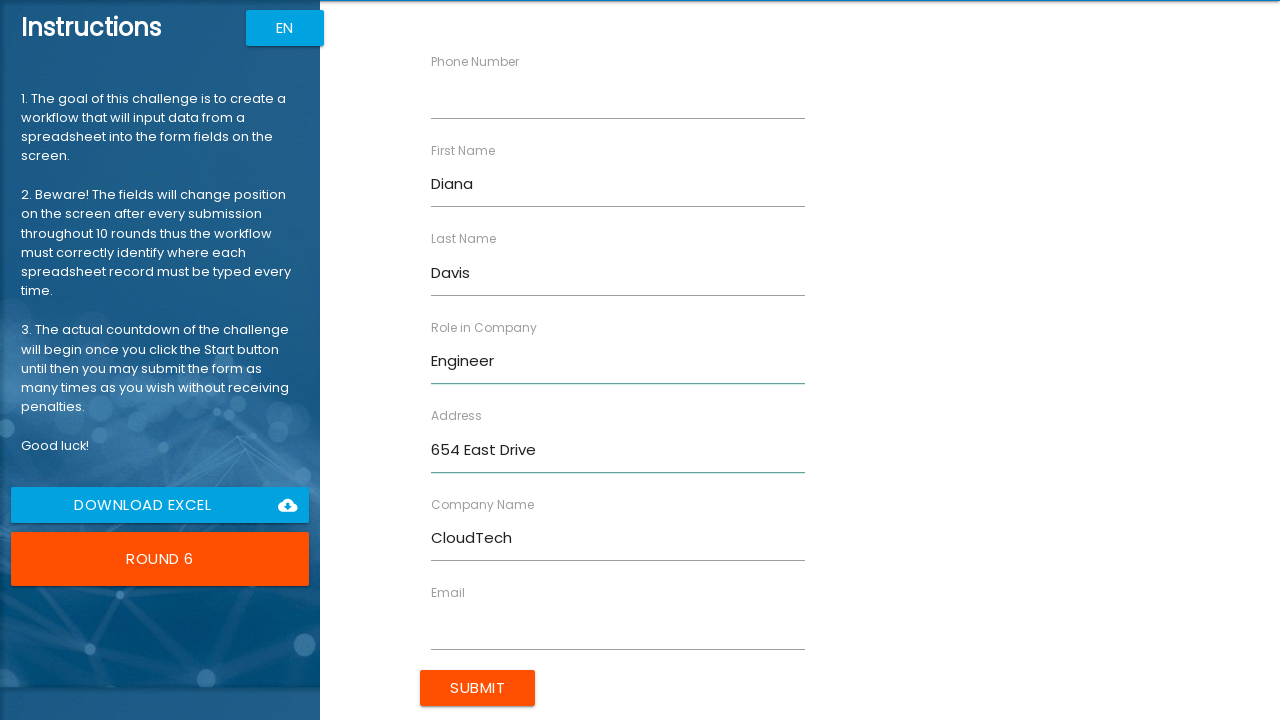

Filled Email field with 'ddavis@cloudtech.com' on //input[@ng-reflect-name='labelEmail']
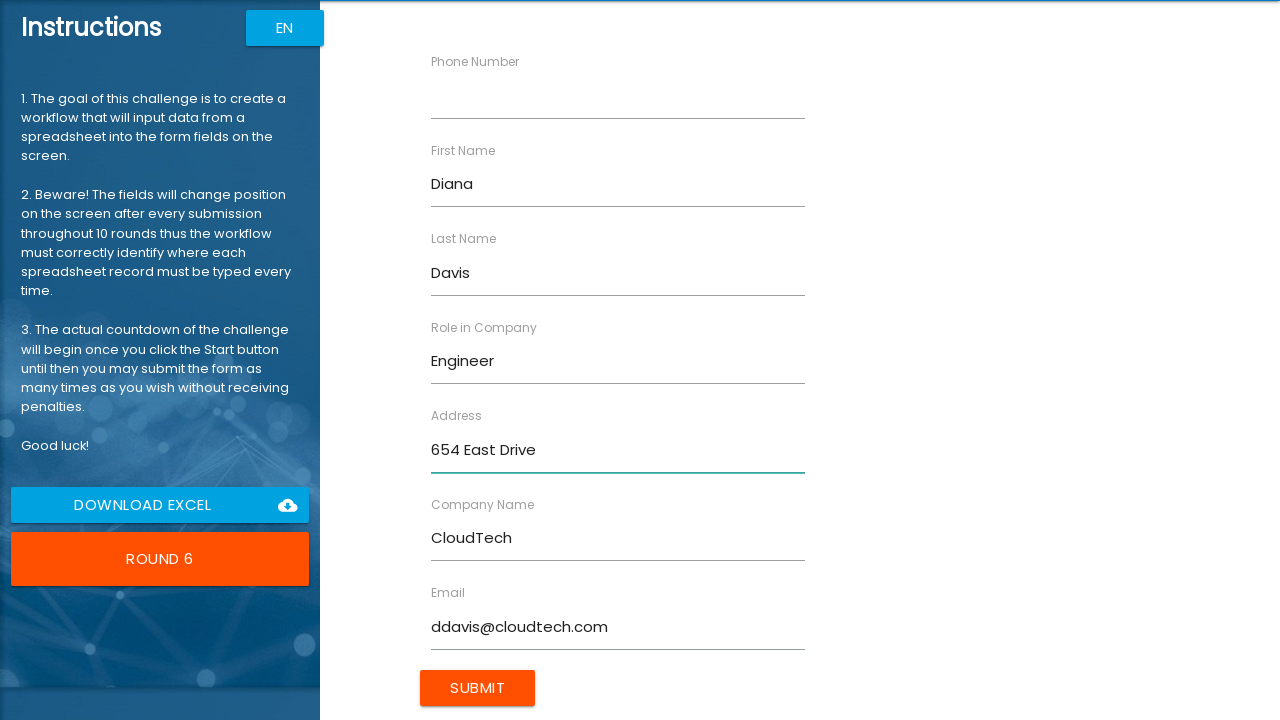

Filled Phone Number field with '40756789012' on //input[@ng-reflect-name='labelPhone']
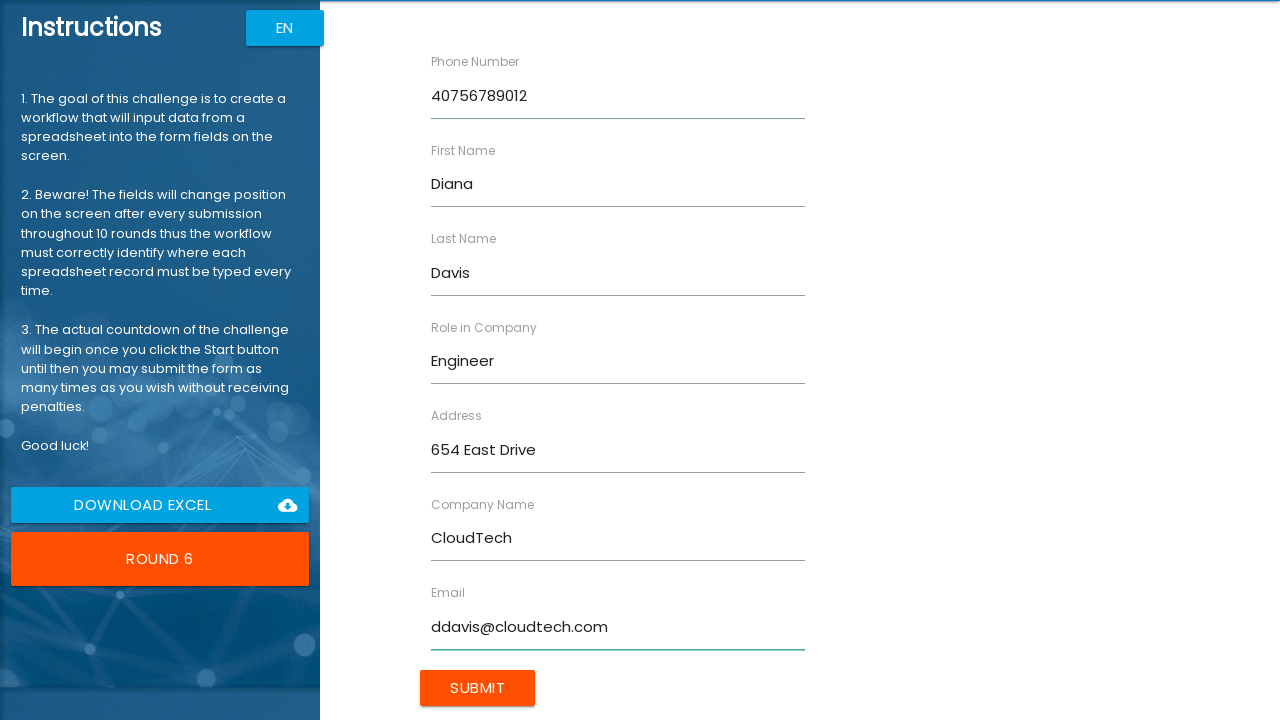

Submitted form for Diana Davis at (478, 688) on xpath=//input[@value='Submit']
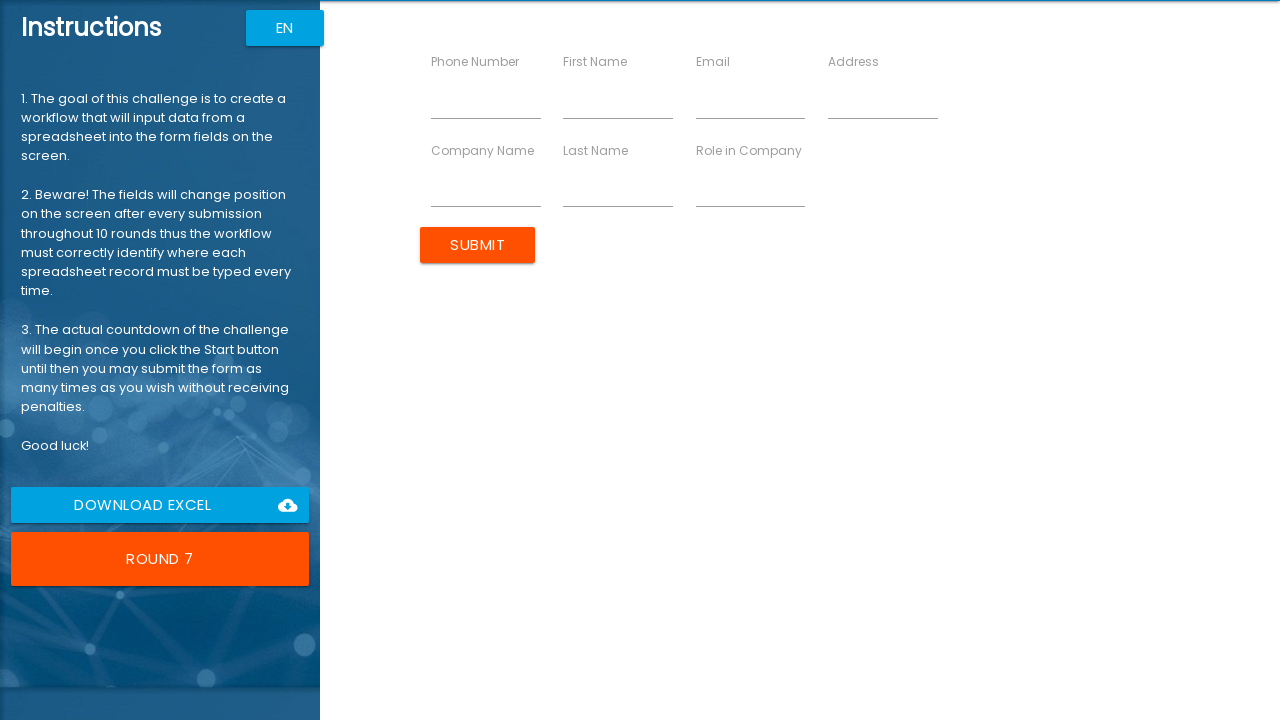

Filled First Name field with 'Edward' on //input[@ng-reflect-name='labelFirstName']
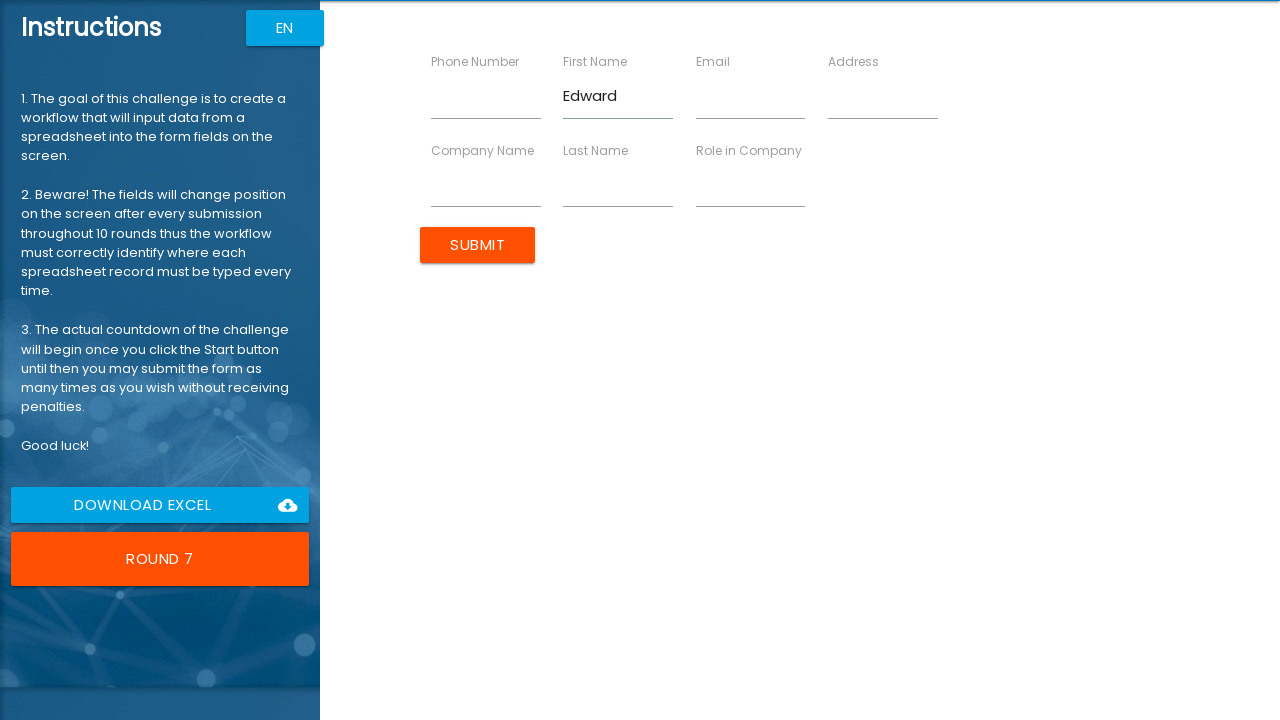

Filled Last Name field with 'Miller' on //input[@ng-reflect-name='labelLastName']
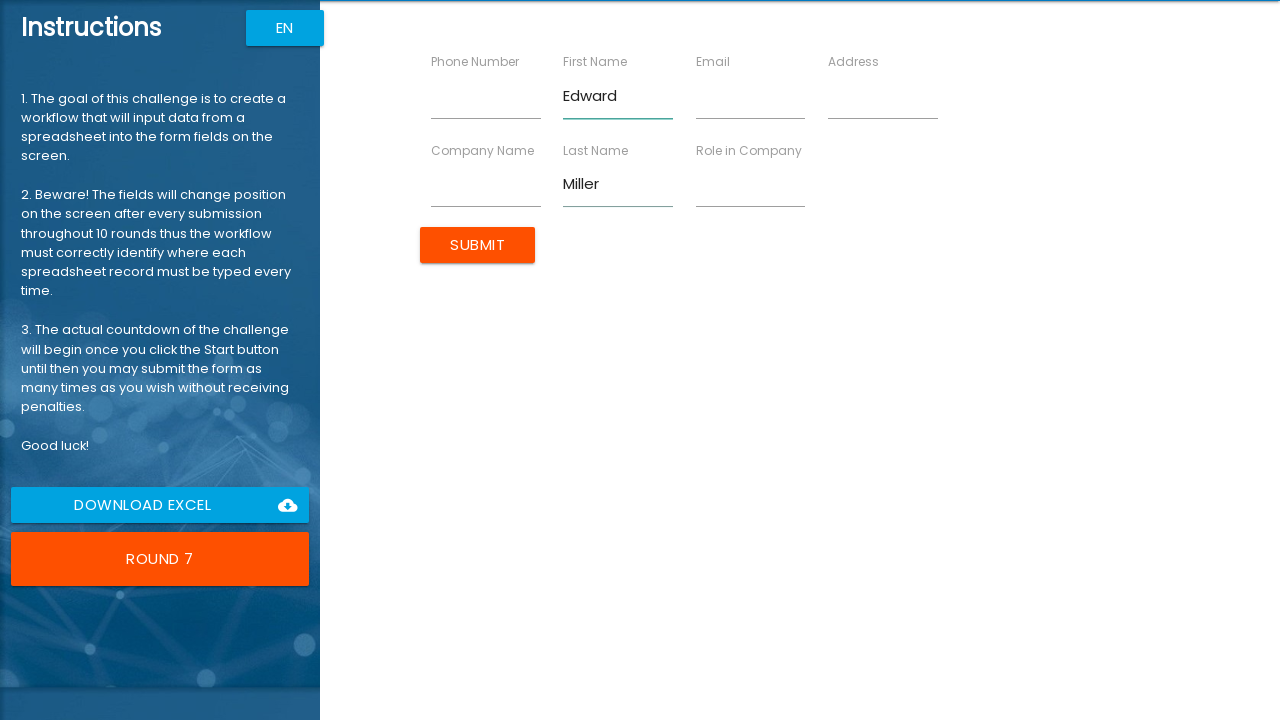

Filled Company Name field with 'AppDev' on //input[@ng-reflect-name='labelCompanyName']
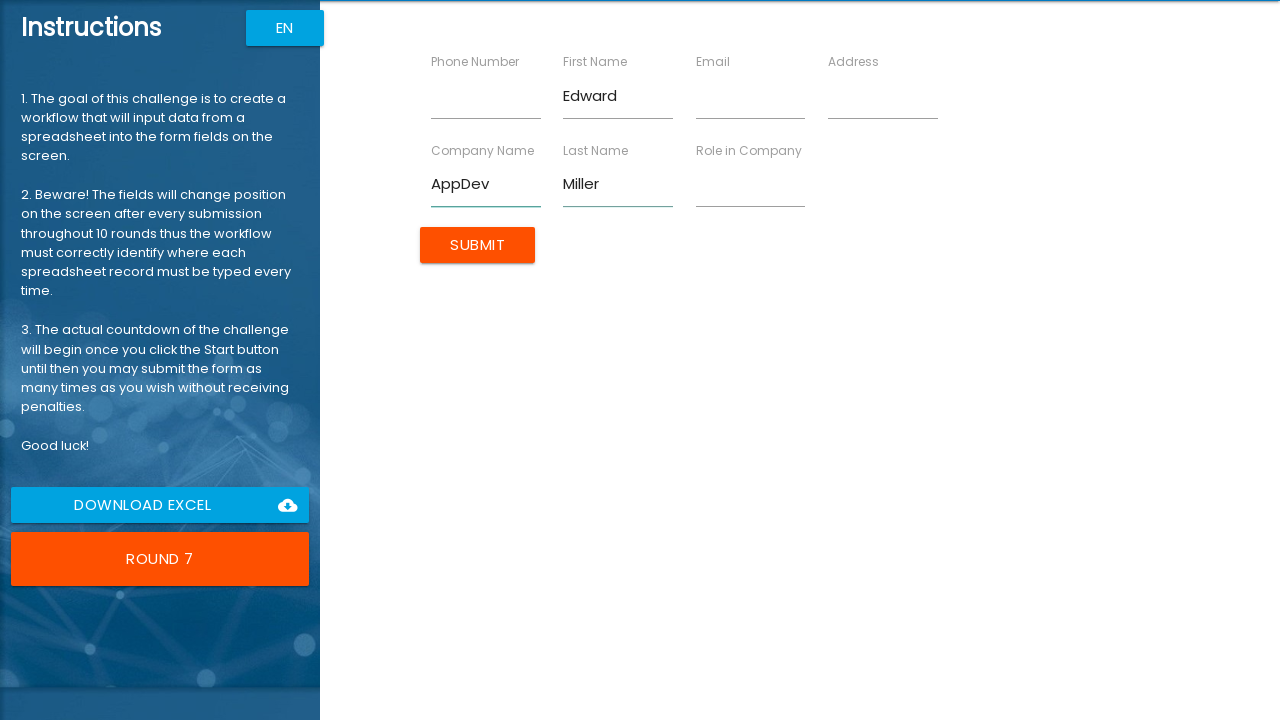

Filled Role in Company field with 'Architect' on //input[@ng-reflect-name='labelRole']
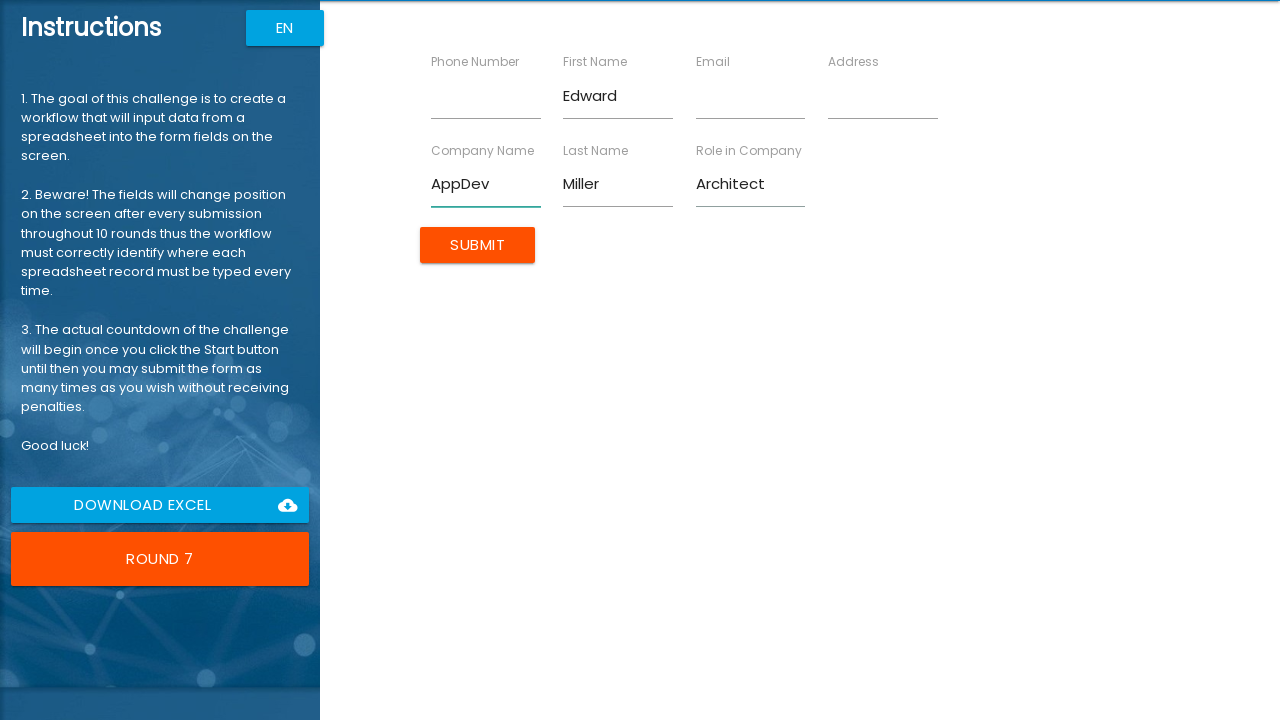

Filled Address field with '987 West Road' on //input[@ng-reflect-name='labelAddress']
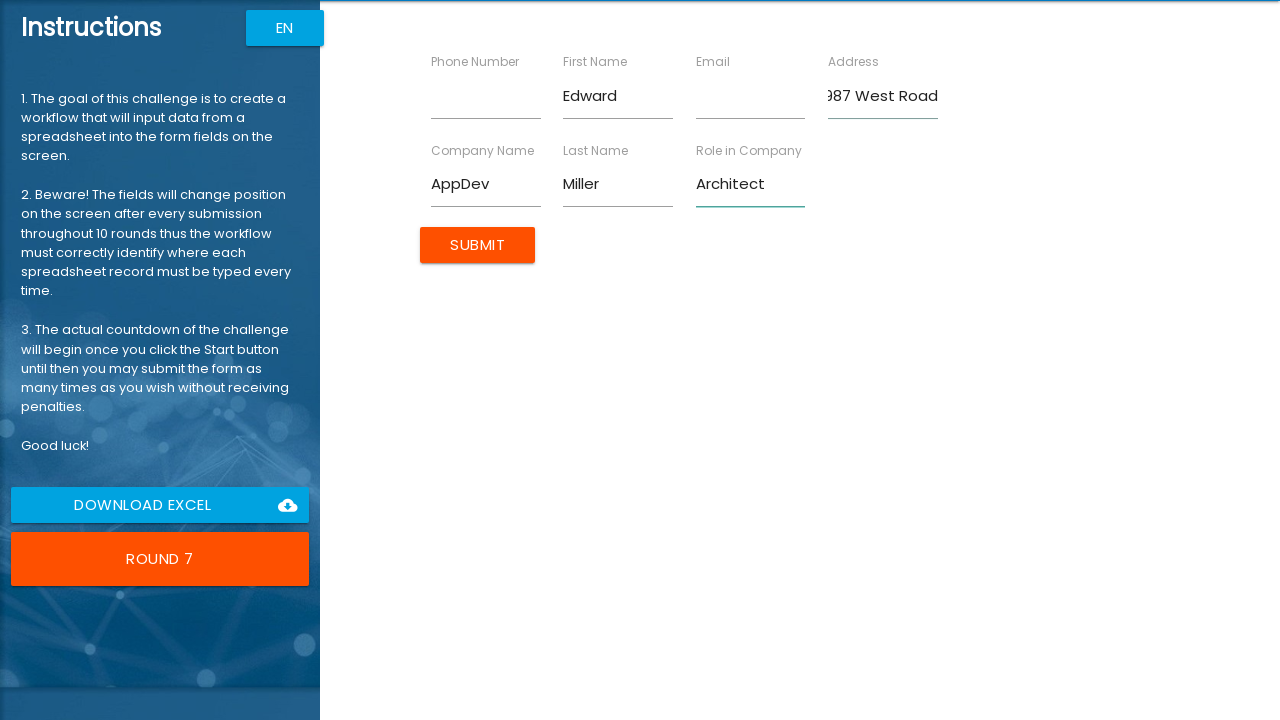

Filled Email field with 'emiller@appdev.io' on //input[@ng-reflect-name='labelEmail']
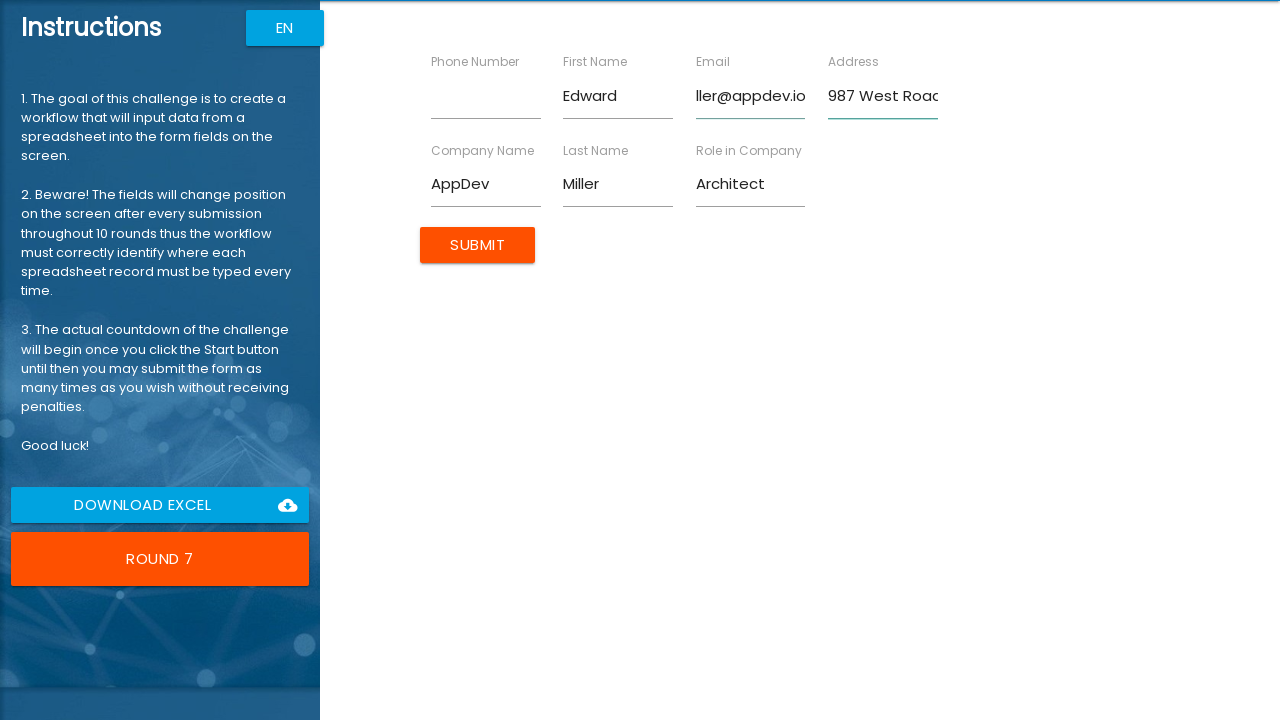

Filled Phone Number field with '40767890123' on //input[@ng-reflect-name='labelPhone']
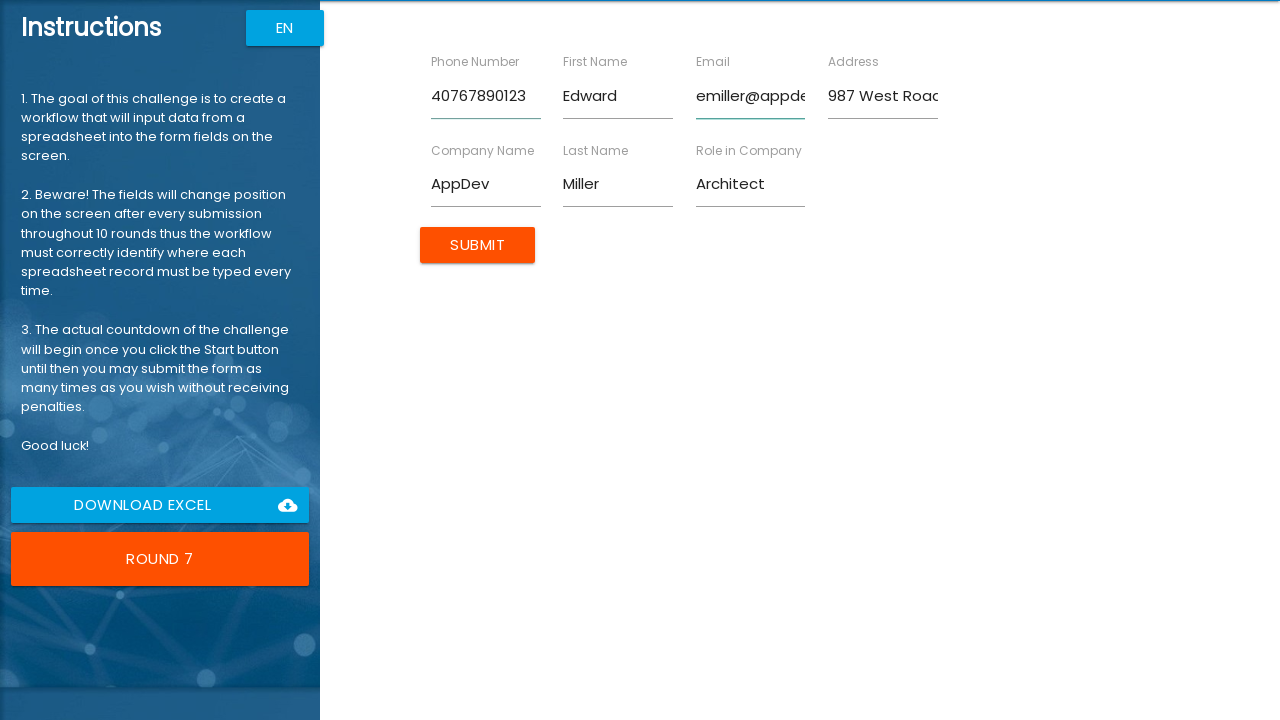

Submitted form for Edward Miller at (478, 245) on xpath=//input[@value='Submit']
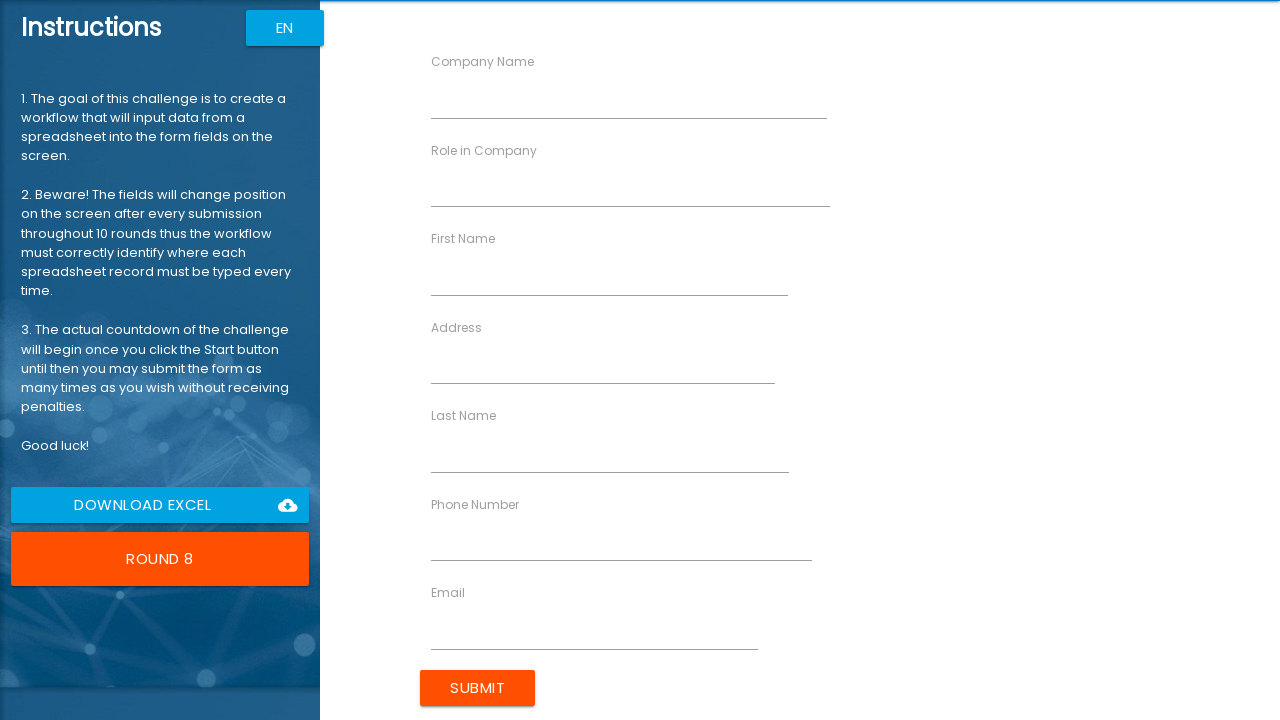

Filled First Name field with 'Fiona' on //input[@ng-reflect-name='labelFirstName']
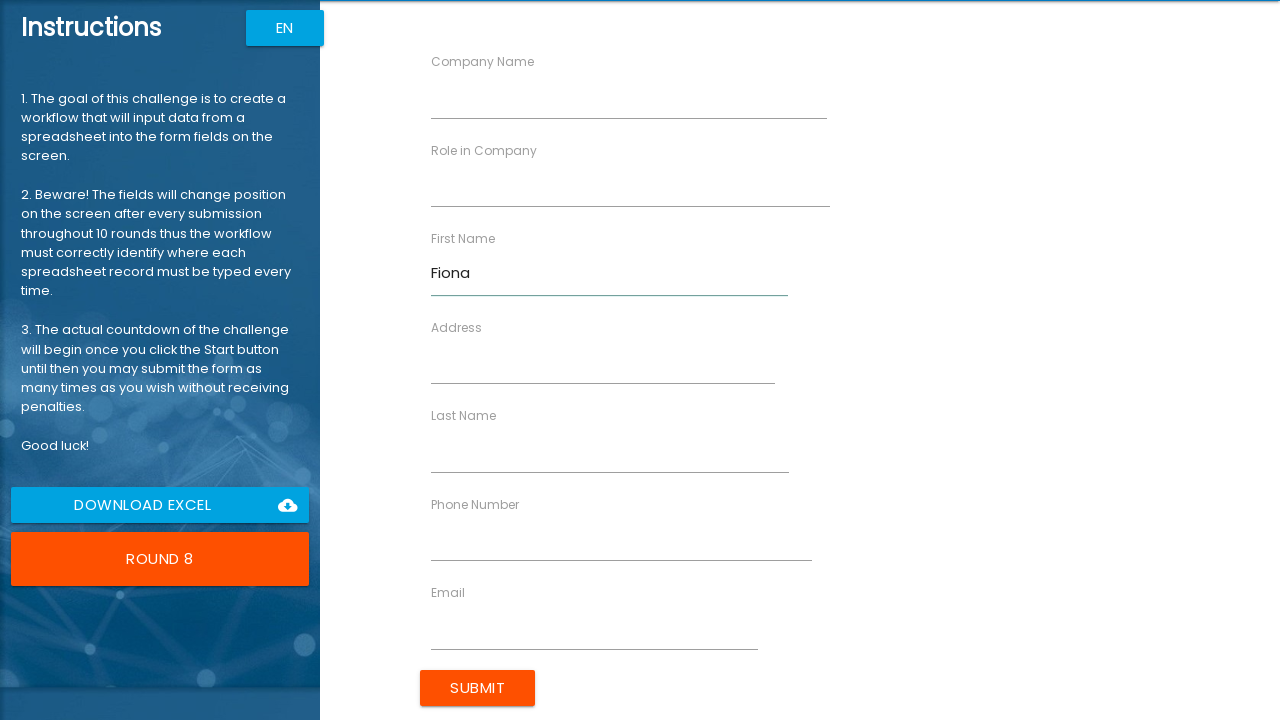

Filled Last Name field with 'Wilson' on //input[@ng-reflect-name='labelLastName']
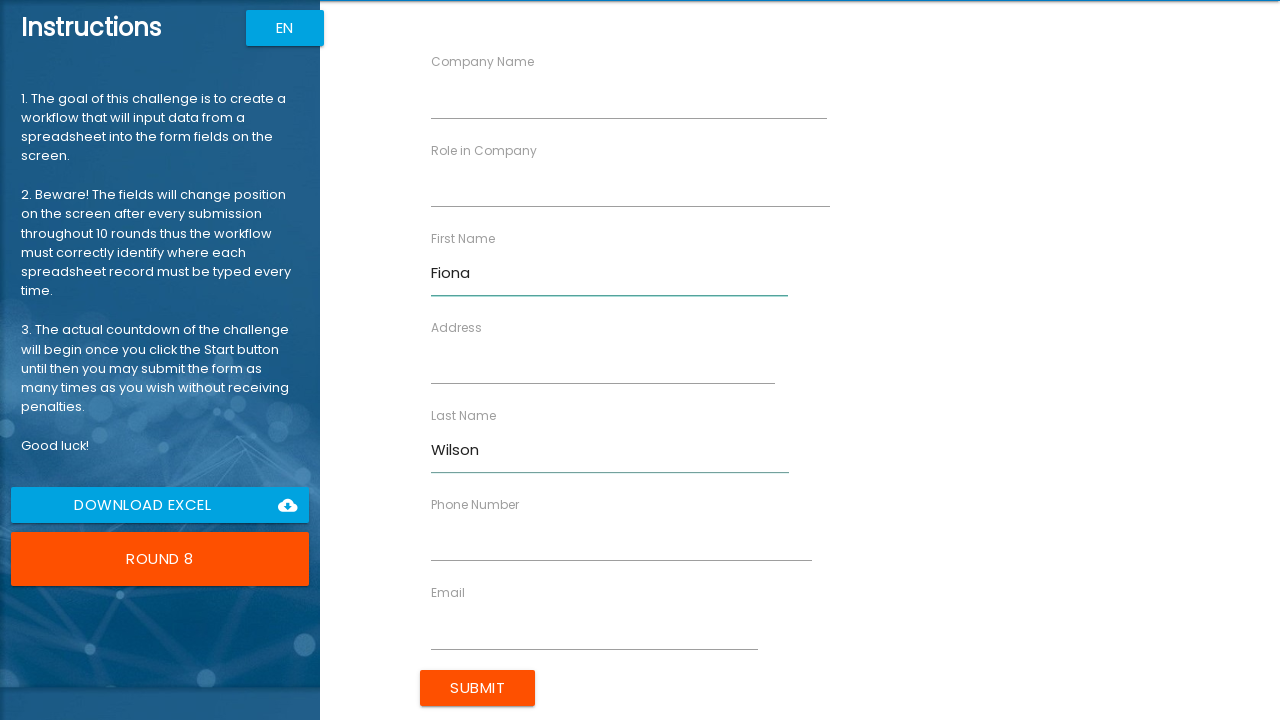

Filled Company Name field with 'NetSoft' on //input[@ng-reflect-name='labelCompanyName']
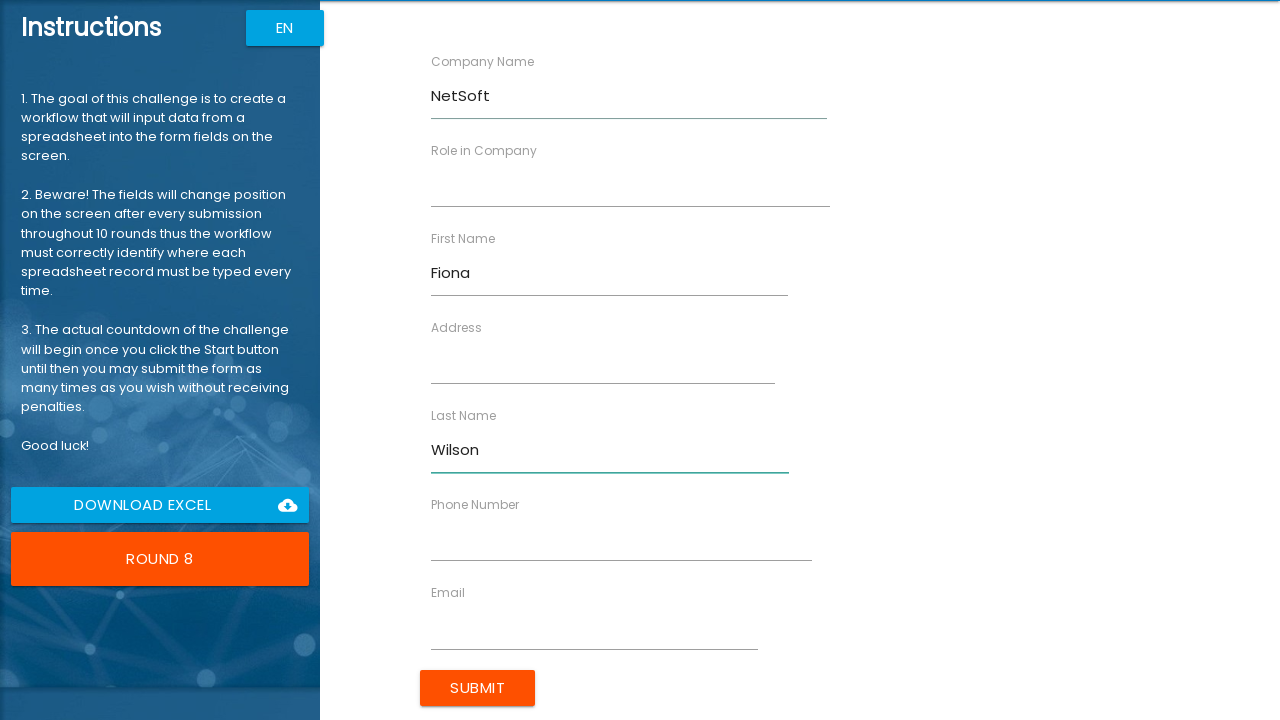

Filled Role in Company field with 'Director' on //input[@ng-reflect-name='labelRole']
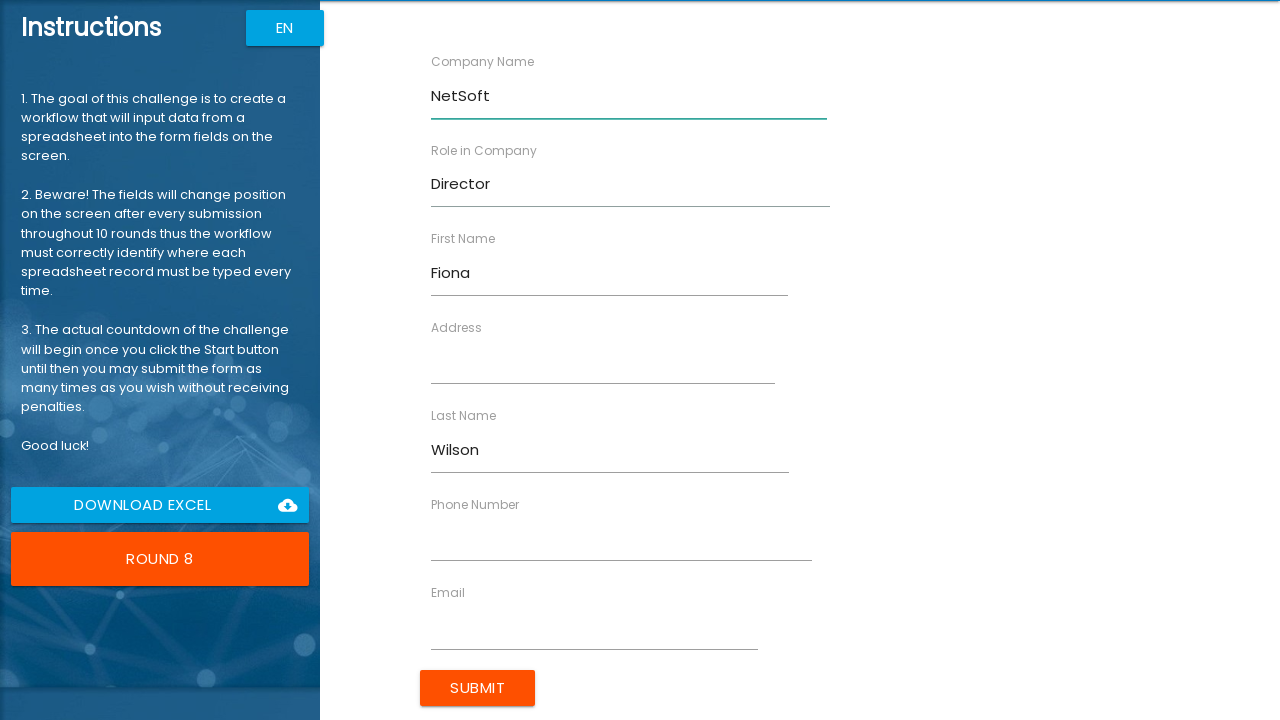

Filled Address field with '147 South Street' on //input[@ng-reflect-name='labelAddress']
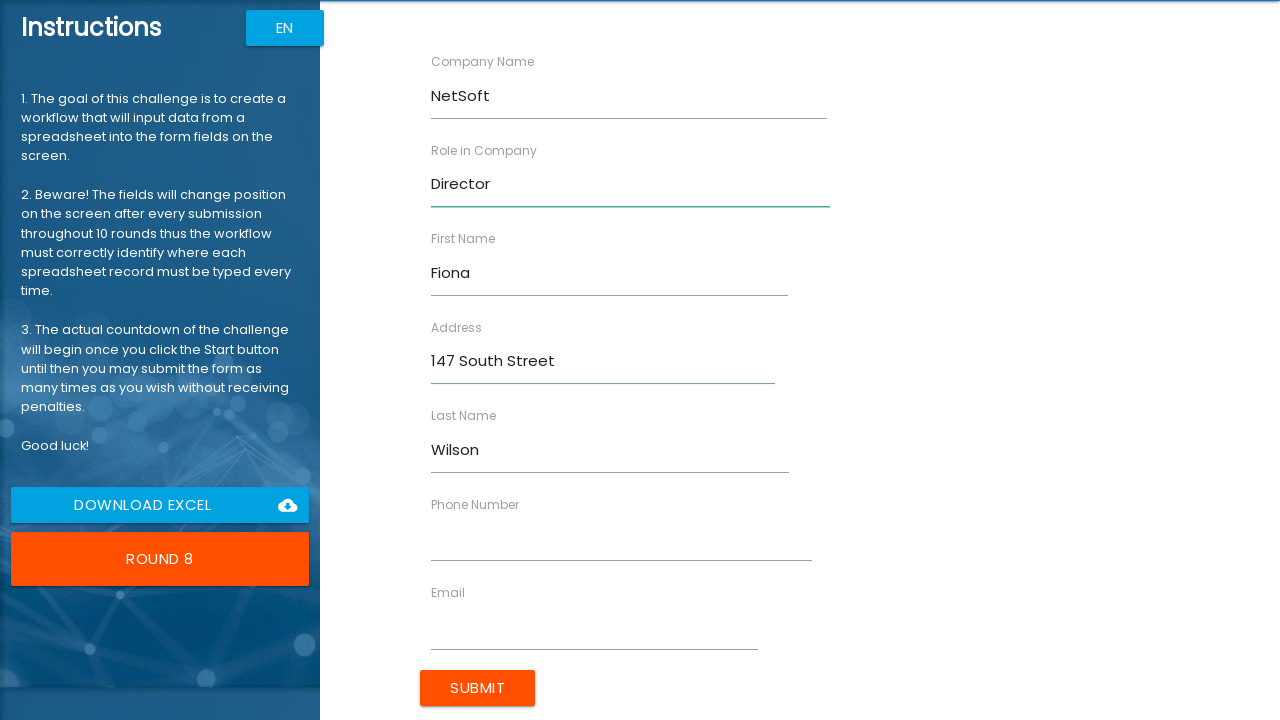

Filled Email field with 'fwilson@netsoft.net' on //input[@ng-reflect-name='labelEmail']
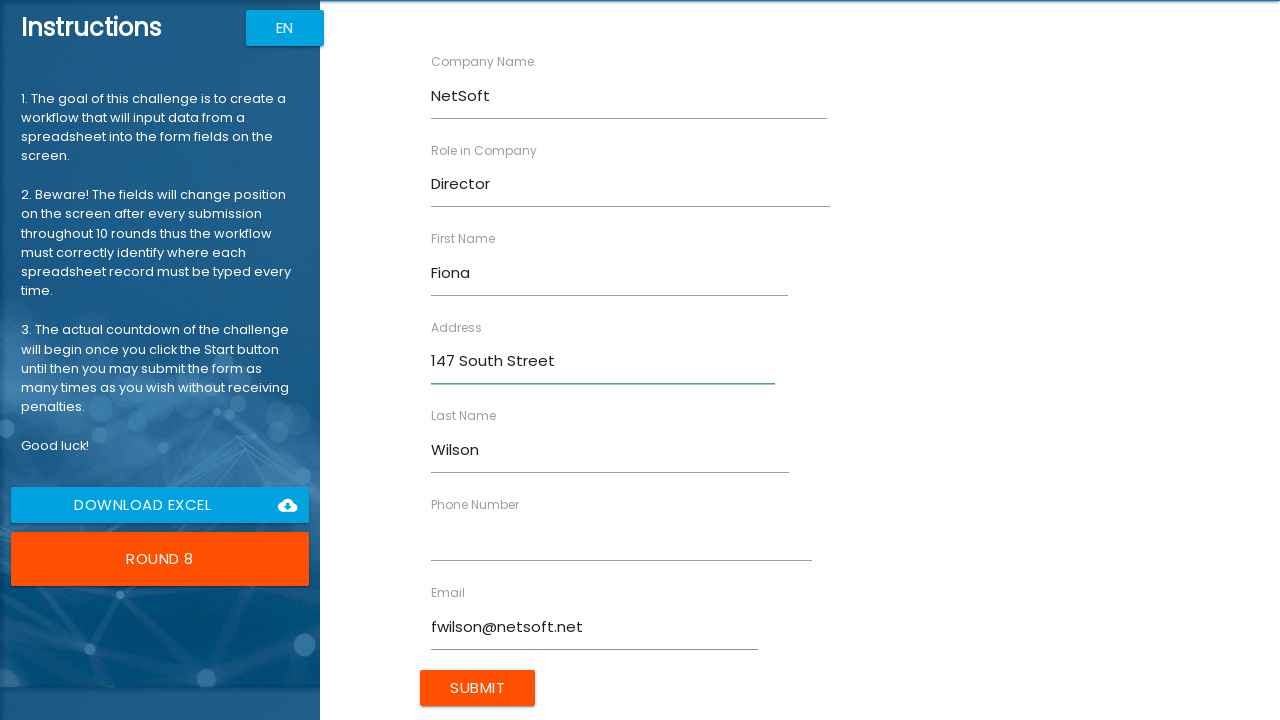

Filled Phone Number field with '40778901234' on //input[@ng-reflect-name='labelPhone']
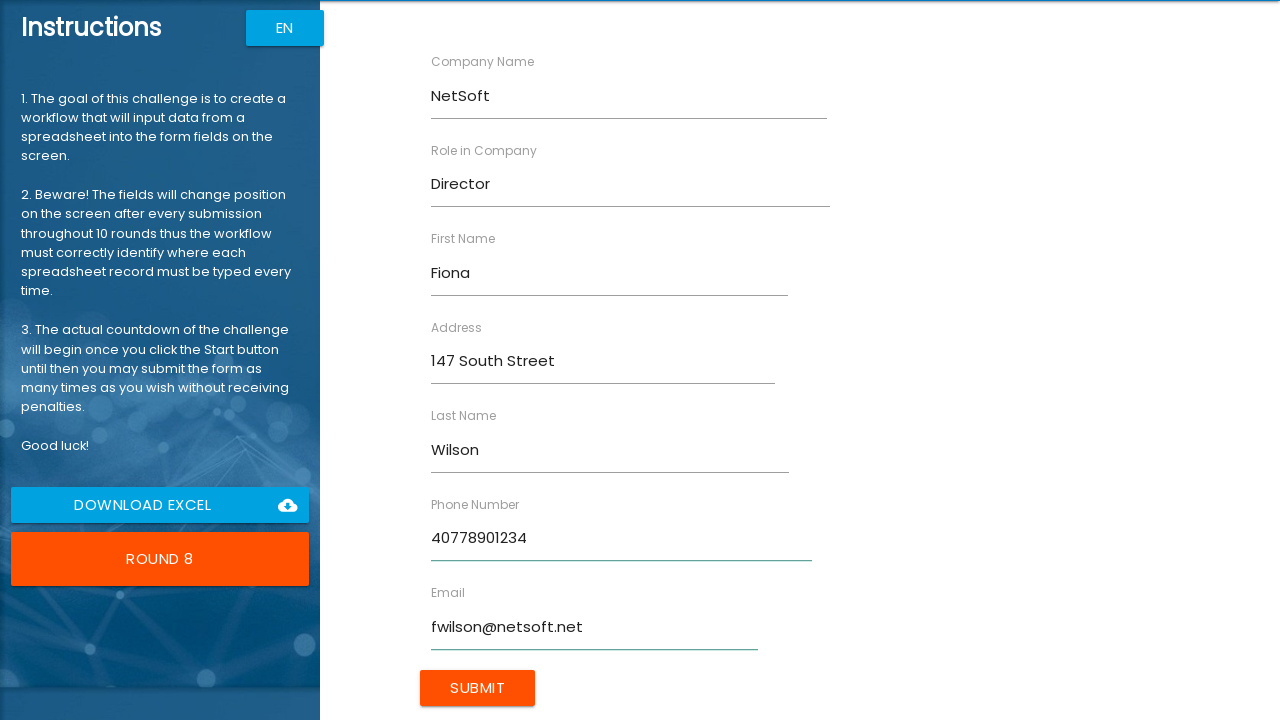

Submitted form for Fiona Wilson at (478, 688) on xpath=//input[@value='Submit']
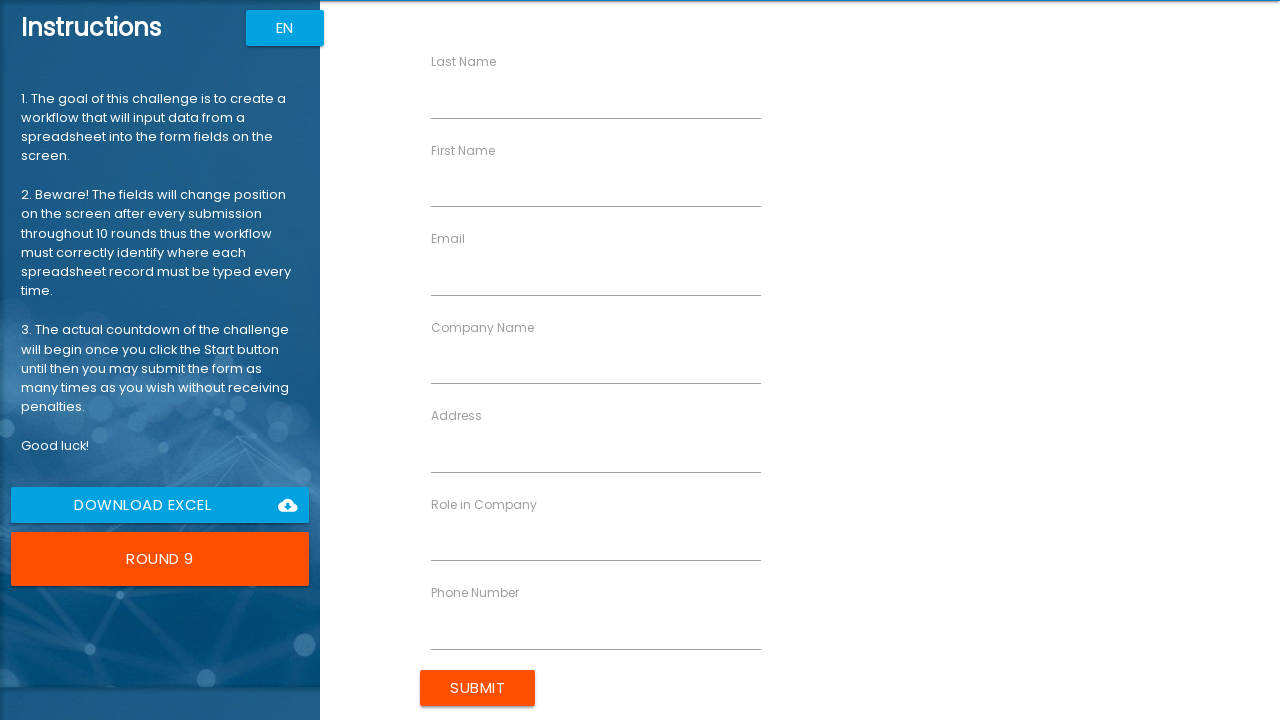

Filled First Name field with 'George' on //input[@ng-reflect-name='labelFirstName']
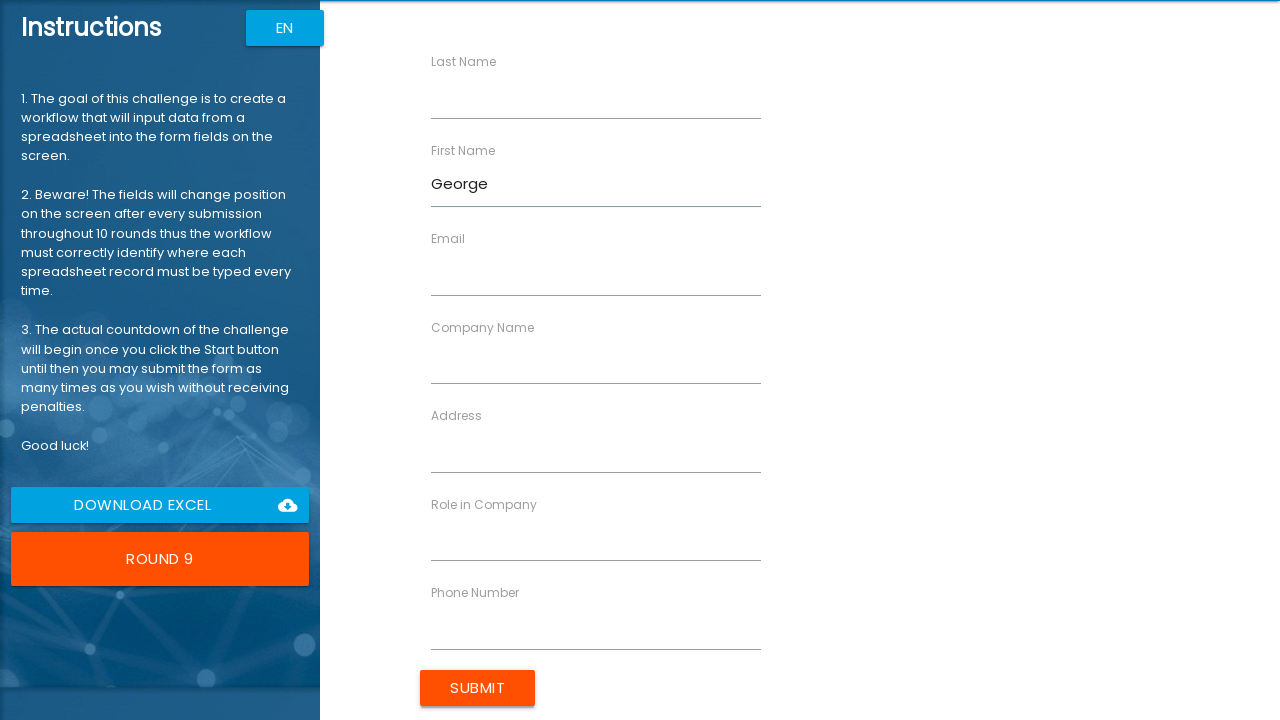

Filled Last Name field with 'Moore' on //input[@ng-reflect-name='labelLastName']
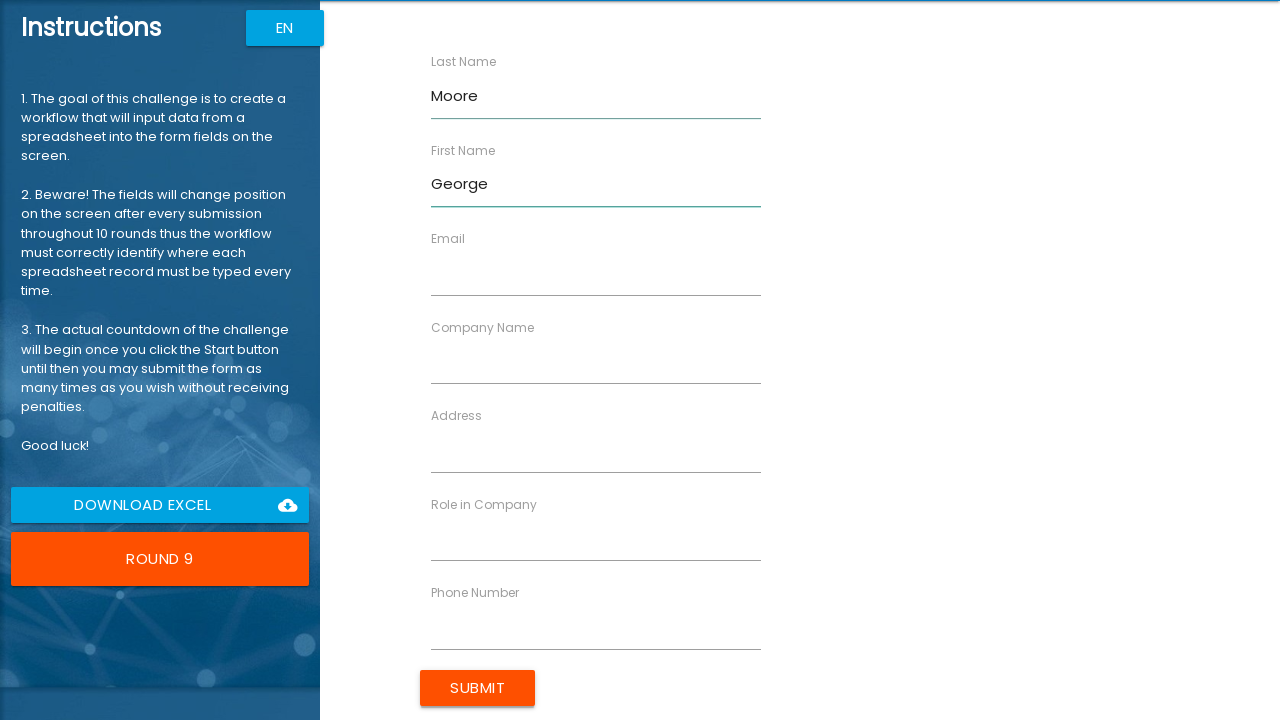

Filled Company Name field with 'DigiCorp' on //input[@ng-reflect-name='labelCompanyName']
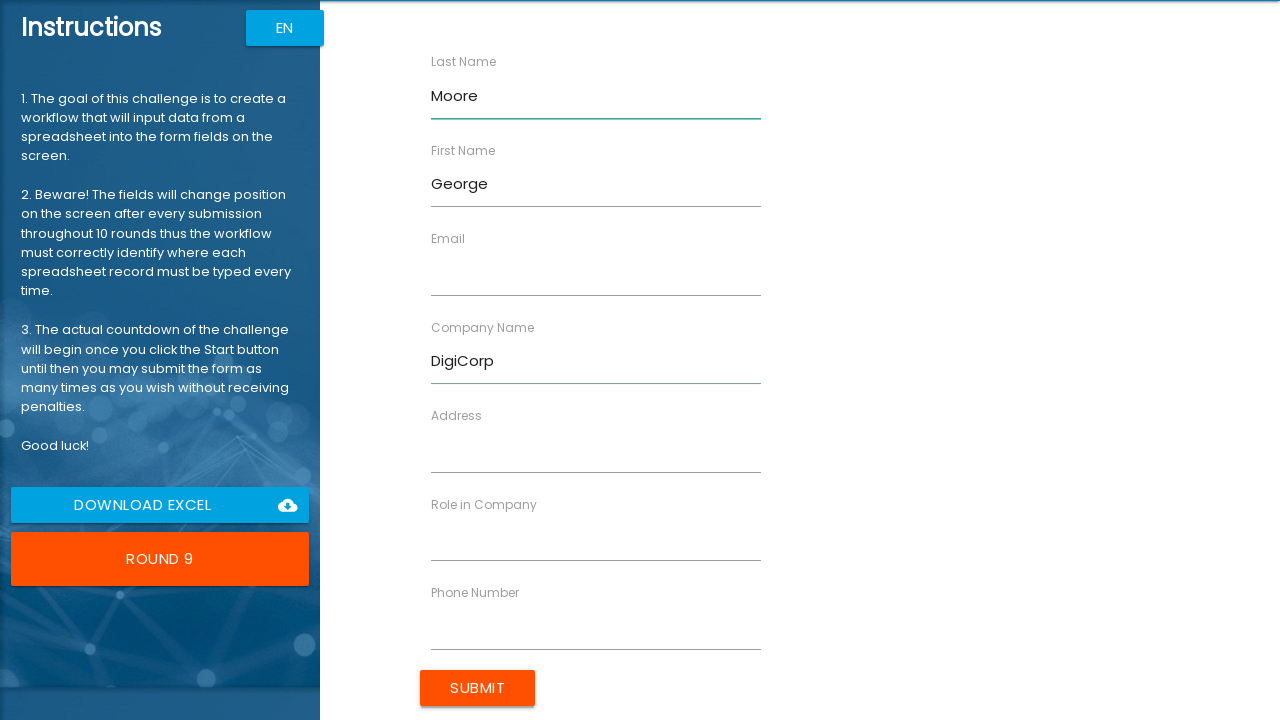

Filled Role in Company field with 'Specialist' on //input[@ng-reflect-name='labelRole']
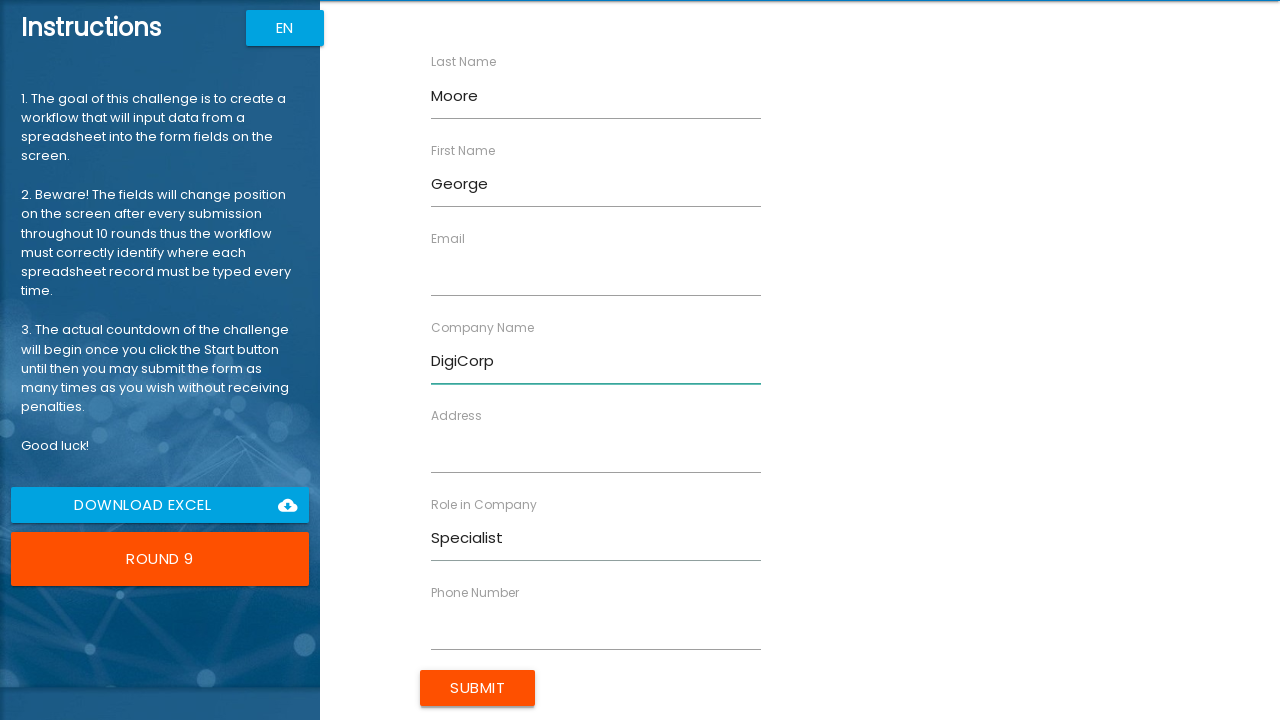

Filled Address field with '258 North Avenue' on //input[@ng-reflect-name='labelAddress']
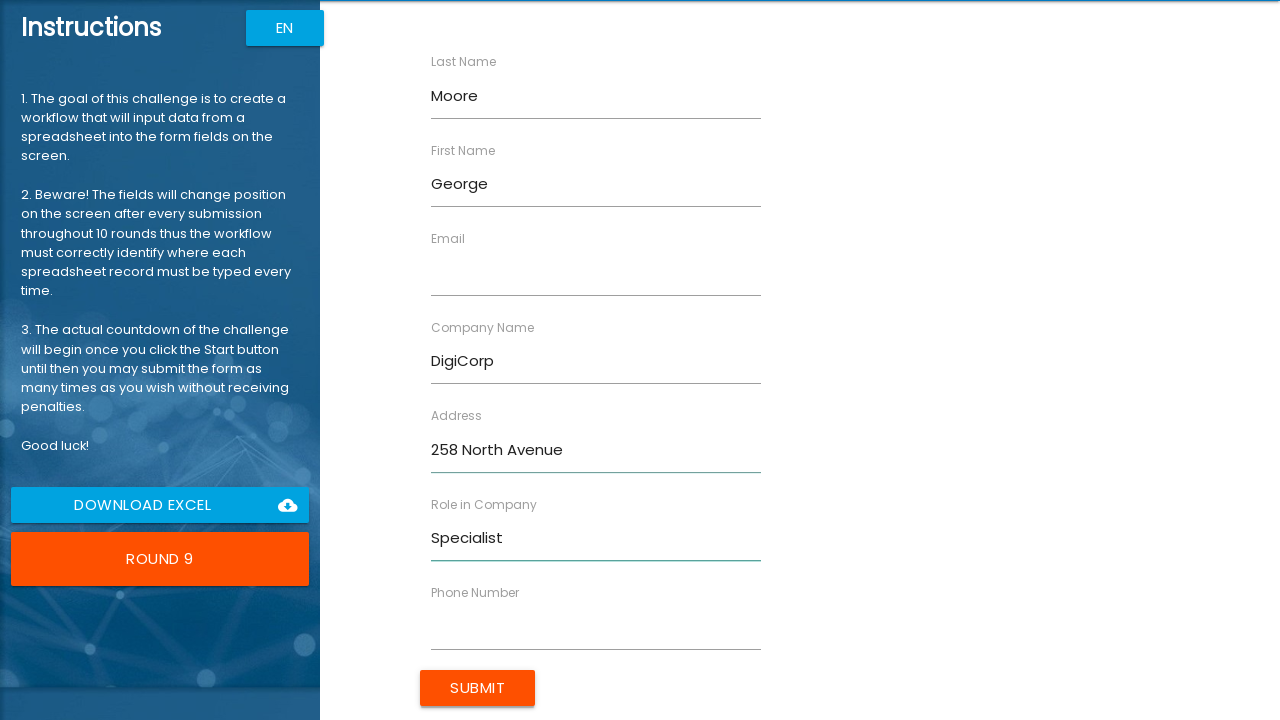

Filled Email field with 'gmoore@digicorp.com' on //input[@ng-reflect-name='labelEmail']
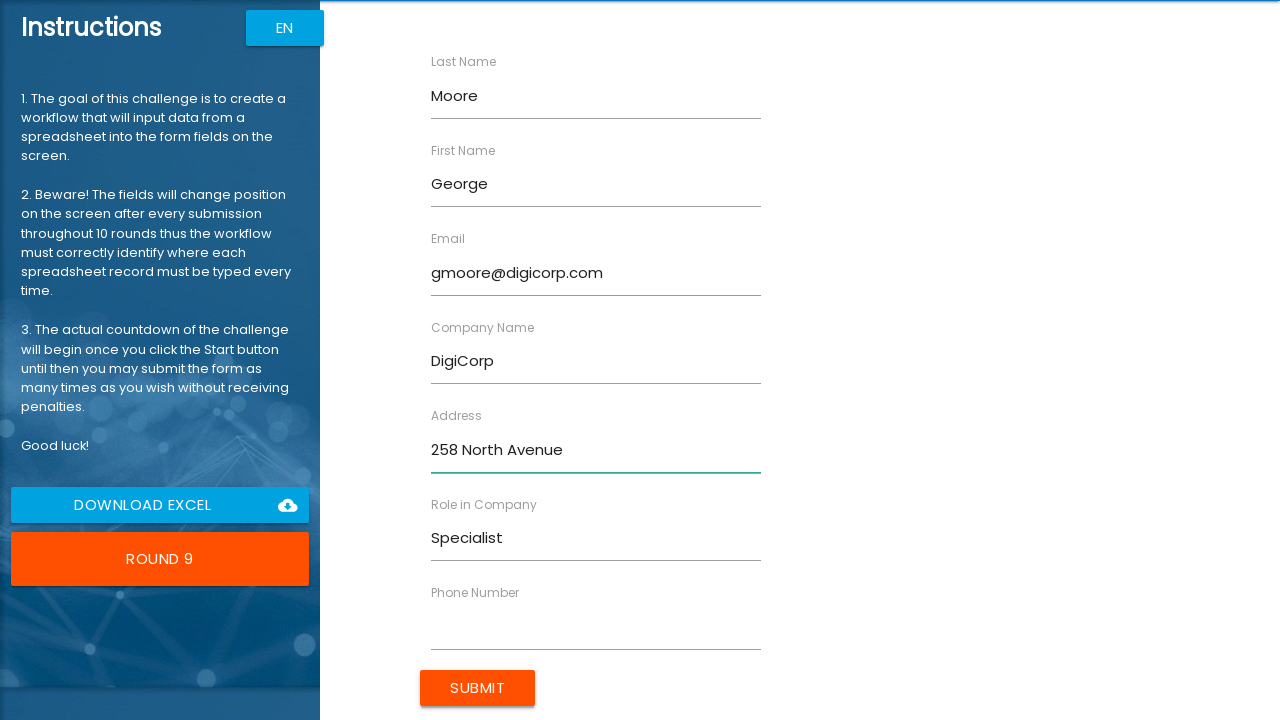

Filled Phone Number field with '40789012345' on //input[@ng-reflect-name='labelPhone']
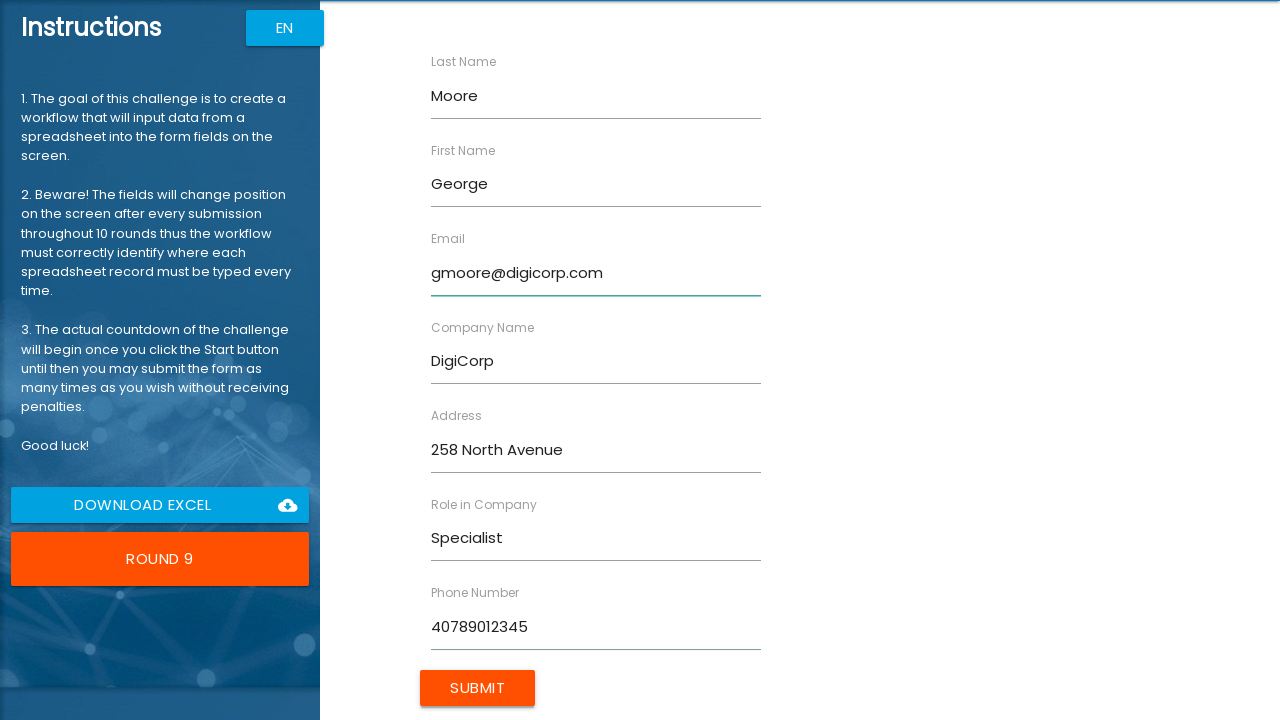

Submitted form for George Moore at (478, 688) on xpath=//input[@value='Submit']
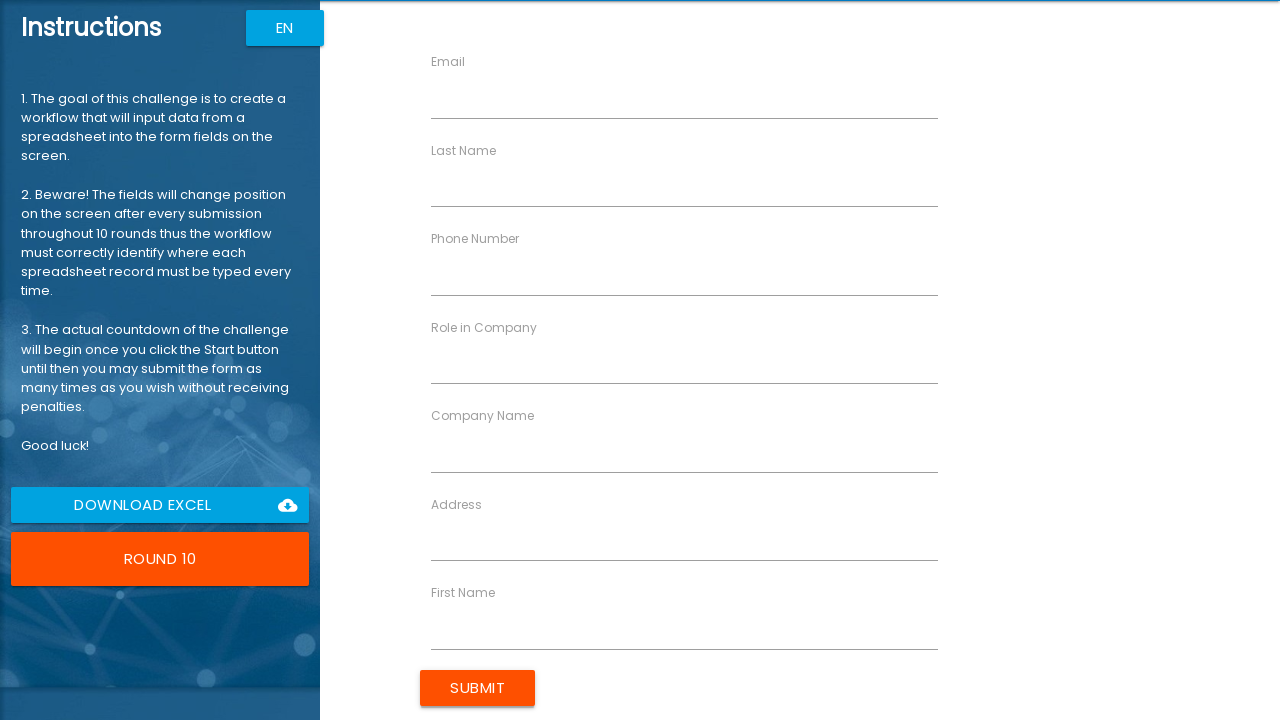

Filled First Name field with 'Helen' on //input[@ng-reflect-name='labelFirstName']
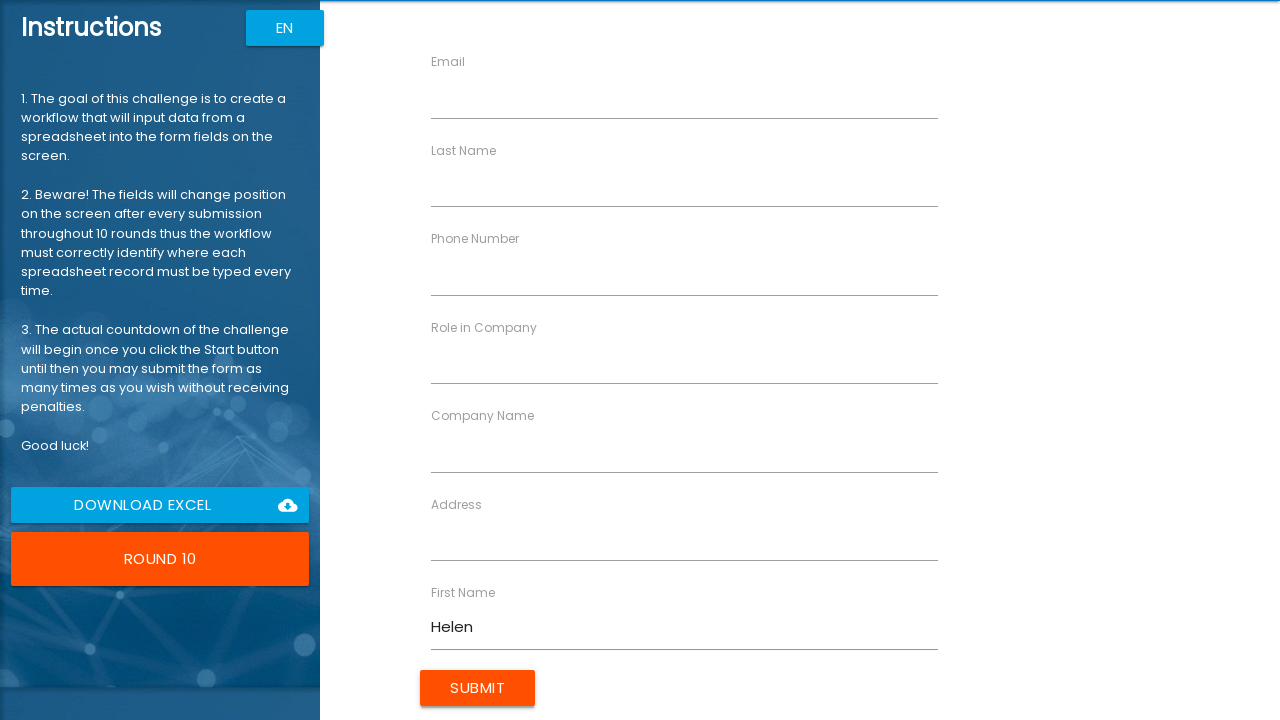

Filled Last Name field with 'Taylor' on //input[@ng-reflect-name='labelLastName']
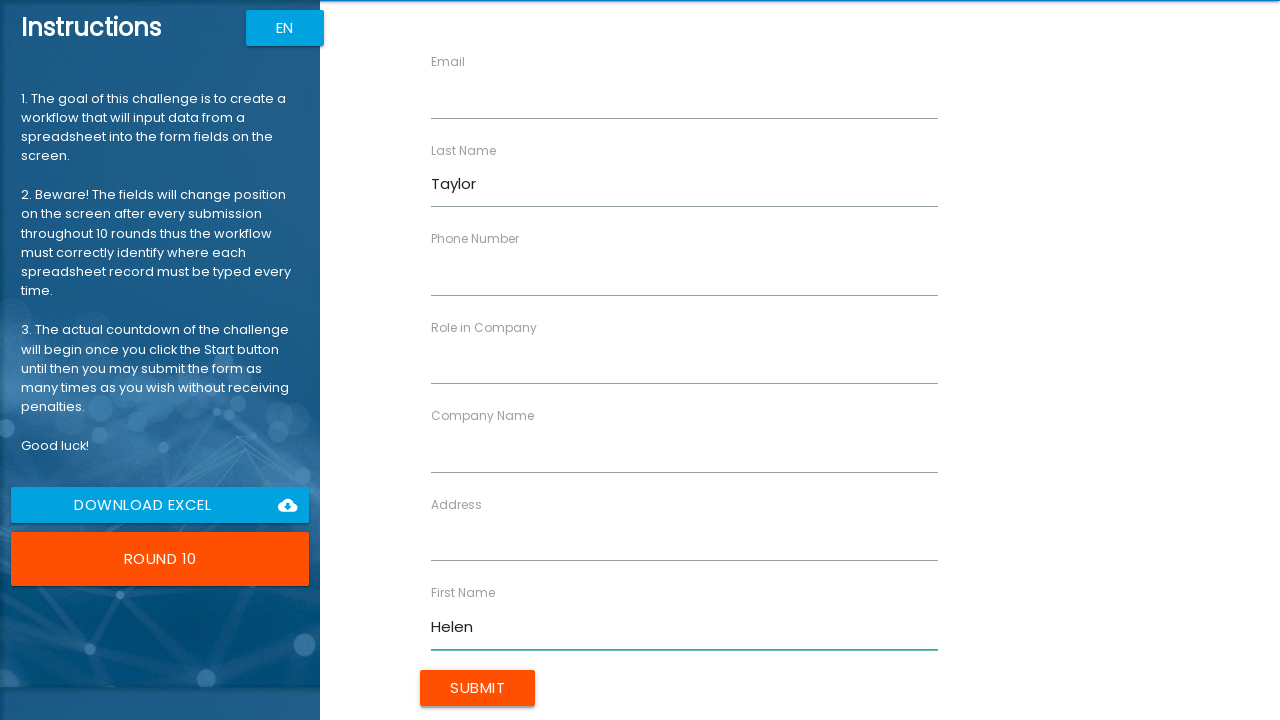

Filled Company Name field with 'InfoTech' on //input[@ng-reflect-name='labelCompanyName']
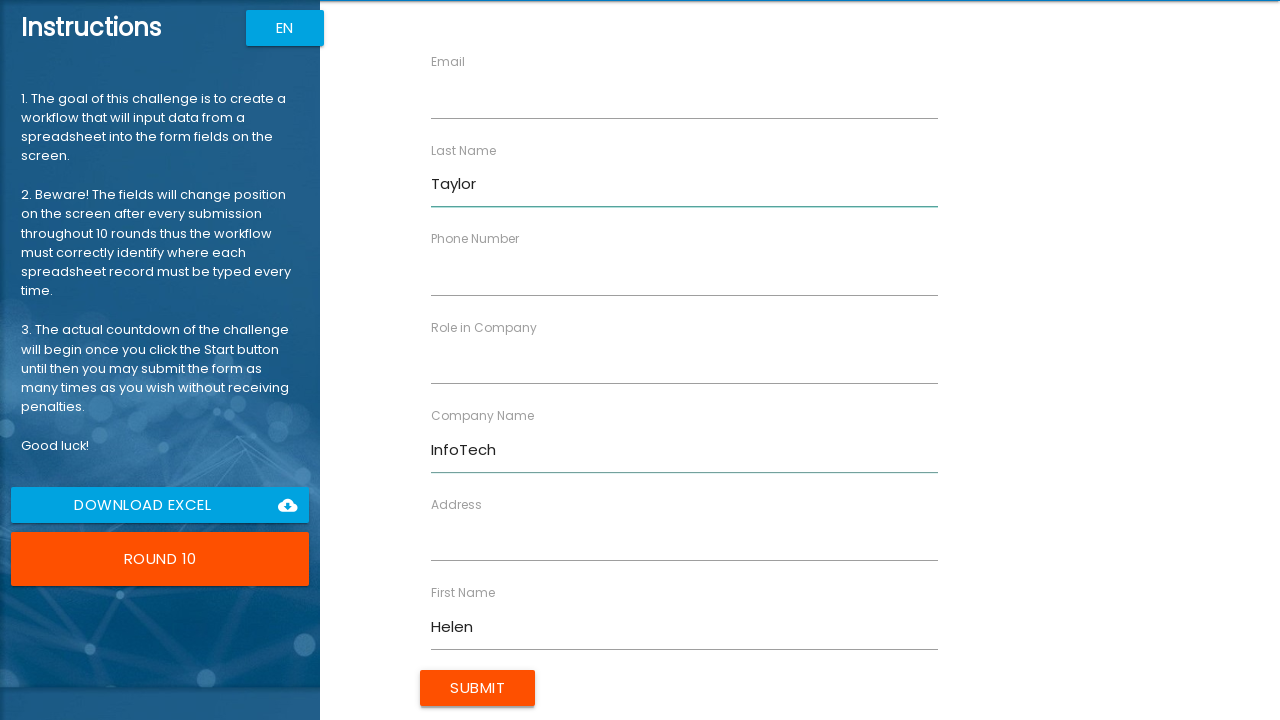

Filled Role in Company field with 'Coordinator' on //input[@ng-reflect-name='labelRole']
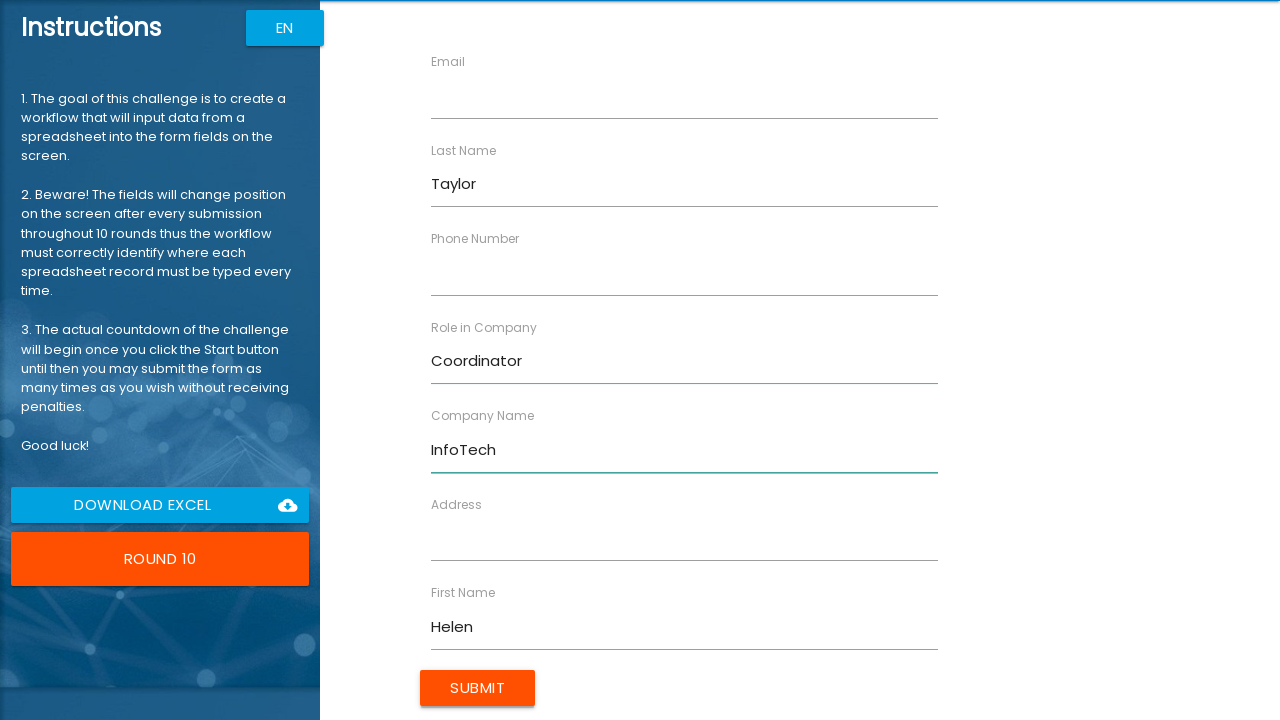

Filled Address field with '369 East Boulevard' on //input[@ng-reflect-name='labelAddress']
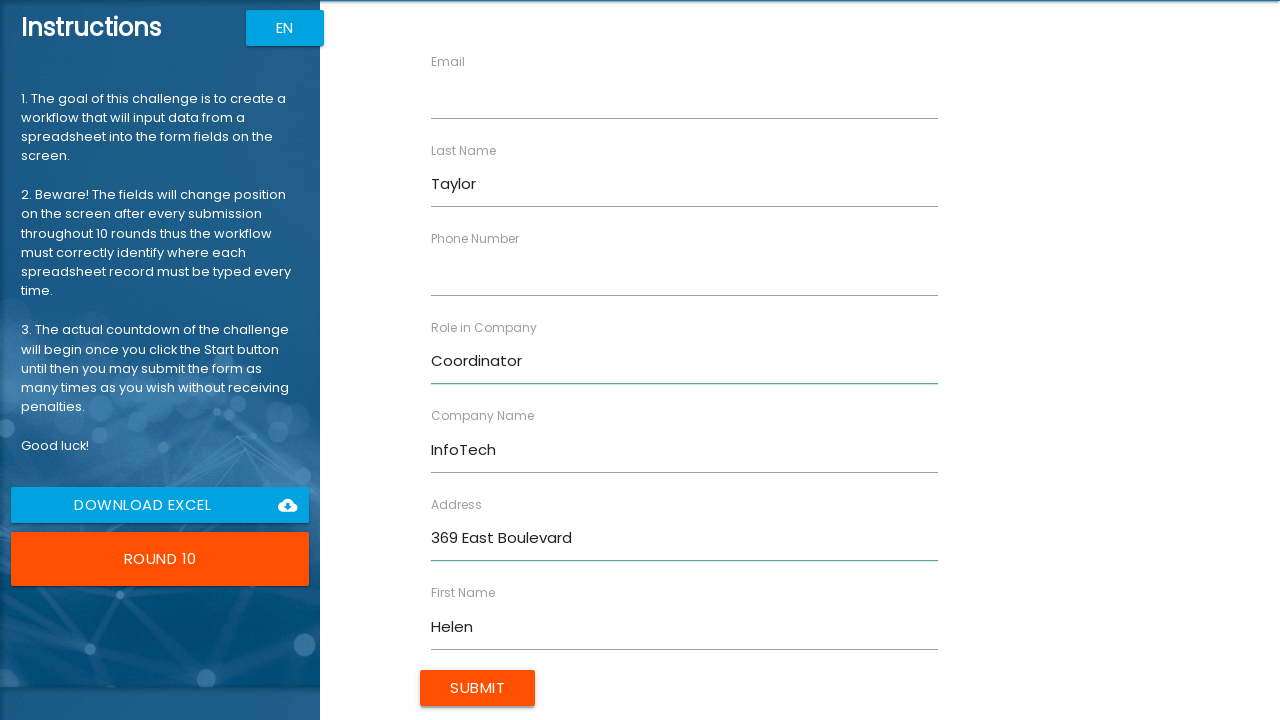

Filled Email field with 'htaylor@infotech.org' on //input[@ng-reflect-name='labelEmail']
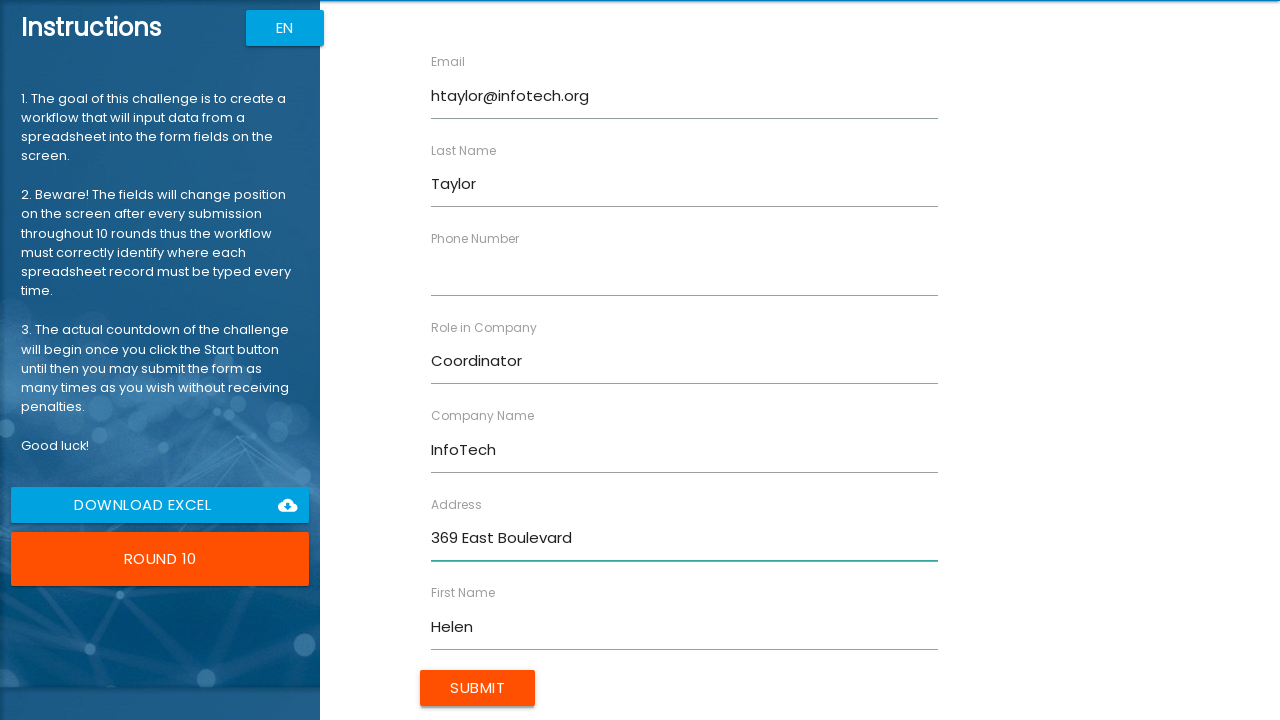

Filled Phone Number field with '40790123456' on //input[@ng-reflect-name='labelPhone']
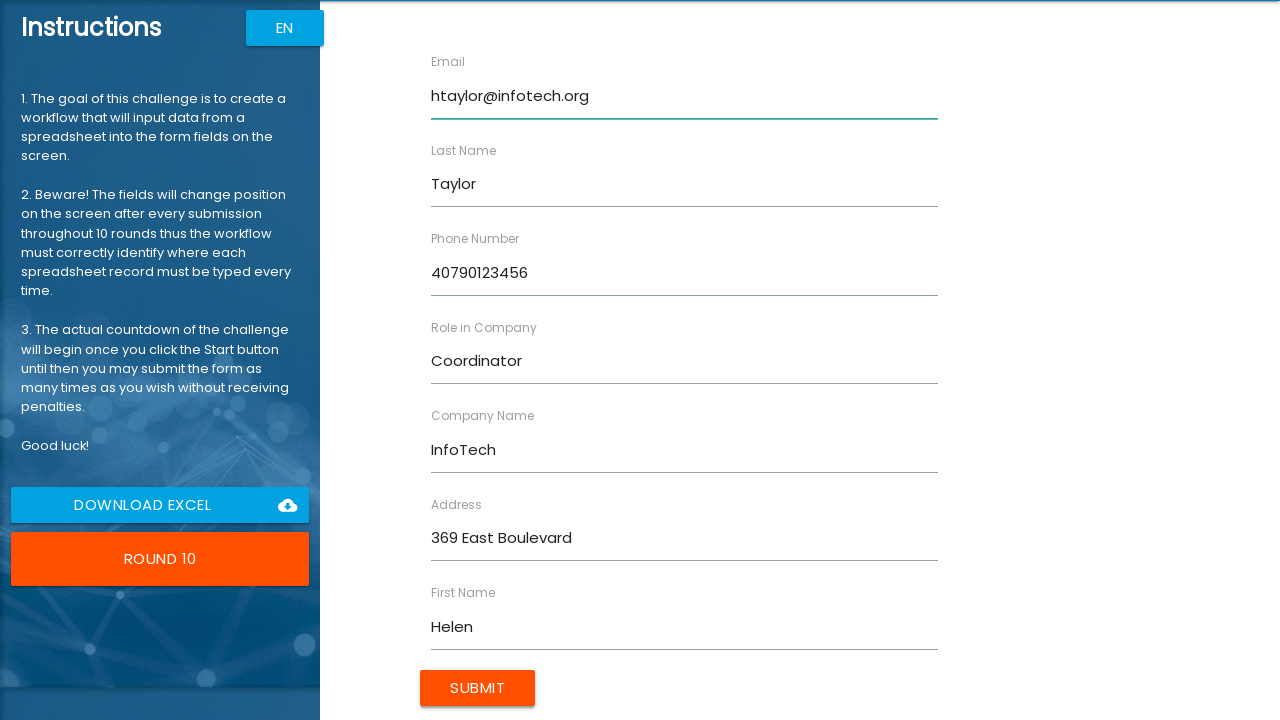

Submitted form for Helen Taylor at (478, 688) on xpath=//input[@value='Submit']
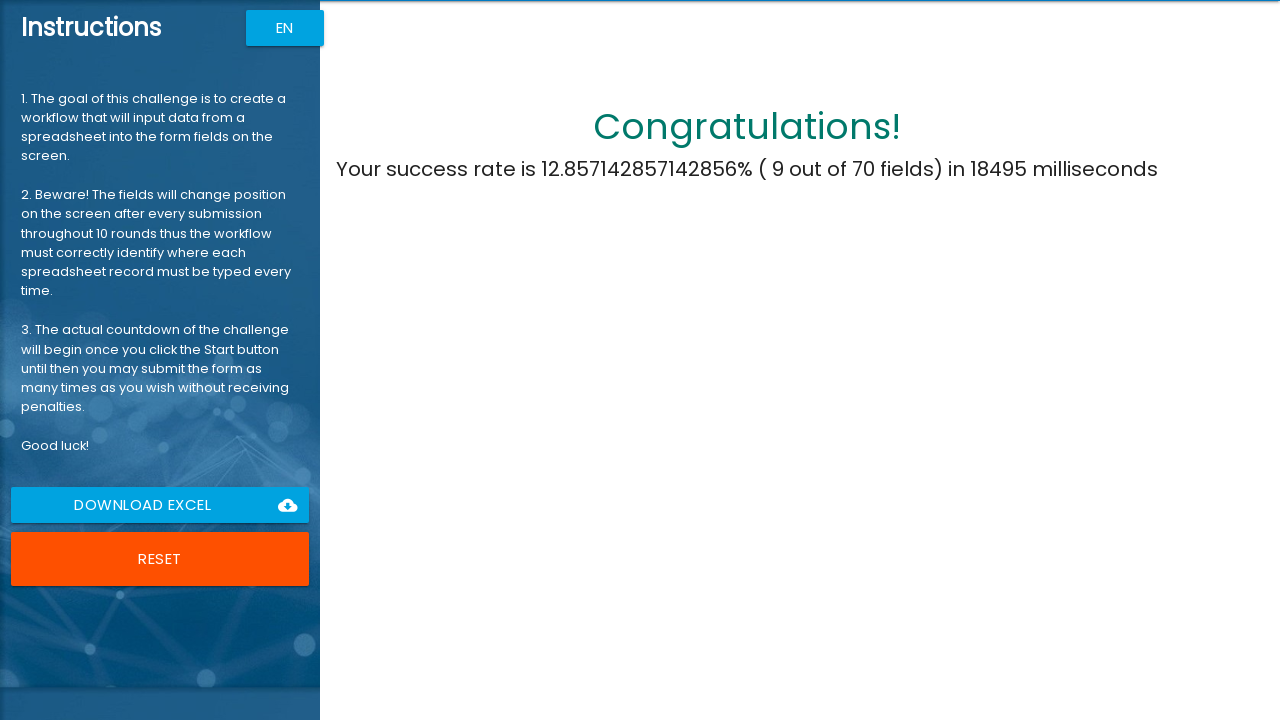

First completion message appeared
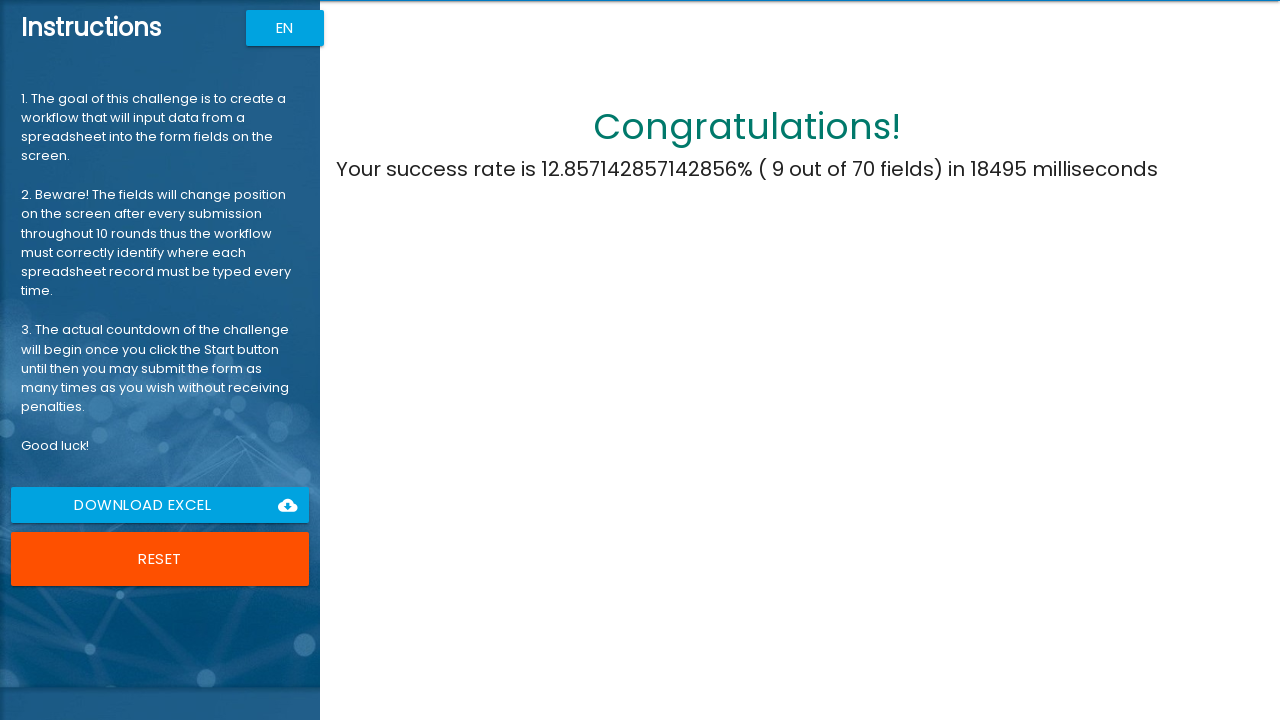

Second completion message appeared - RPA Challenge completed
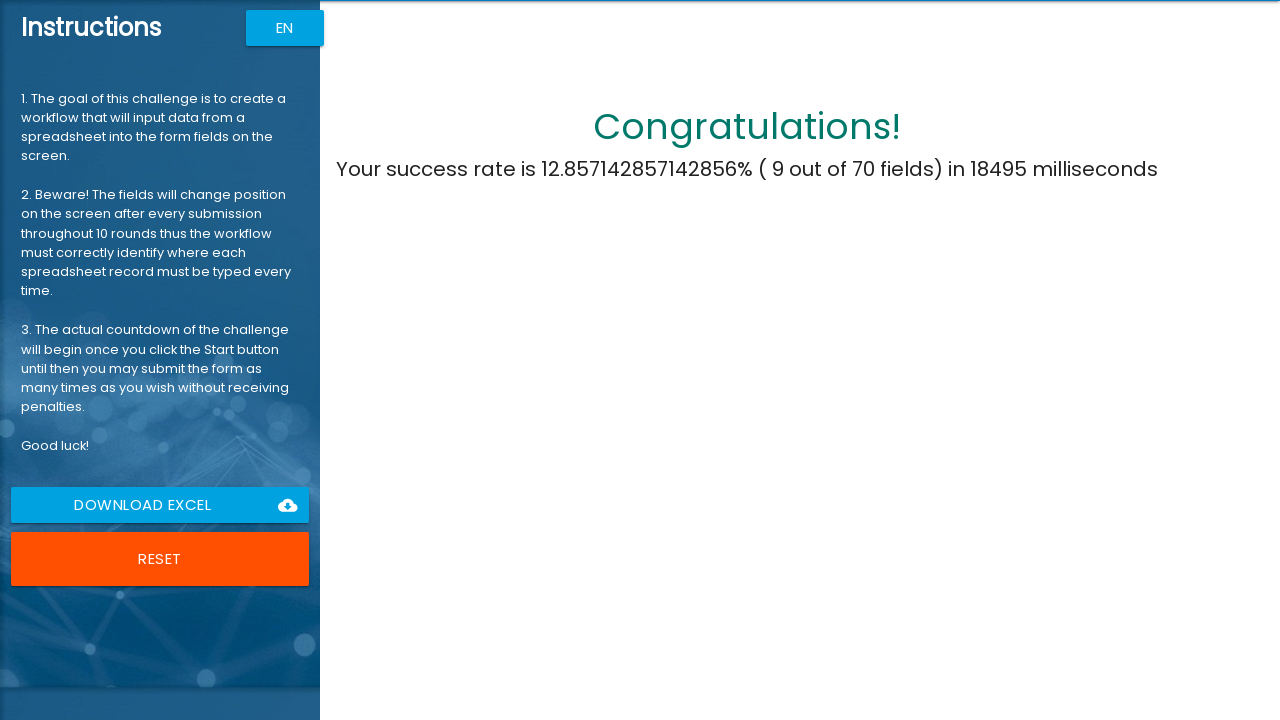

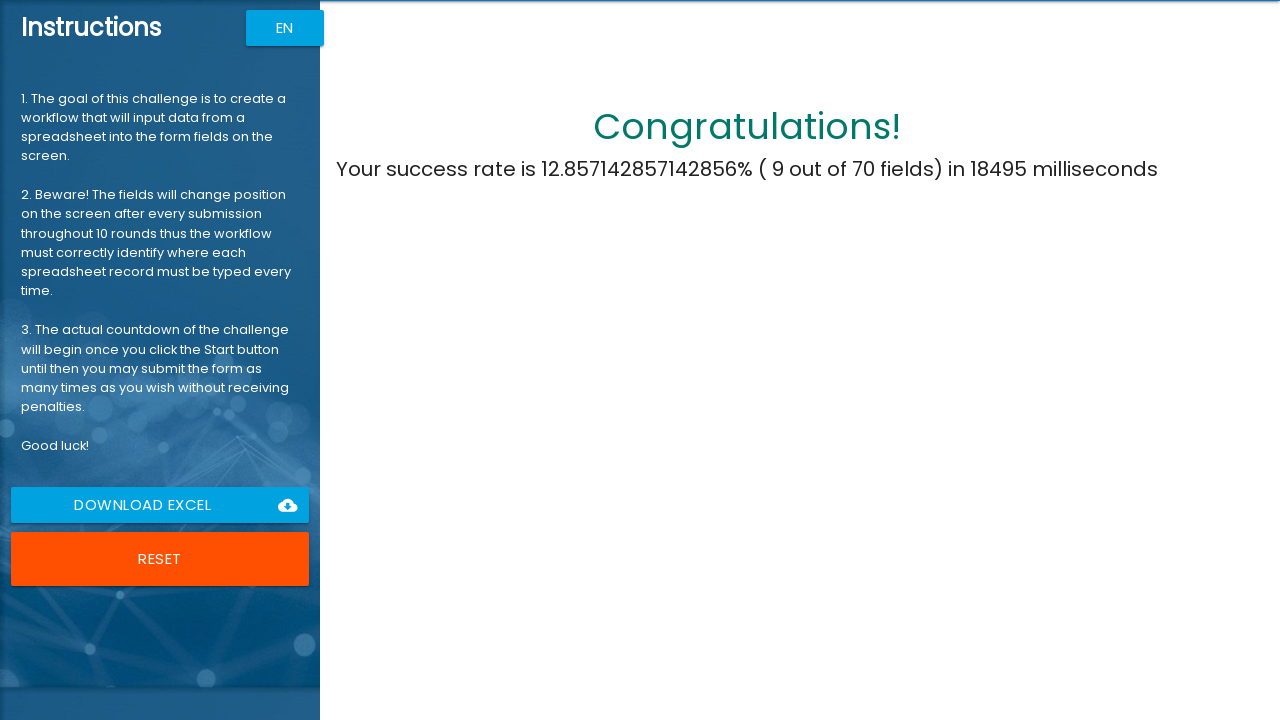